Tests jQuery UI datepicker functionality by opening the calendar widget, navigating to a specific month/year using the previous arrow, and selecting a specific date.

Starting URL: https://jqueryui.com/datepicker/

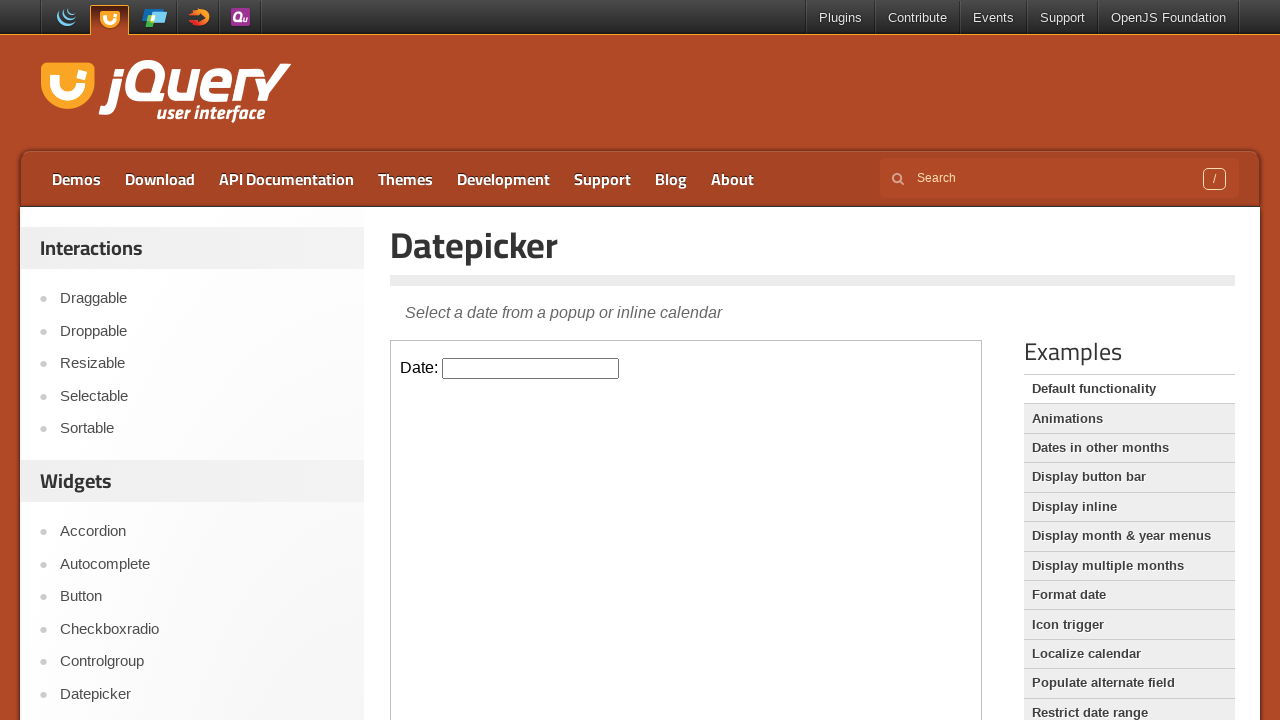

Located iframe containing datepicker
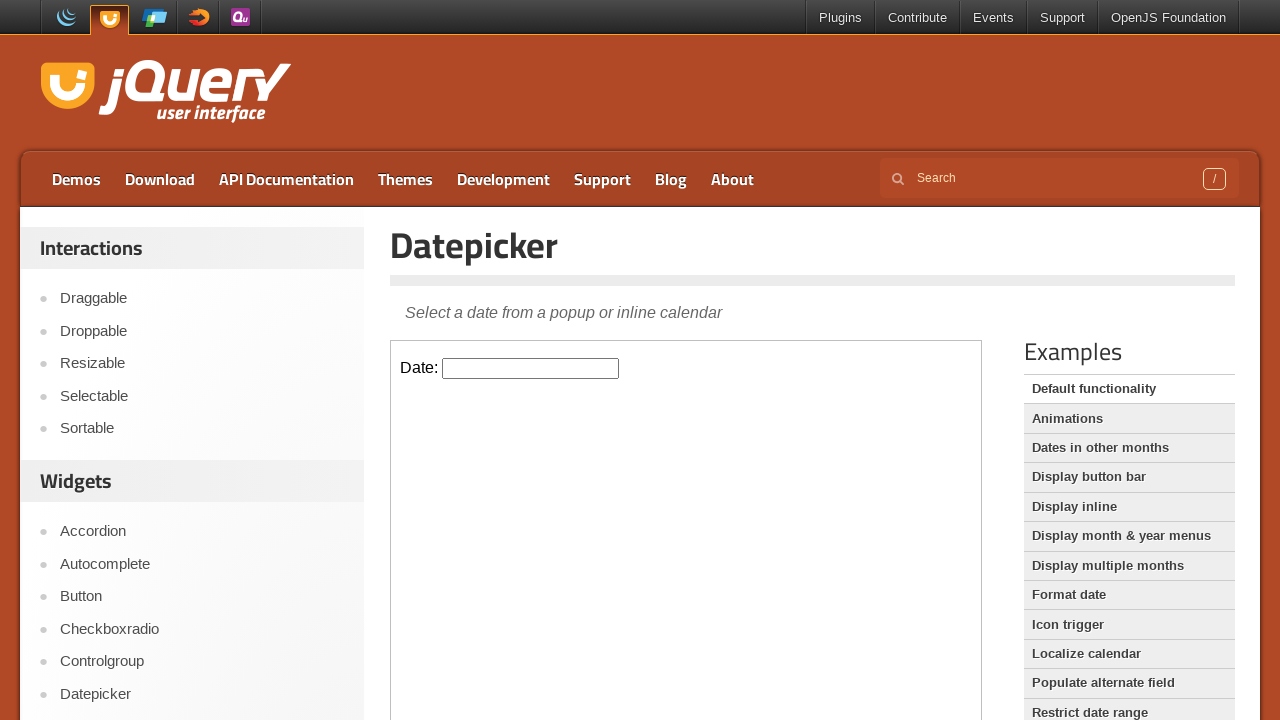

Set target date parameters: March 15, 2024
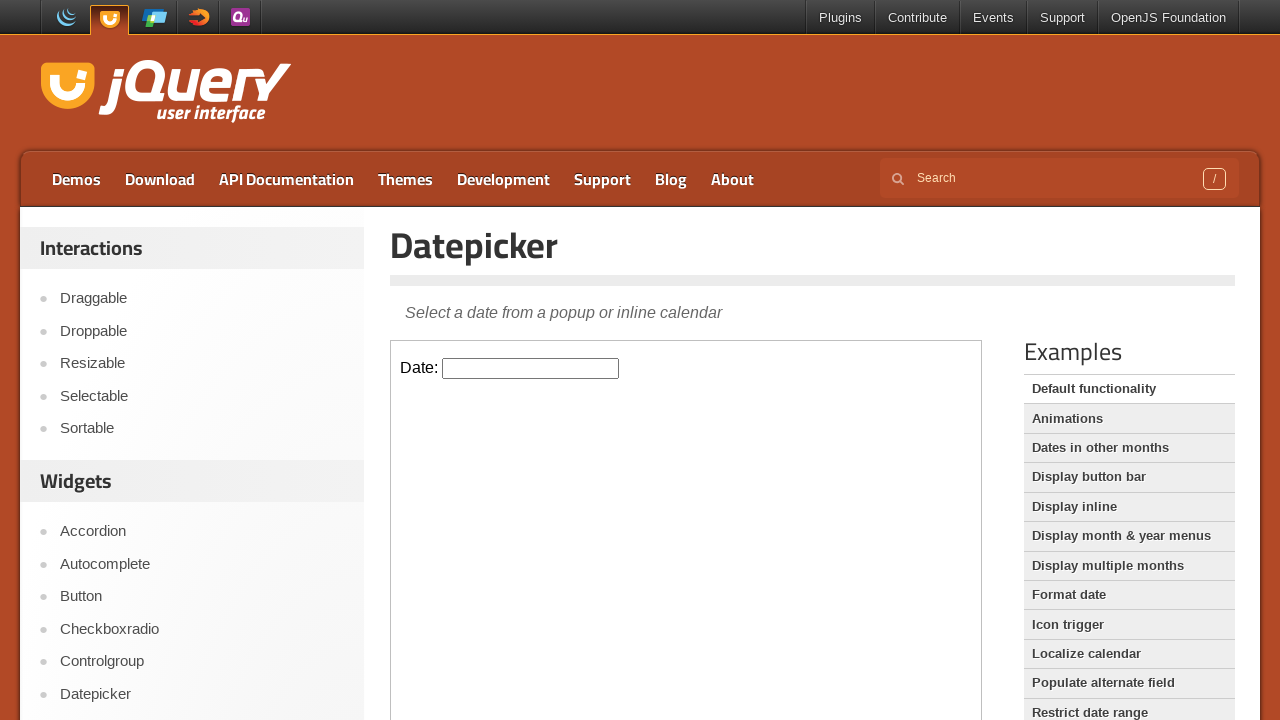

Clicked datepicker input to open calendar widget at (531, 368) on iframe.demo-frame >> internal:control=enter-frame >> input#datepicker
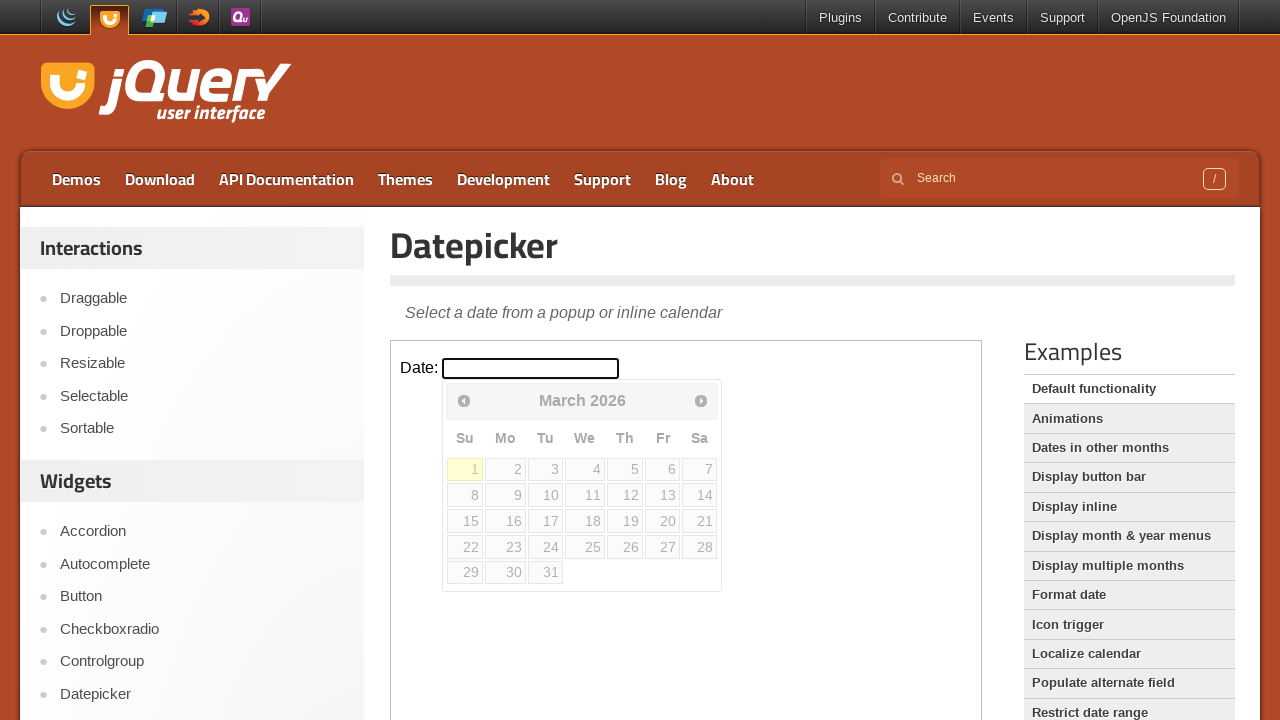

Read current calendar month/year: March 2026
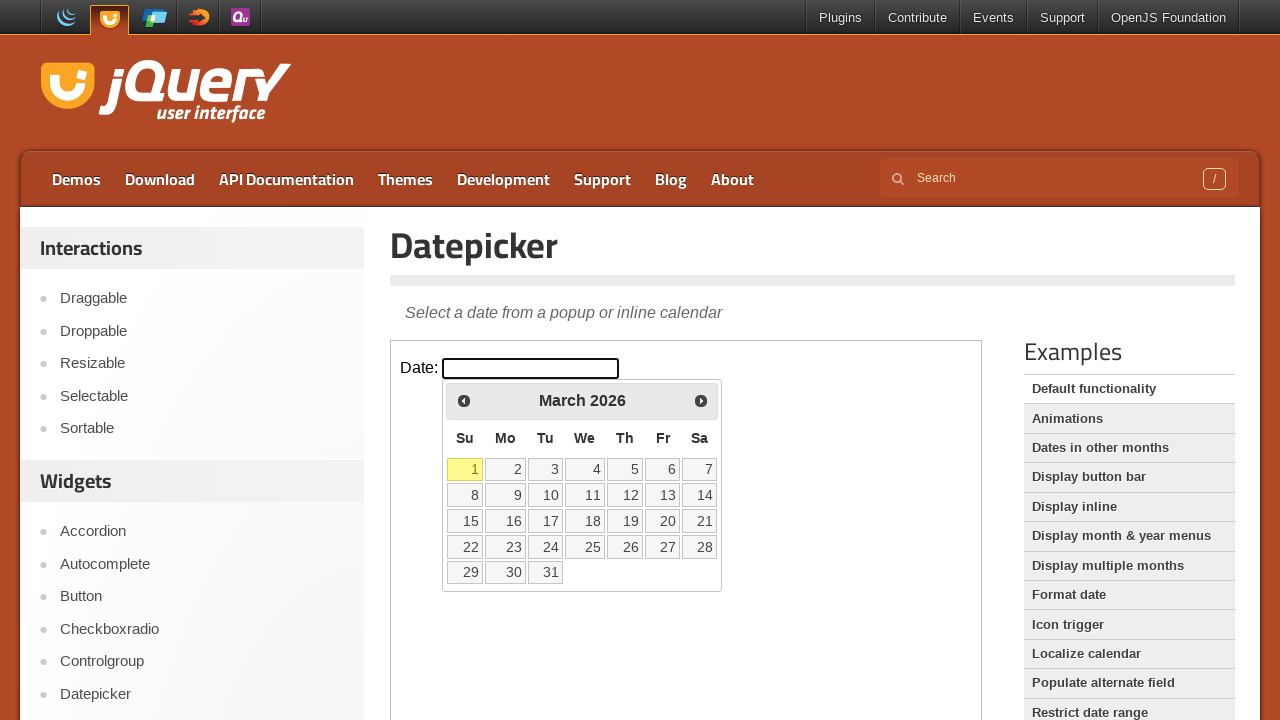

Clicked previous arrow to navigate backwards (looking for March 2024) at (464, 400) on iframe.demo-frame >> internal:control=enter-frame >> #ui-datepicker-div div a:fi
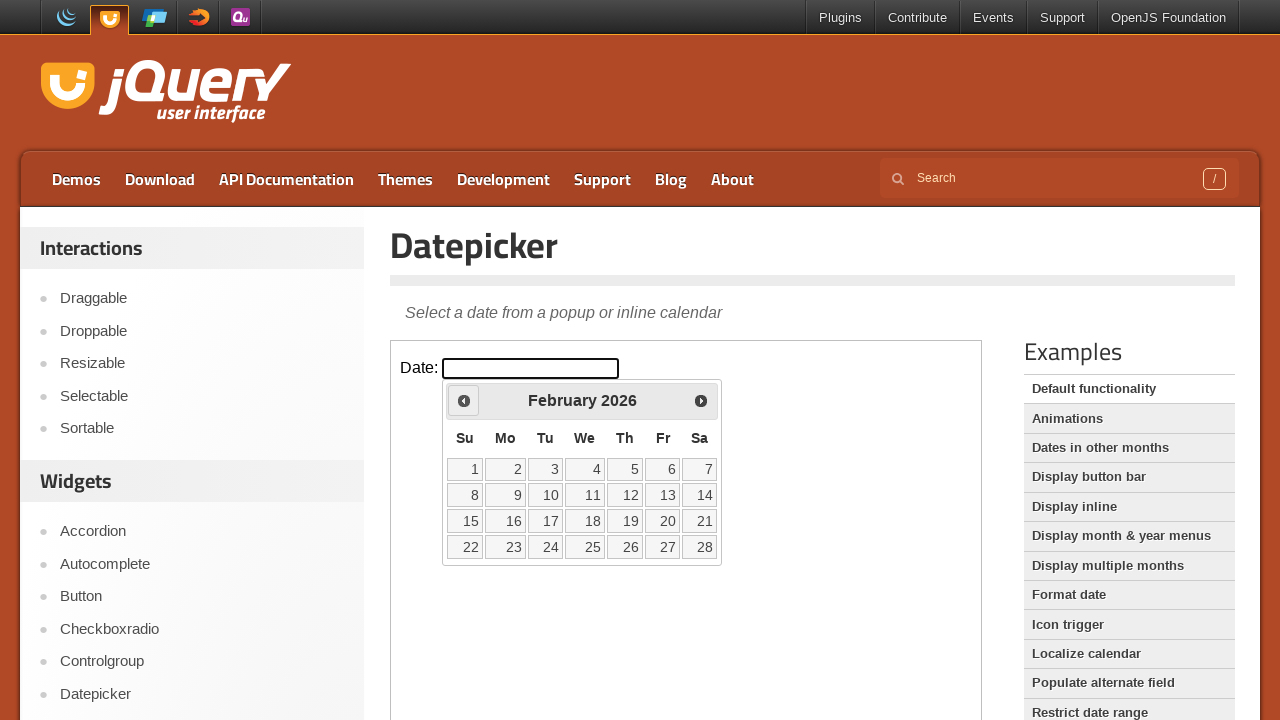

Waited 200ms for calendar to update
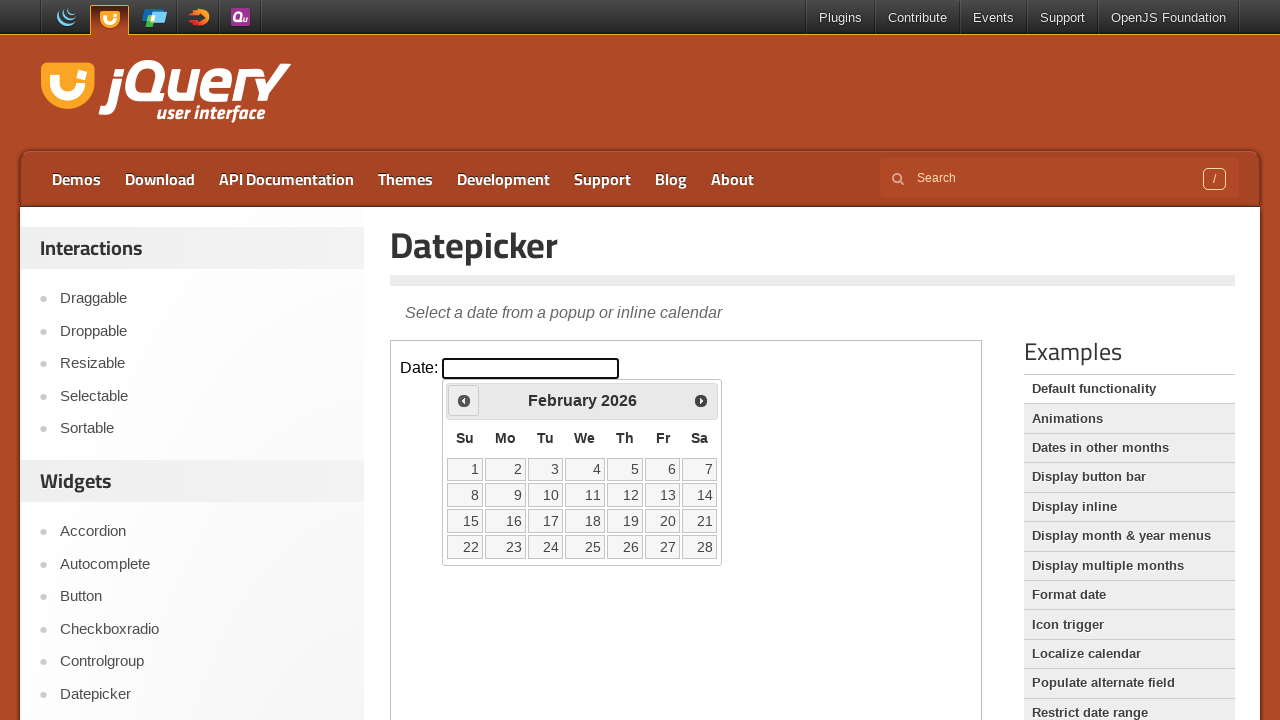

Read current calendar month/year: February 2026
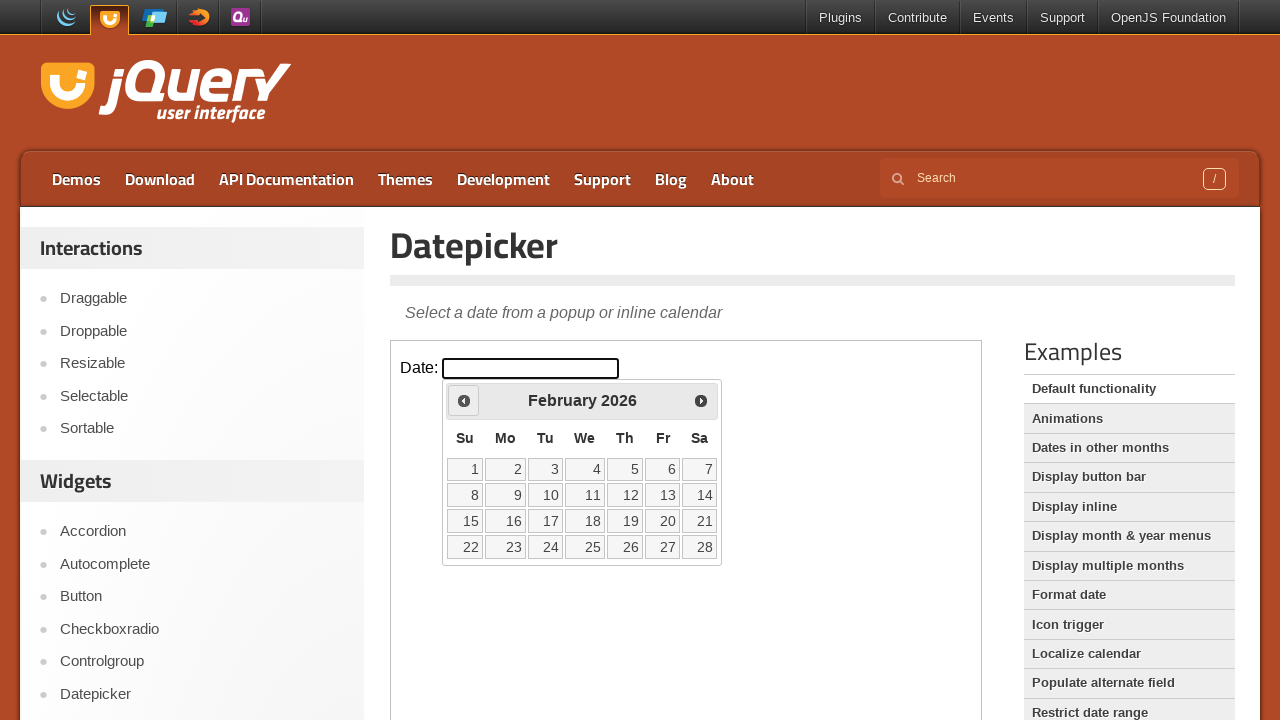

Clicked previous arrow to navigate backwards (looking for March 2024) at (464, 400) on iframe.demo-frame >> internal:control=enter-frame >> #ui-datepicker-div div a:fi
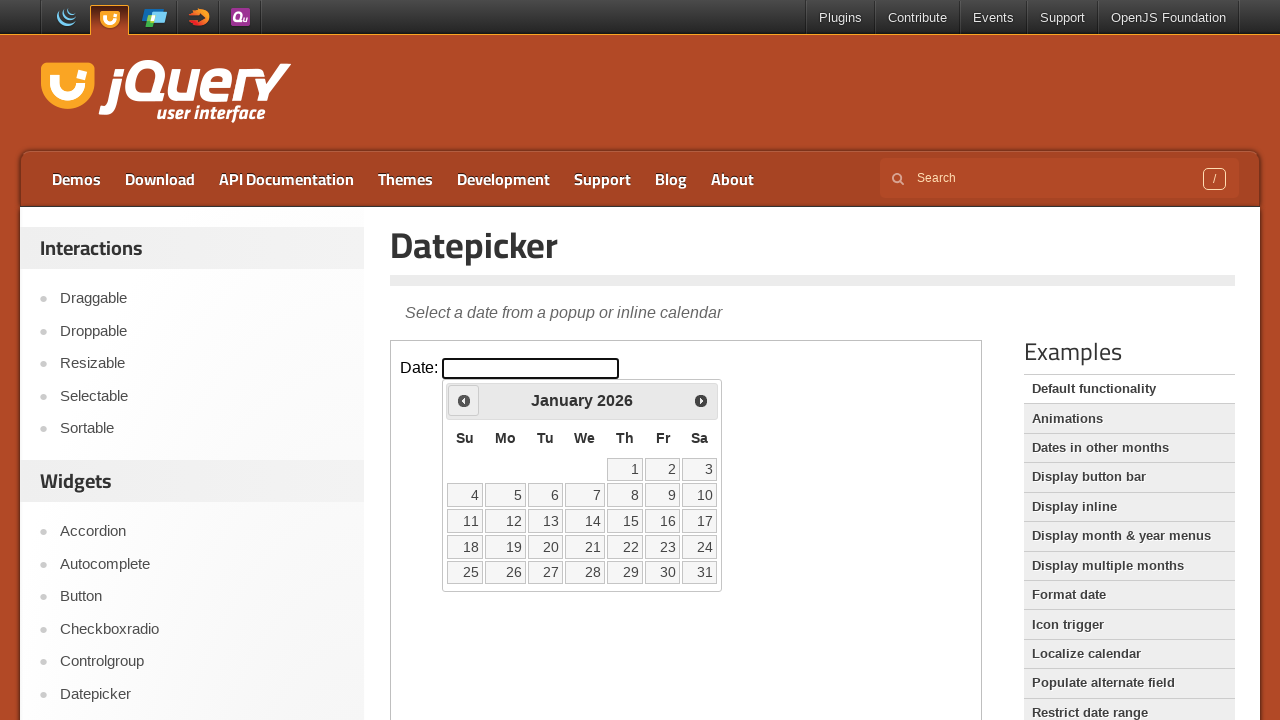

Waited 200ms for calendar to update
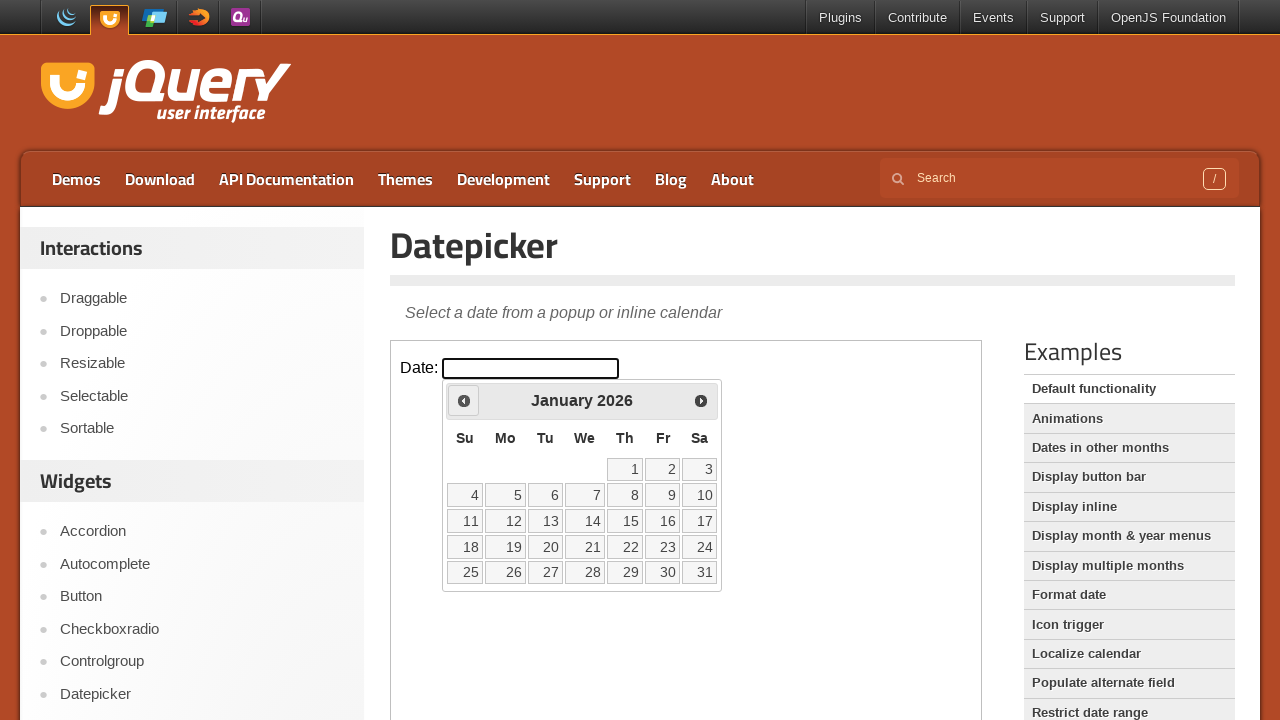

Read current calendar month/year: January 2026
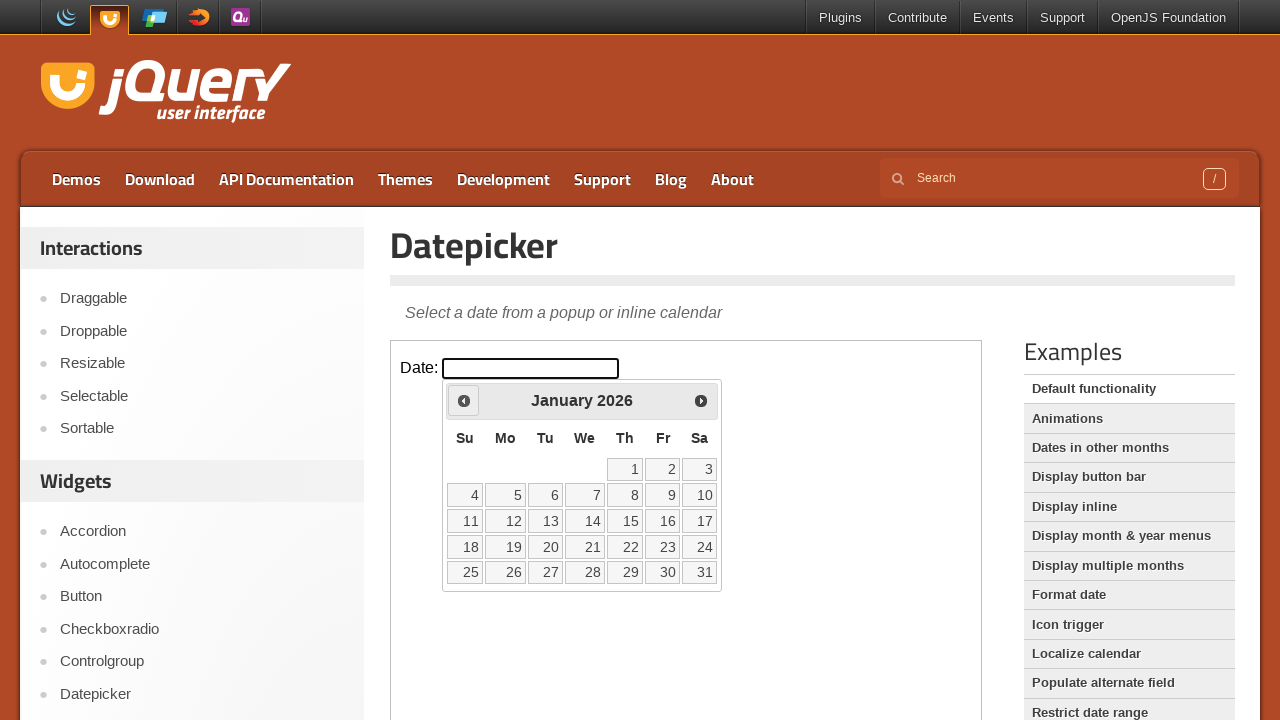

Clicked previous arrow to navigate backwards (looking for March 2024) at (464, 400) on iframe.demo-frame >> internal:control=enter-frame >> #ui-datepicker-div div a:fi
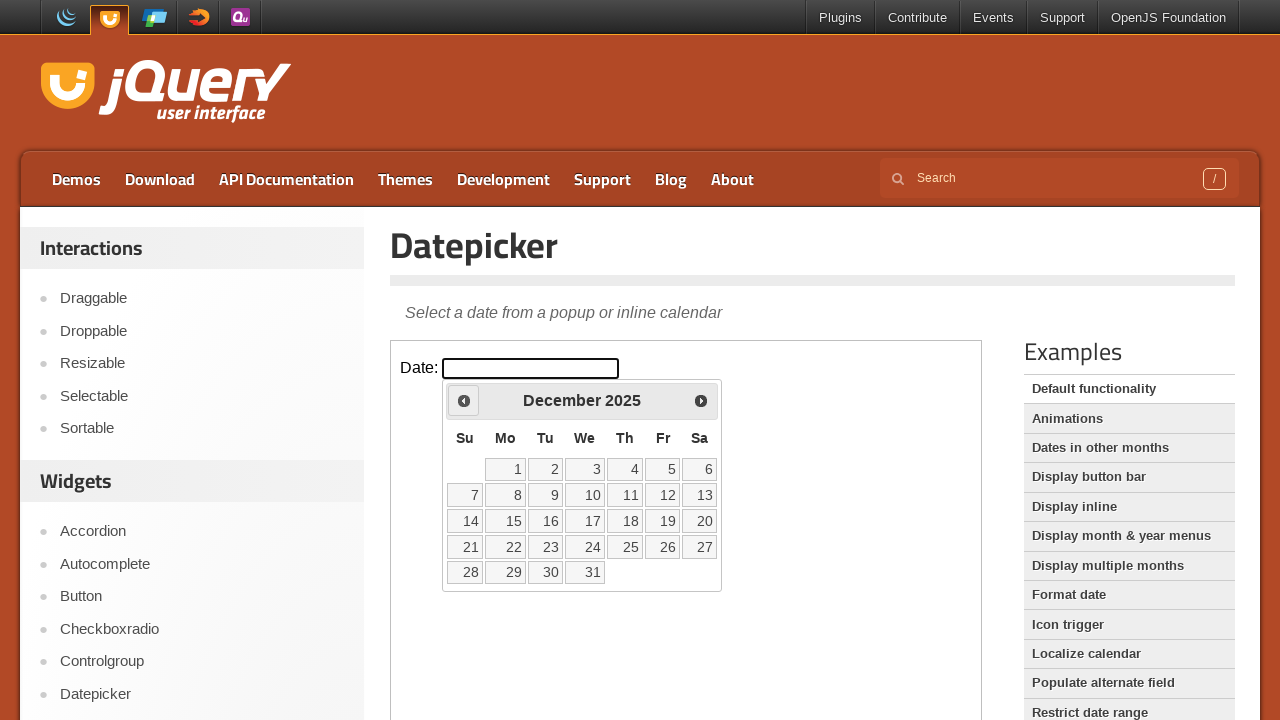

Waited 200ms for calendar to update
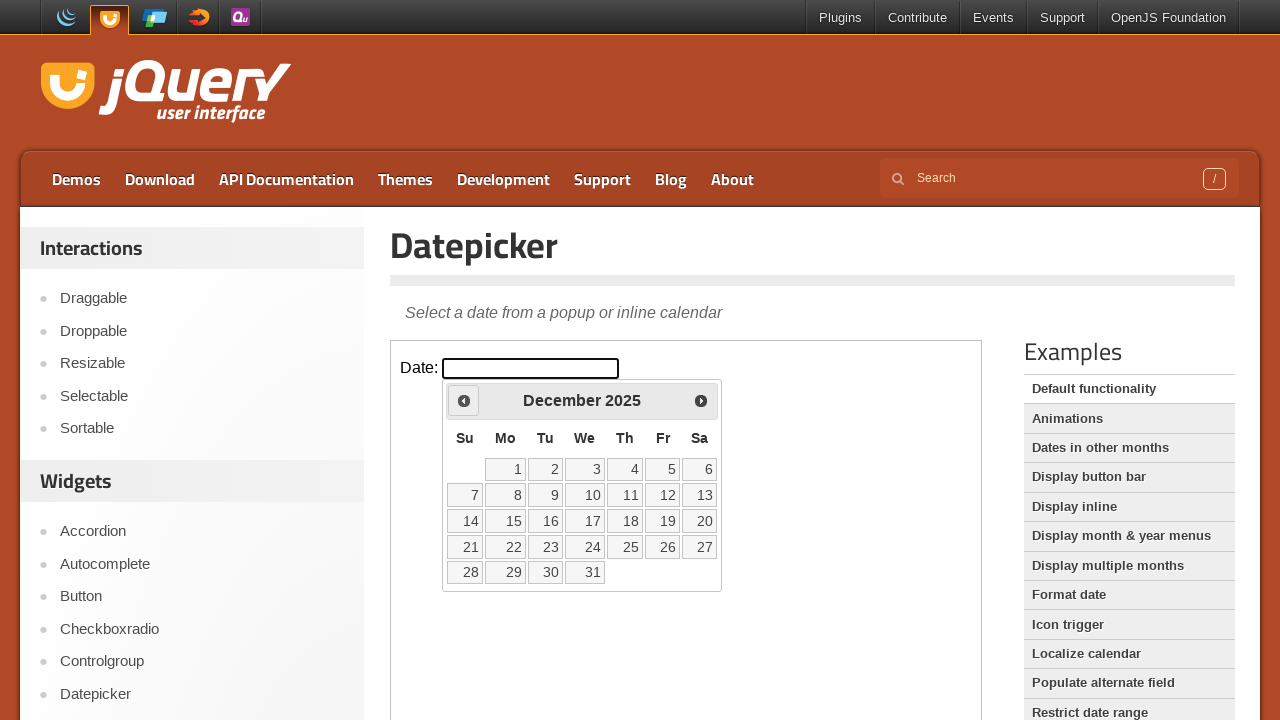

Read current calendar month/year: December 2025
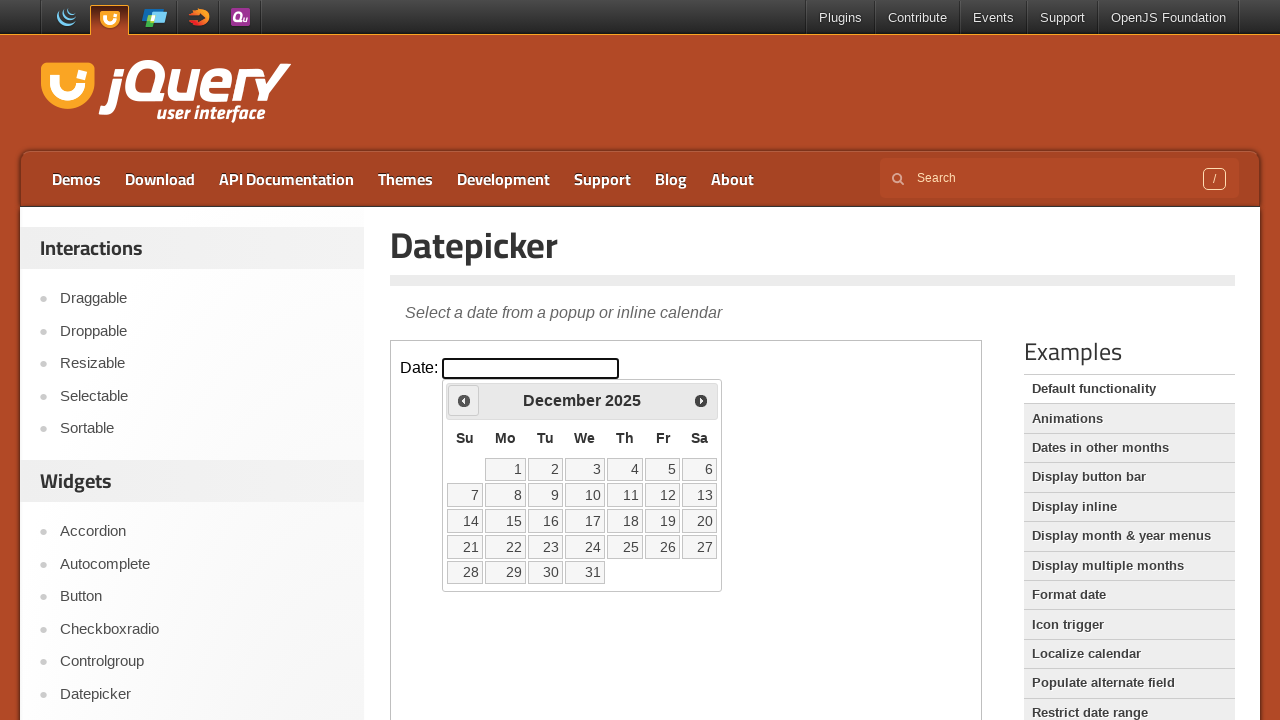

Clicked previous arrow to navigate backwards (looking for March 2024) at (464, 400) on iframe.demo-frame >> internal:control=enter-frame >> #ui-datepicker-div div a:fi
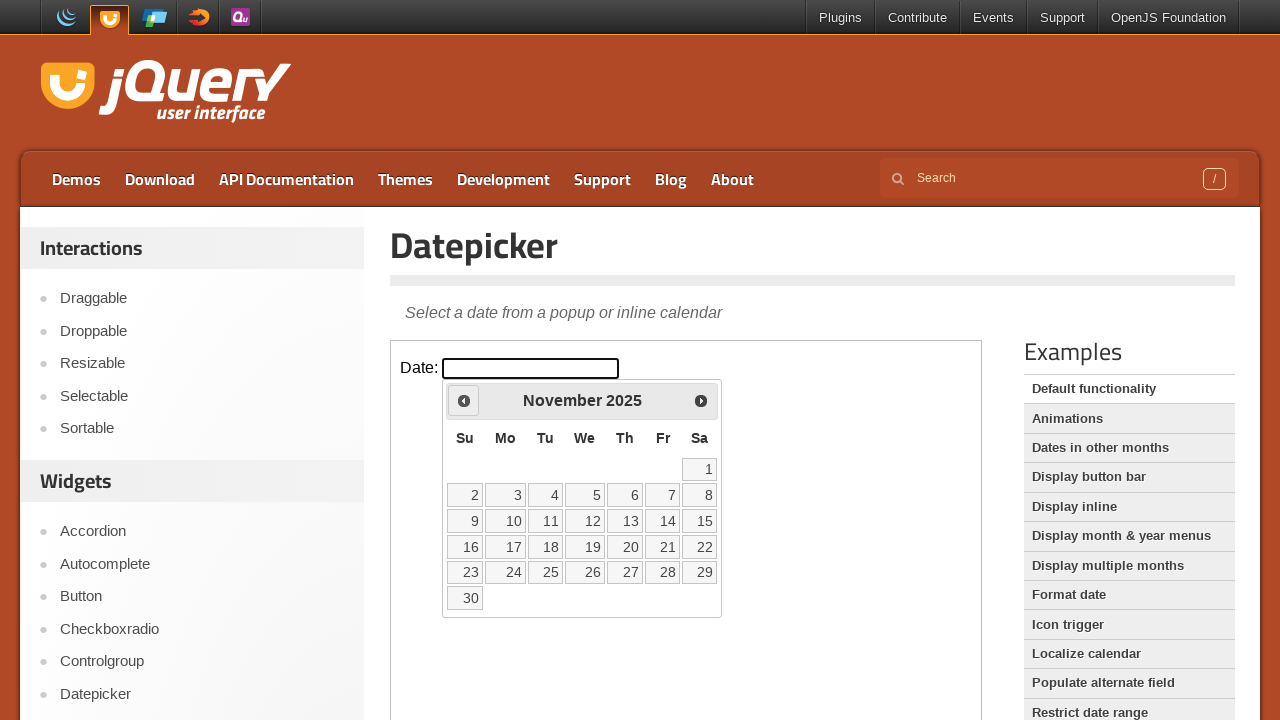

Waited 200ms for calendar to update
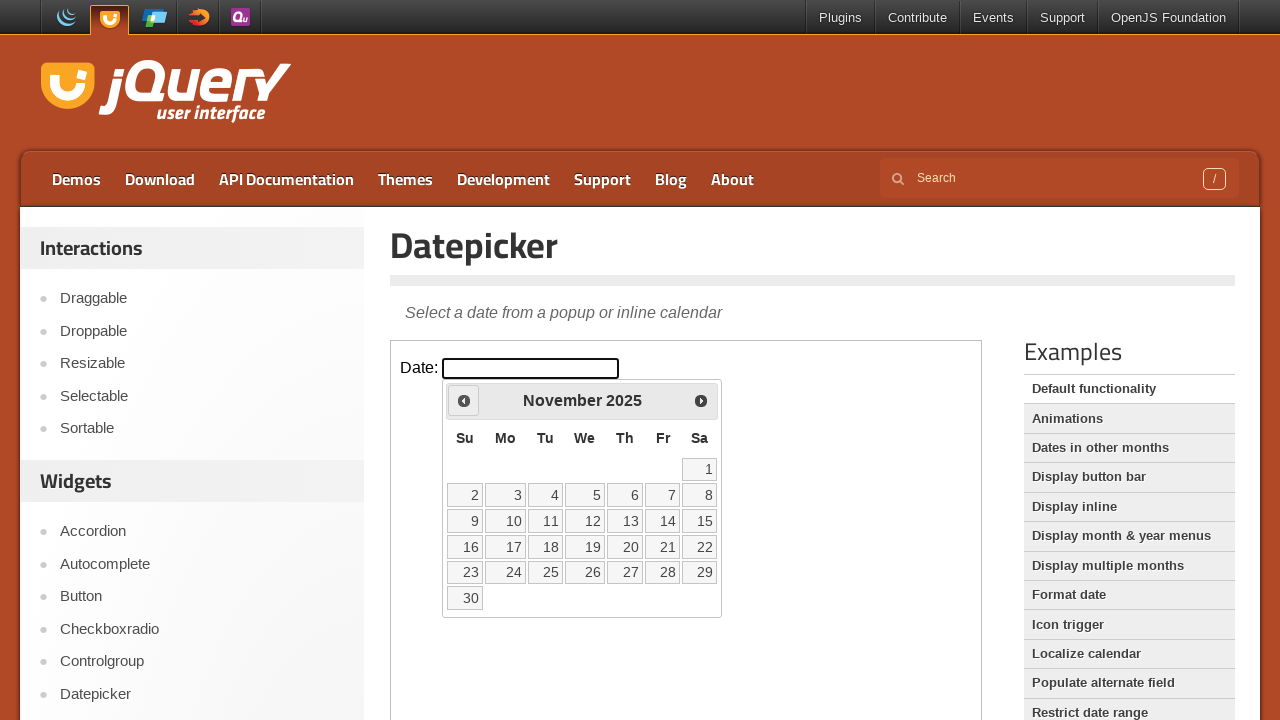

Read current calendar month/year: November 2025
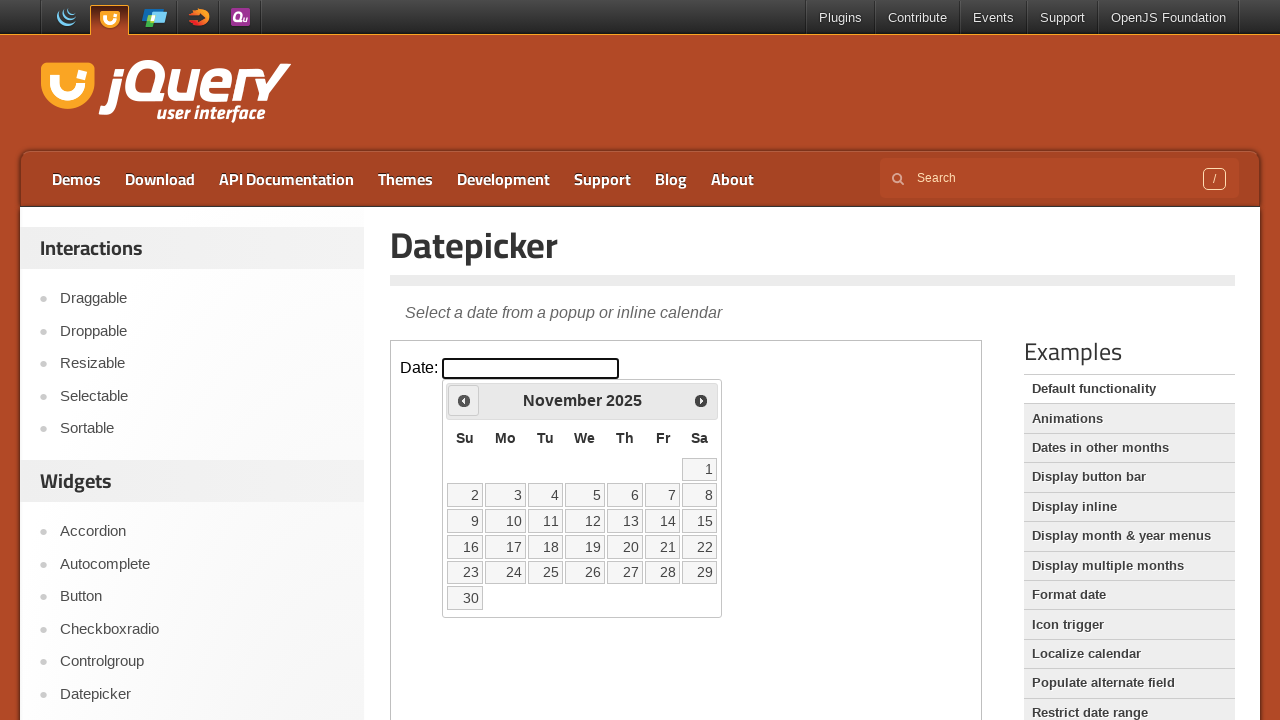

Clicked previous arrow to navigate backwards (looking for March 2024) at (464, 400) on iframe.demo-frame >> internal:control=enter-frame >> #ui-datepicker-div div a:fi
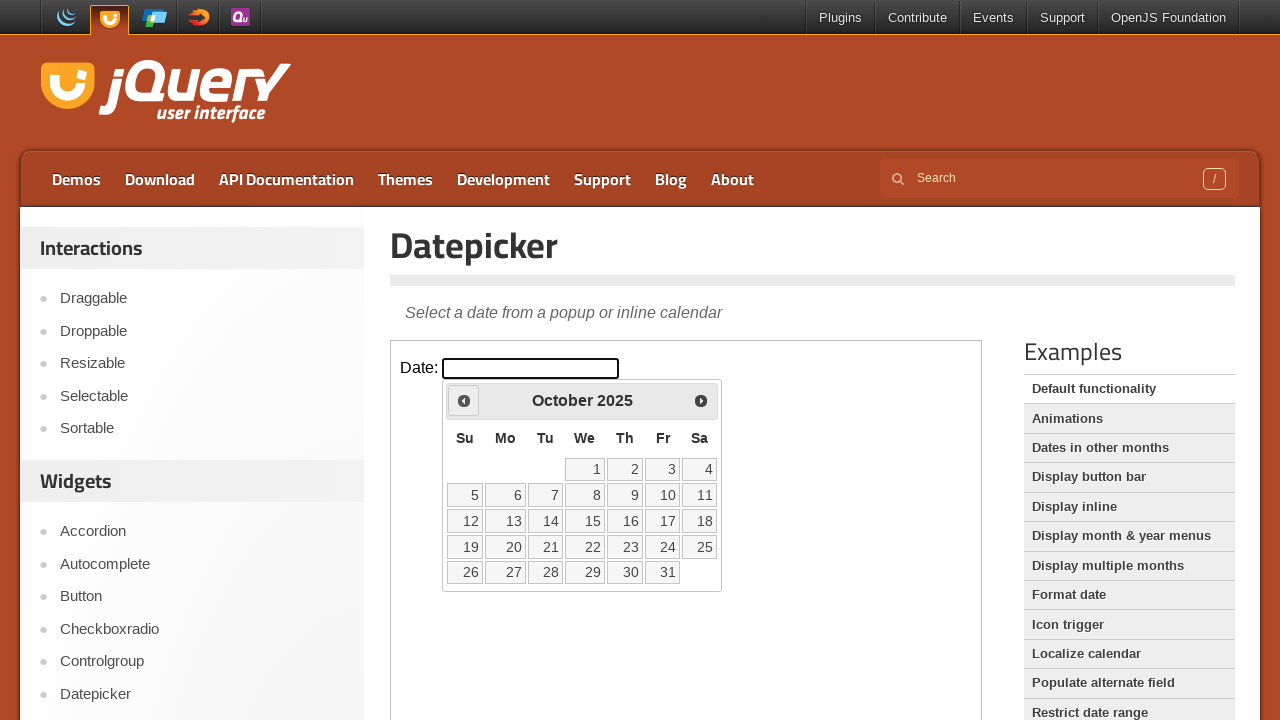

Waited 200ms for calendar to update
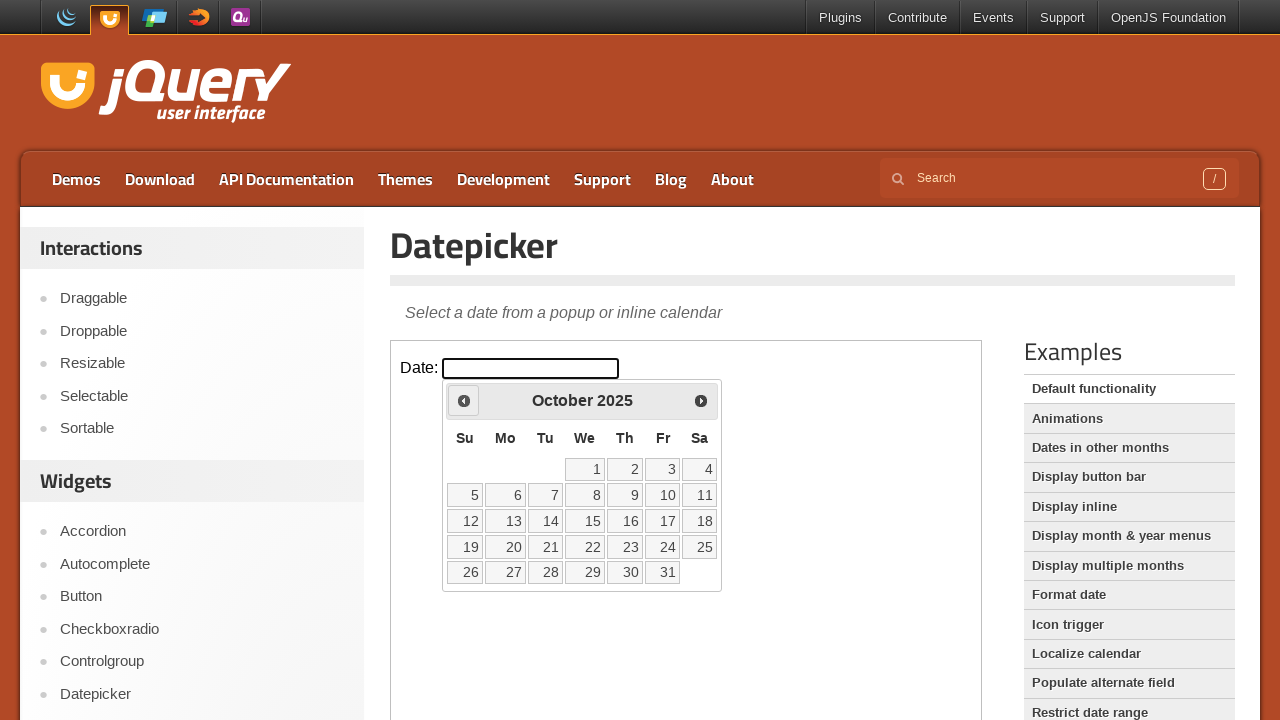

Read current calendar month/year: October 2025
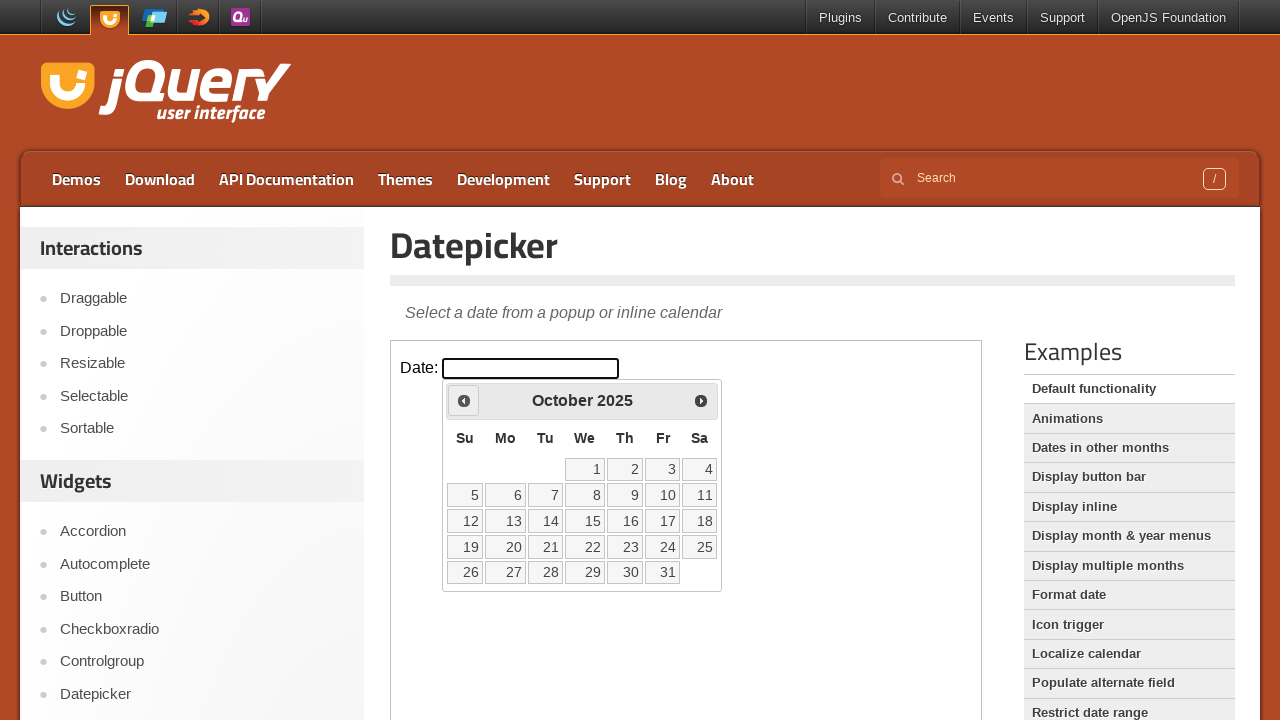

Clicked previous arrow to navigate backwards (looking for March 2024) at (464, 400) on iframe.demo-frame >> internal:control=enter-frame >> #ui-datepicker-div div a:fi
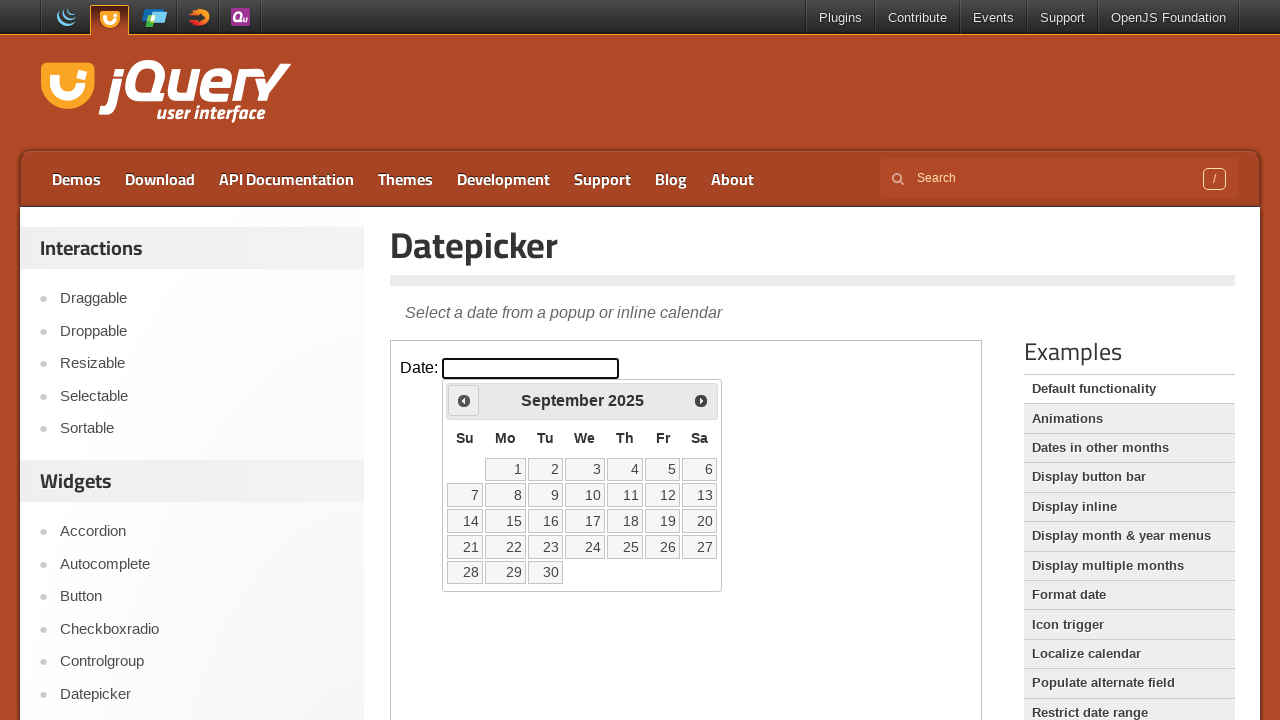

Waited 200ms for calendar to update
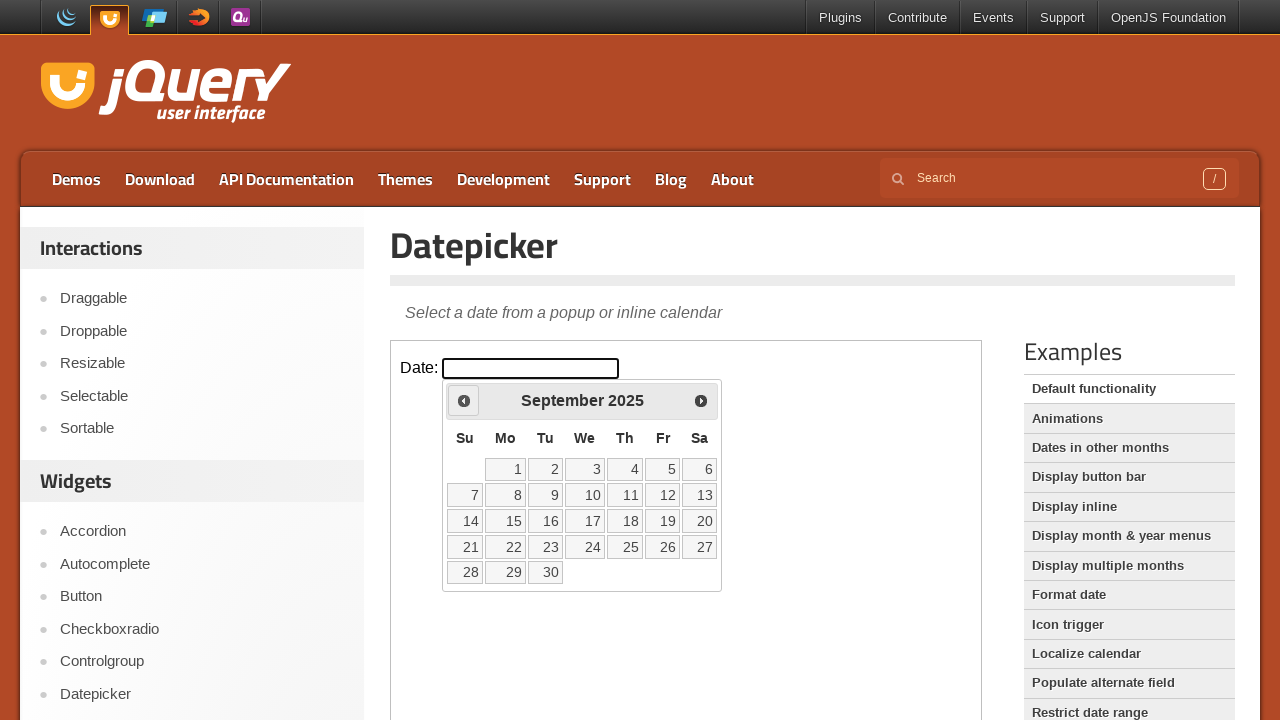

Read current calendar month/year: September 2025
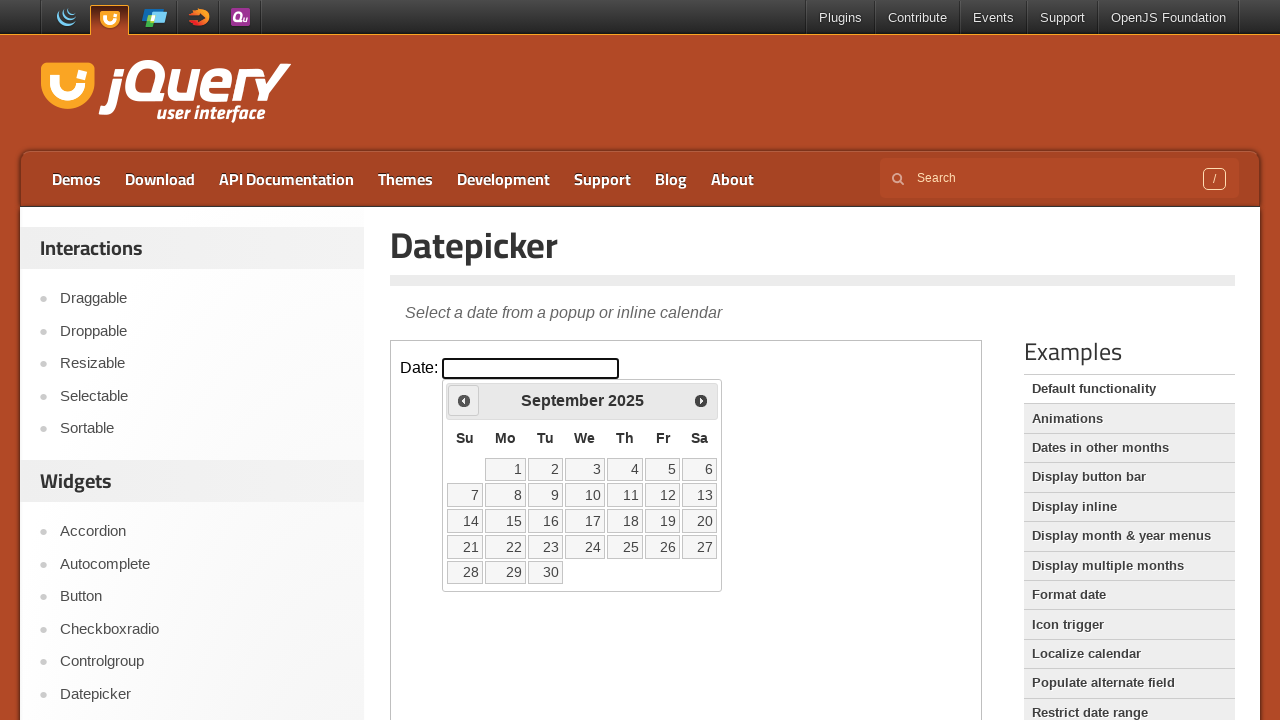

Clicked previous arrow to navigate backwards (looking for March 2024) at (464, 400) on iframe.demo-frame >> internal:control=enter-frame >> #ui-datepicker-div div a:fi
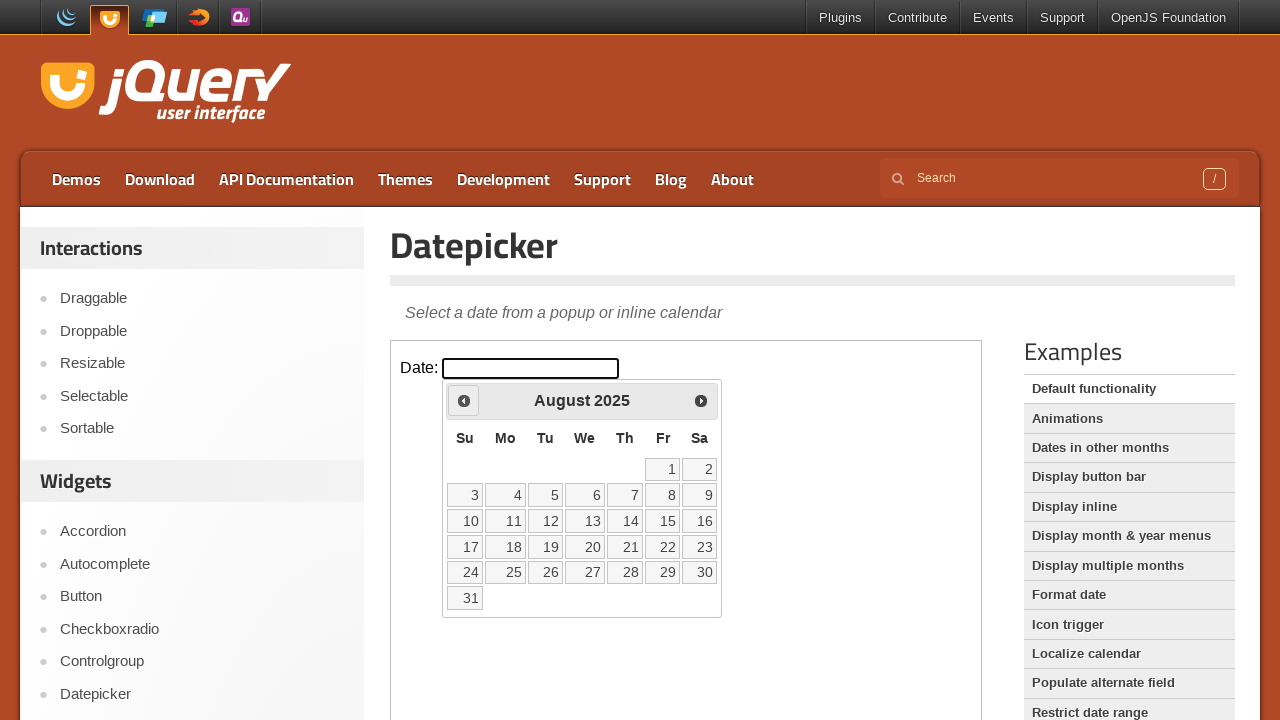

Waited 200ms for calendar to update
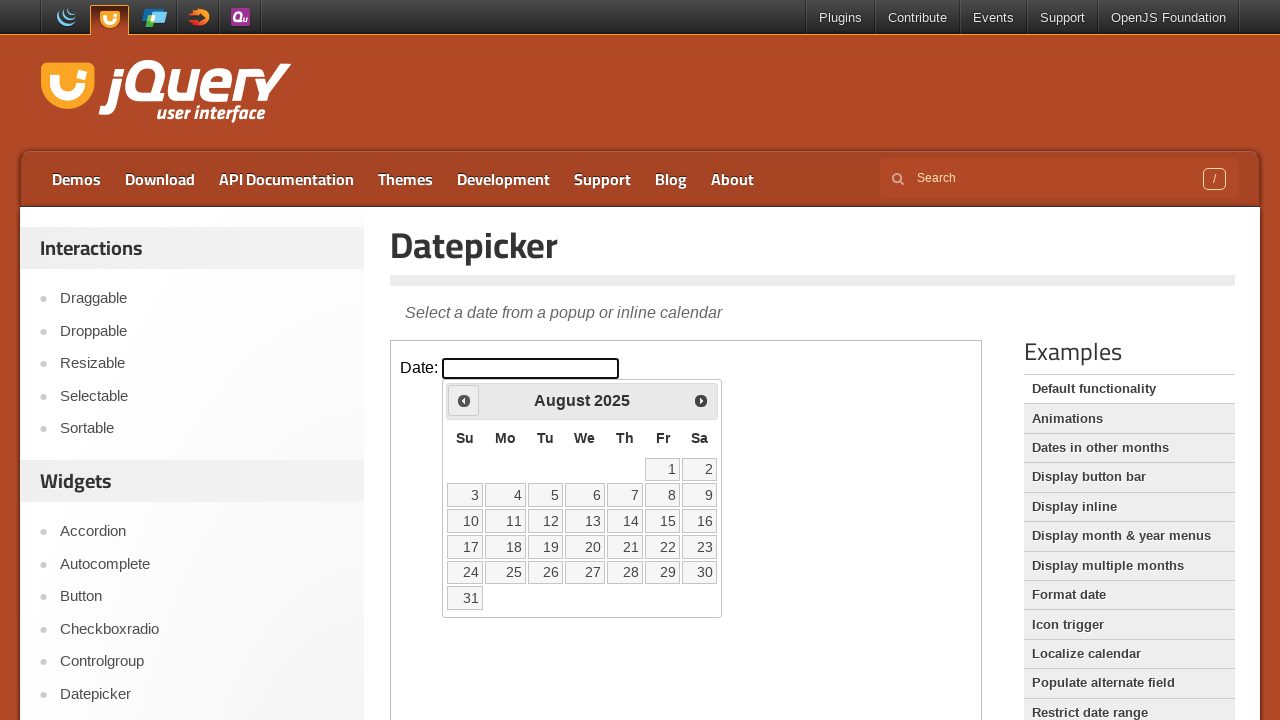

Read current calendar month/year: August 2025
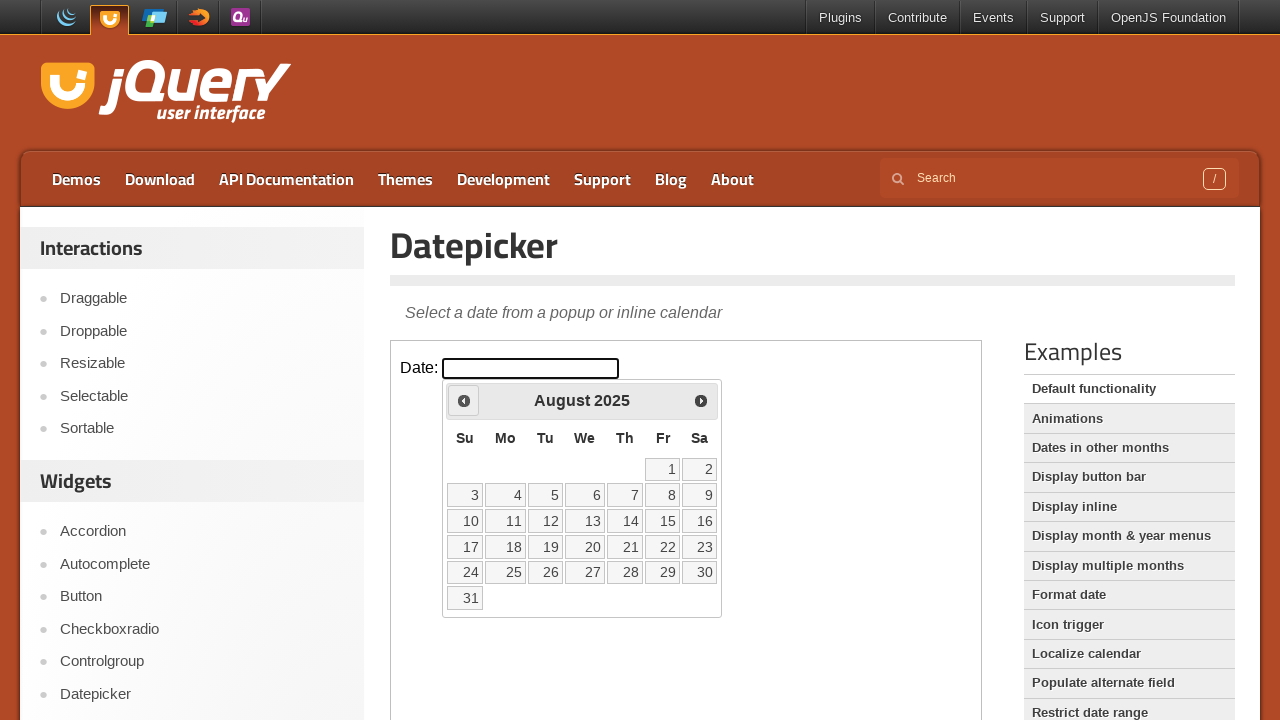

Clicked previous arrow to navigate backwards (looking for March 2024) at (464, 400) on iframe.demo-frame >> internal:control=enter-frame >> #ui-datepicker-div div a:fi
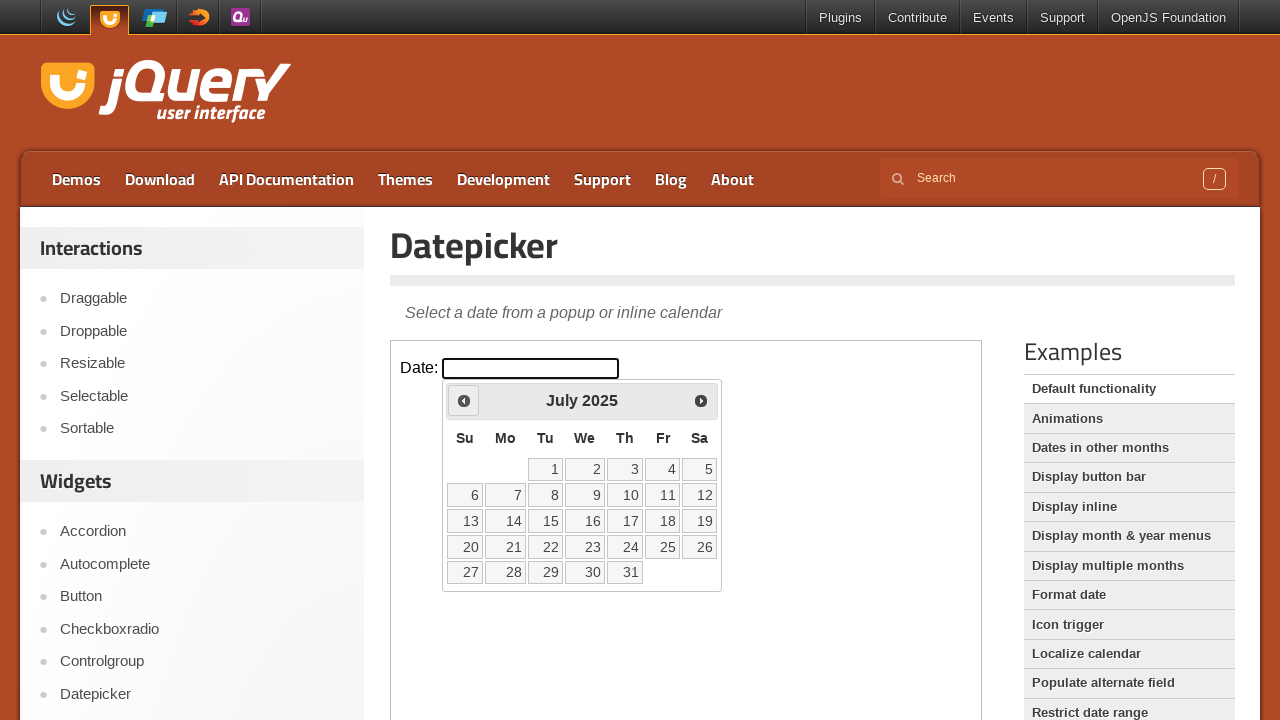

Waited 200ms for calendar to update
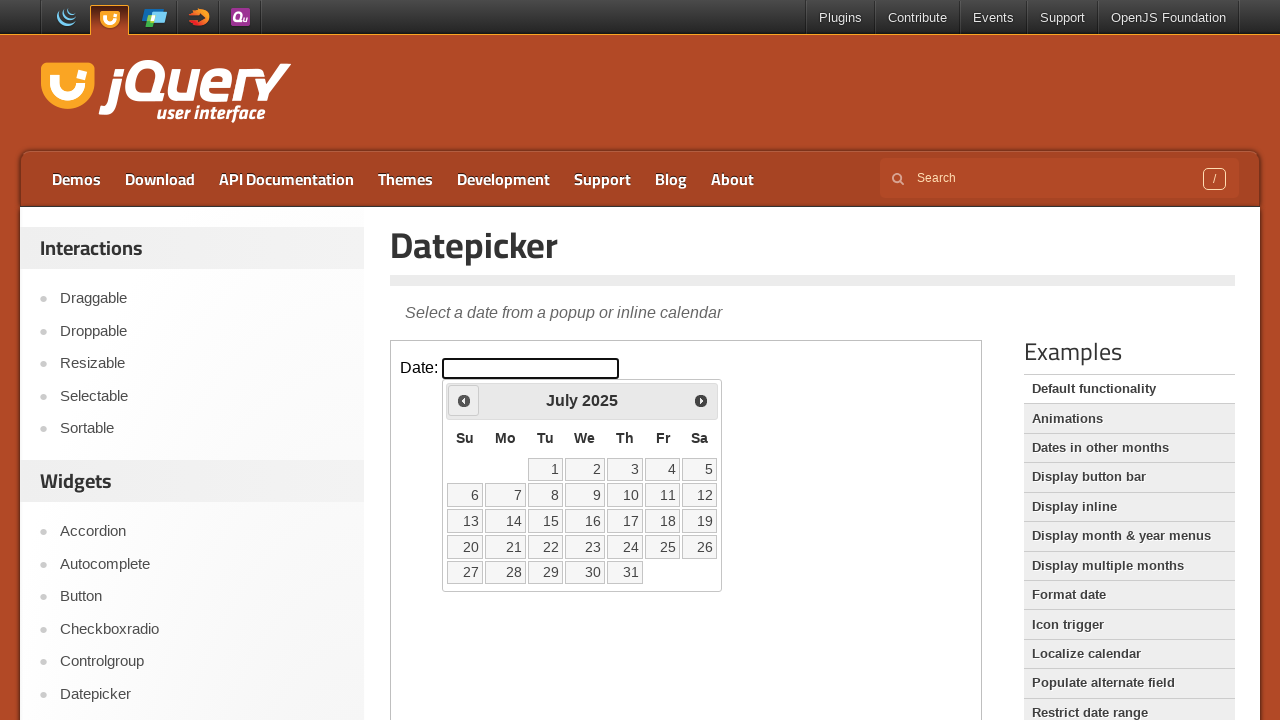

Read current calendar month/year: July 2025
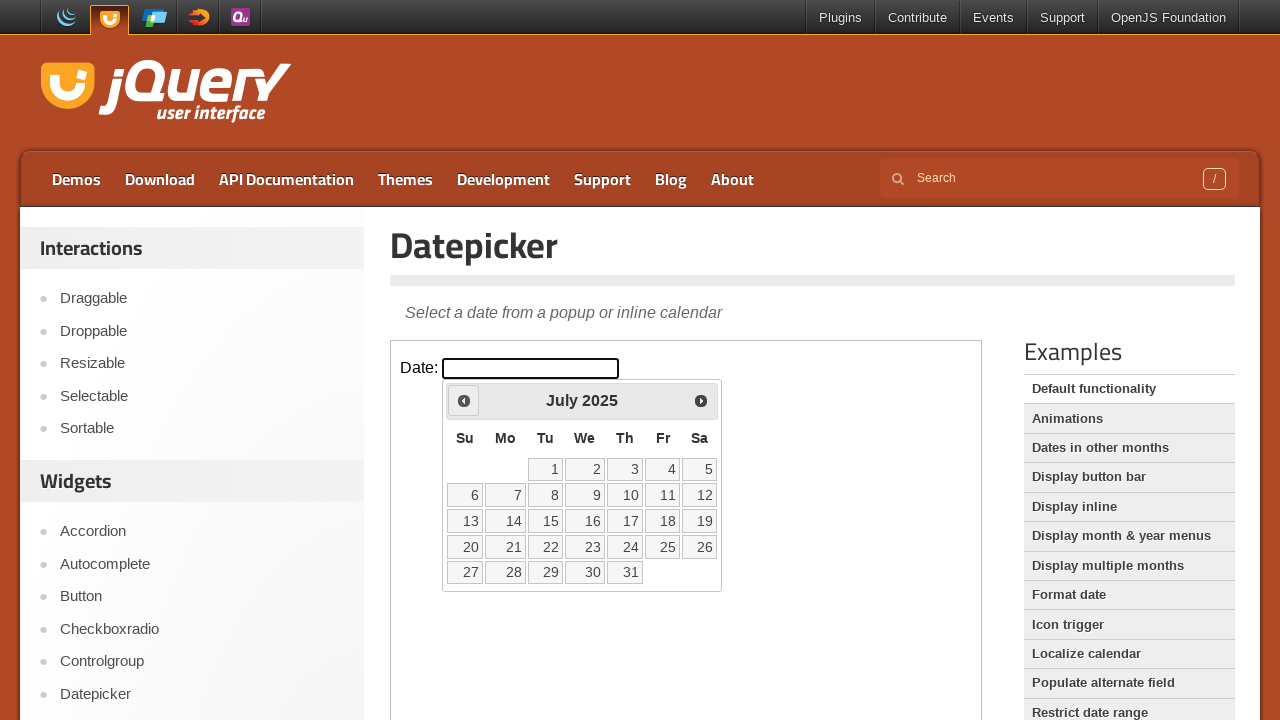

Clicked previous arrow to navigate backwards (looking for March 2024) at (464, 400) on iframe.demo-frame >> internal:control=enter-frame >> #ui-datepicker-div div a:fi
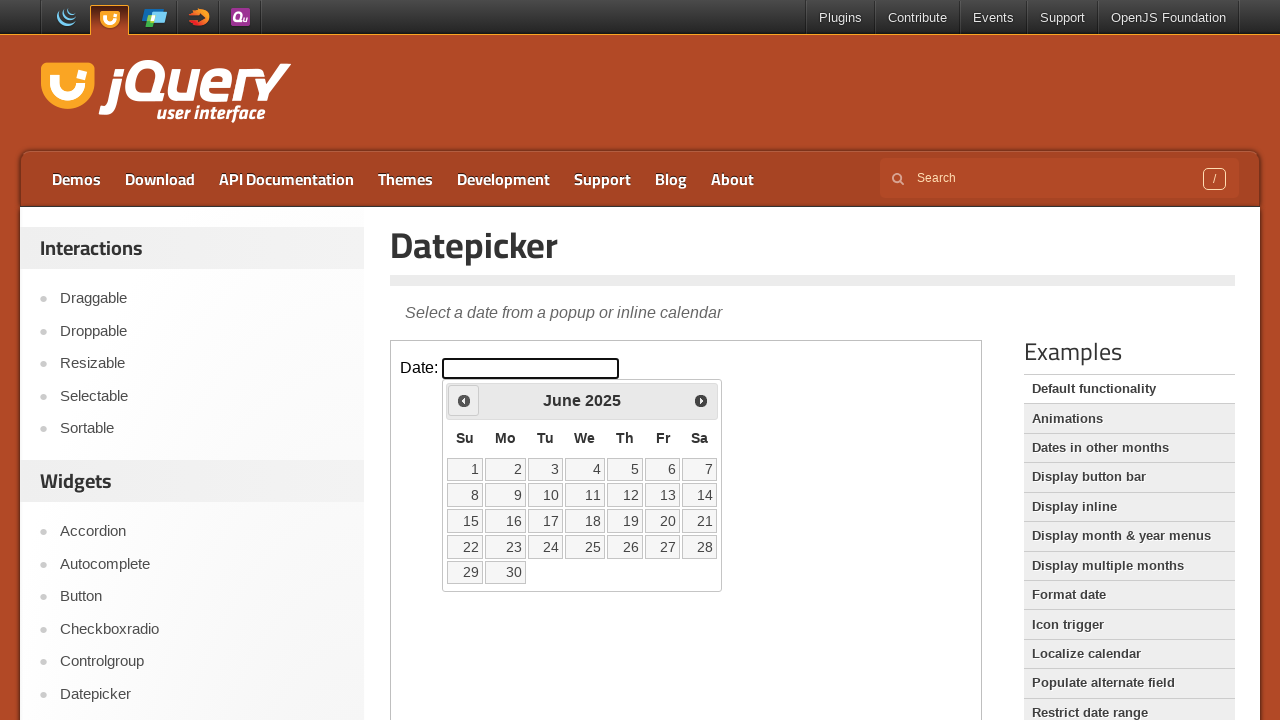

Waited 200ms for calendar to update
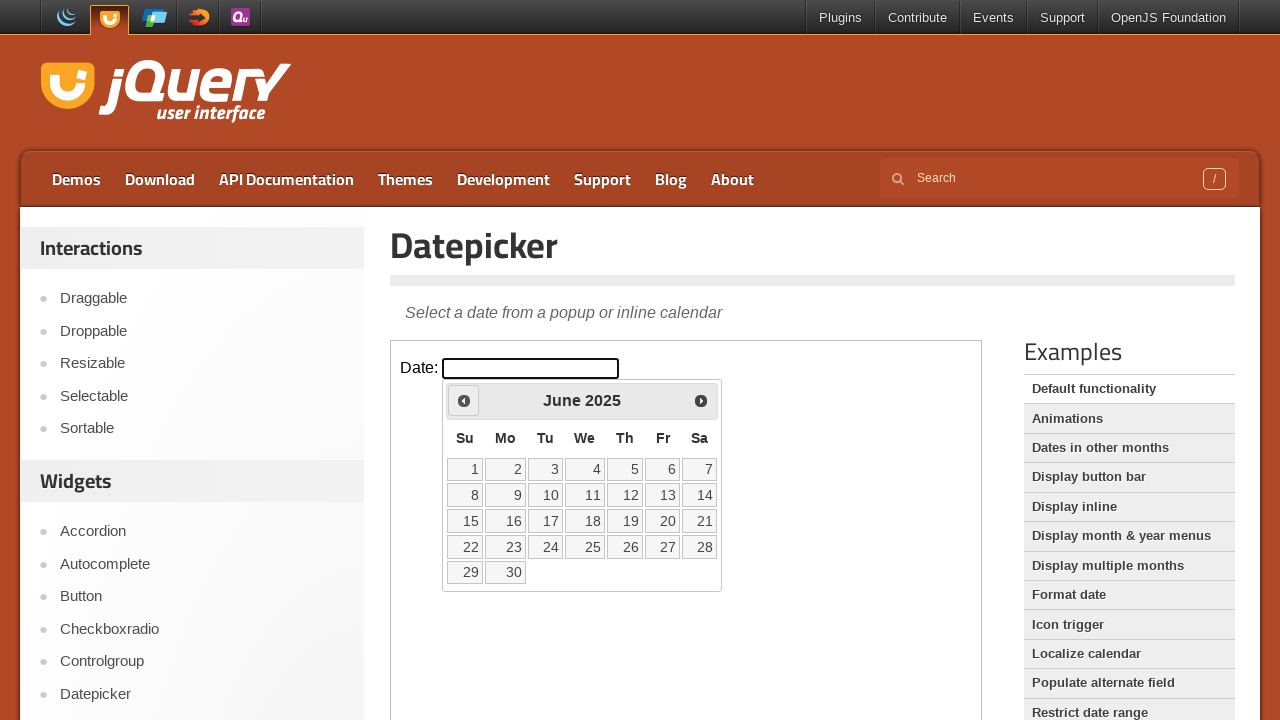

Read current calendar month/year: June 2025
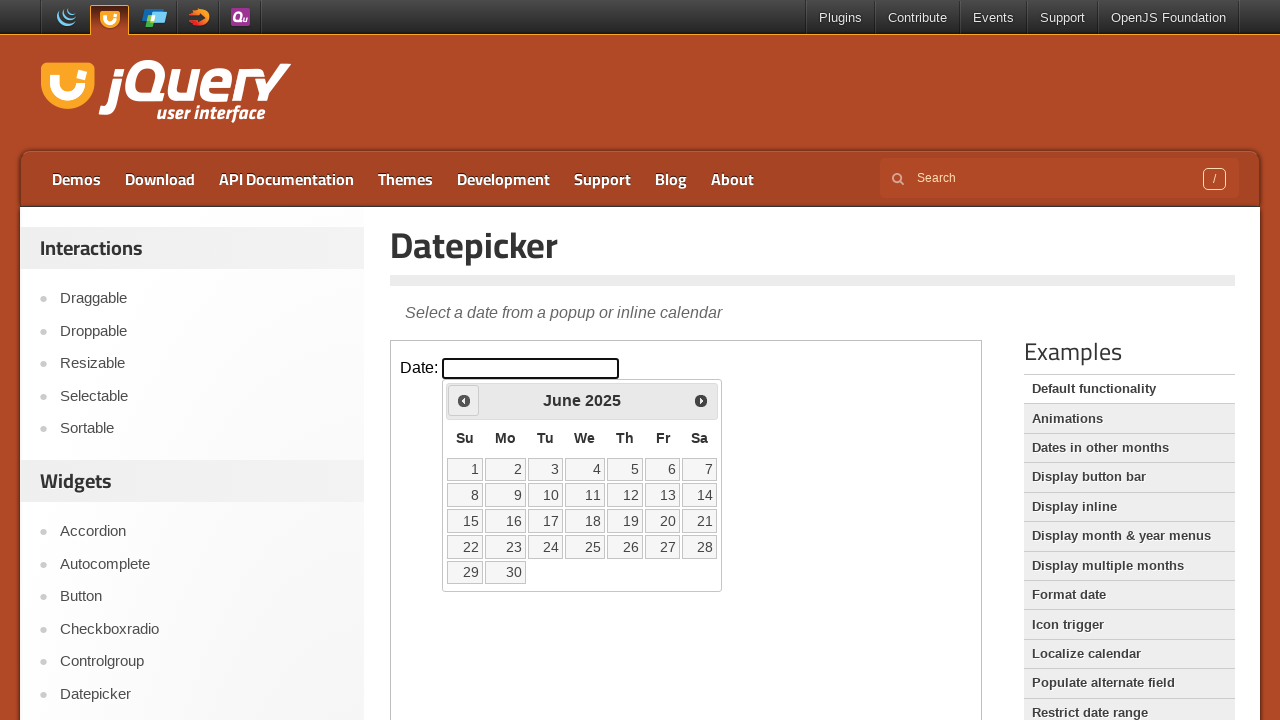

Clicked previous arrow to navigate backwards (looking for March 2024) at (464, 400) on iframe.demo-frame >> internal:control=enter-frame >> #ui-datepicker-div div a:fi
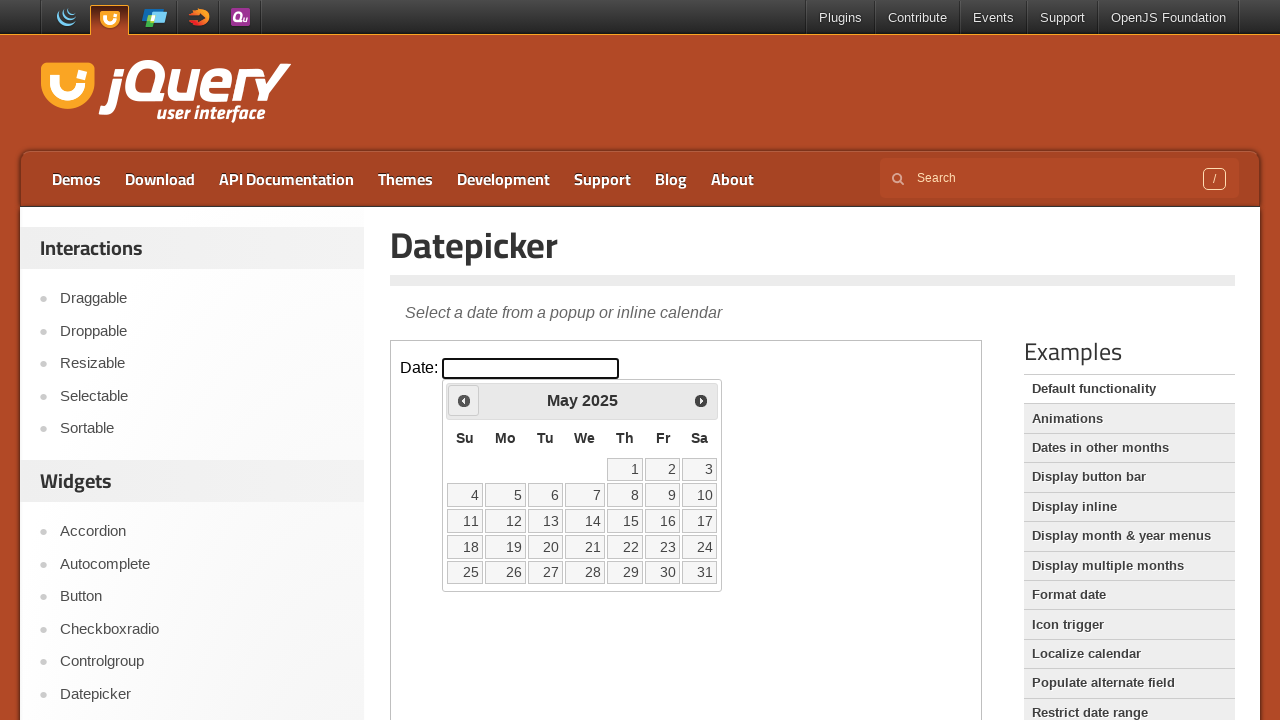

Waited 200ms for calendar to update
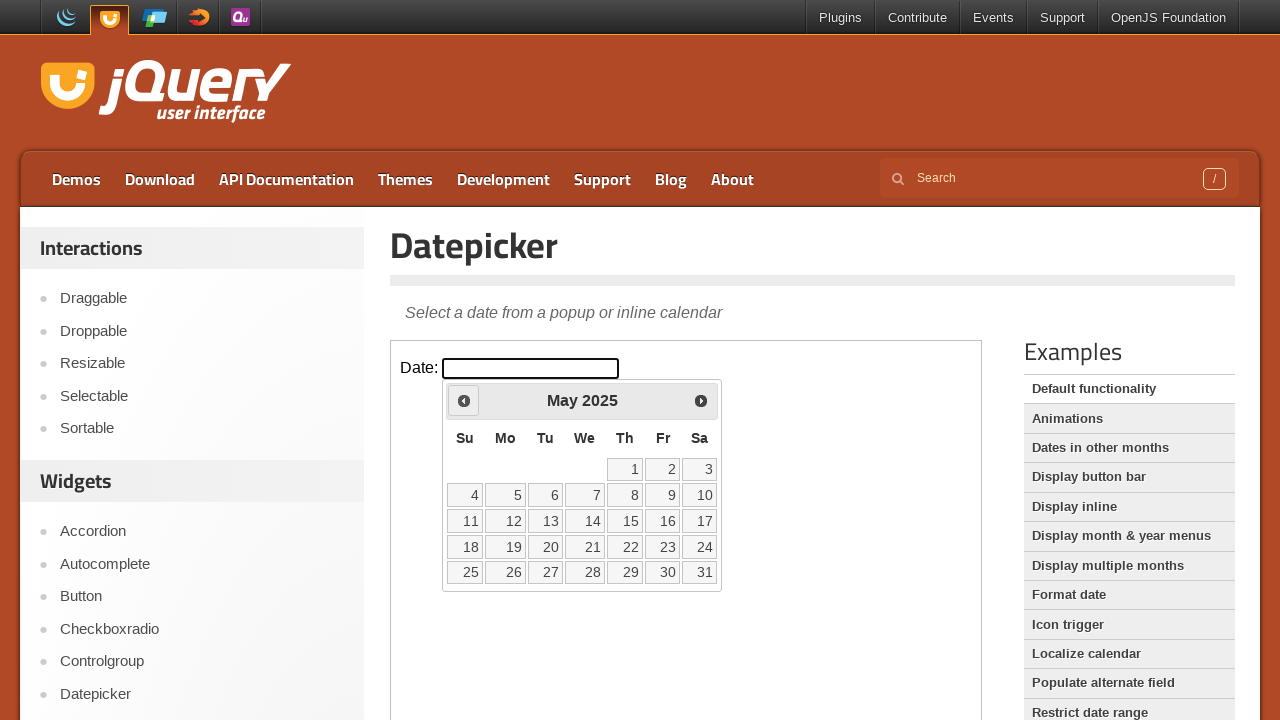

Read current calendar month/year: May 2025
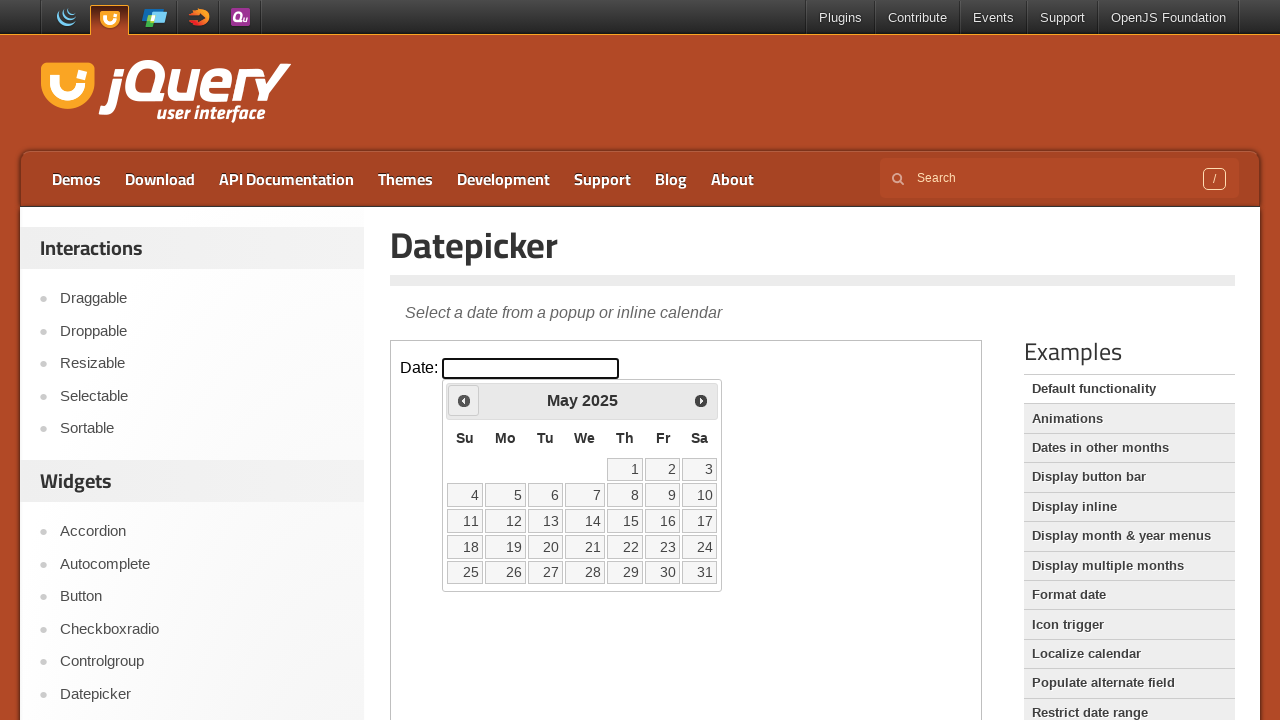

Clicked previous arrow to navigate backwards (looking for March 2024) at (464, 400) on iframe.demo-frame >> internal:control=enter-frame >> #ui-datepicker-div div a:fi
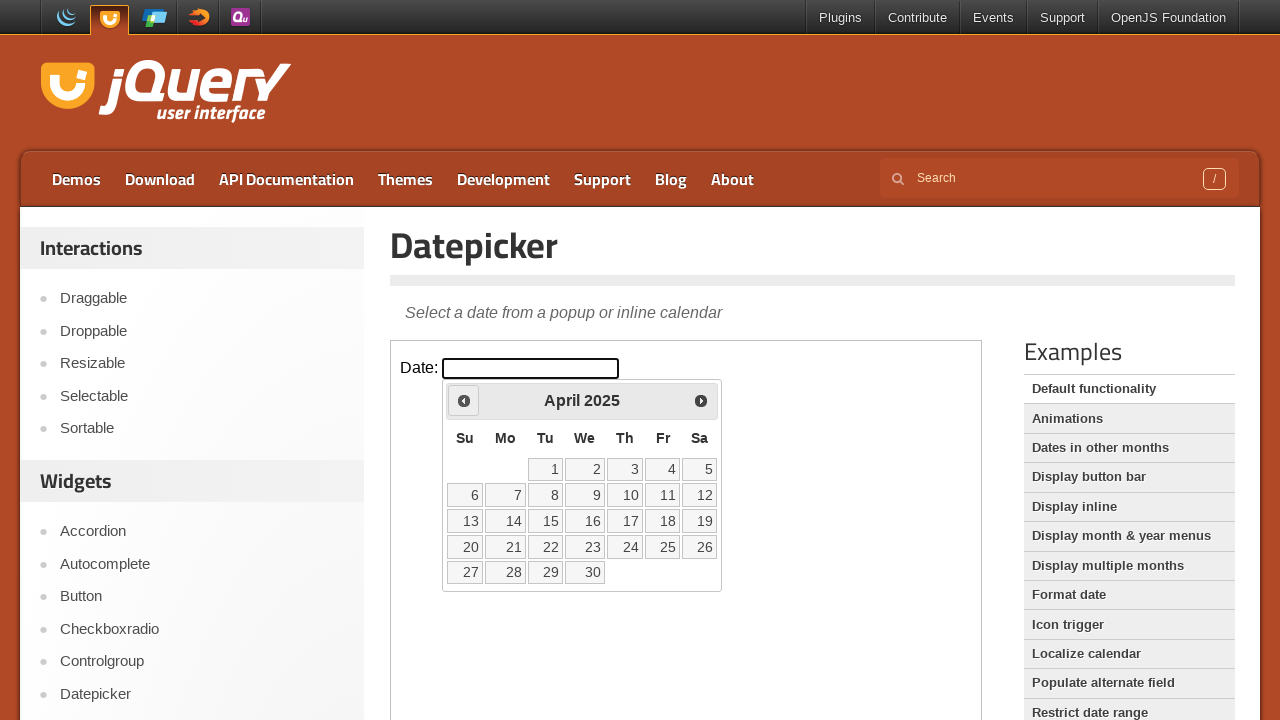

Waited 200ms for calendar to update
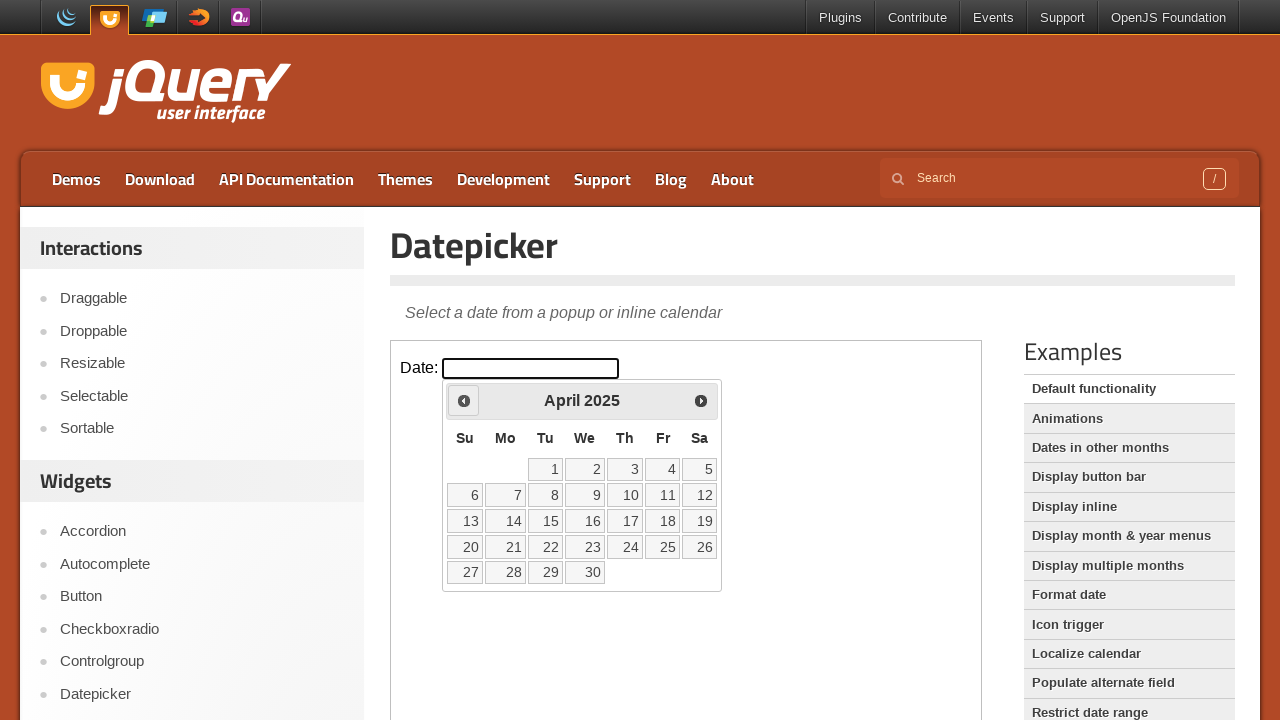

Read current calendar month/year: April 2025
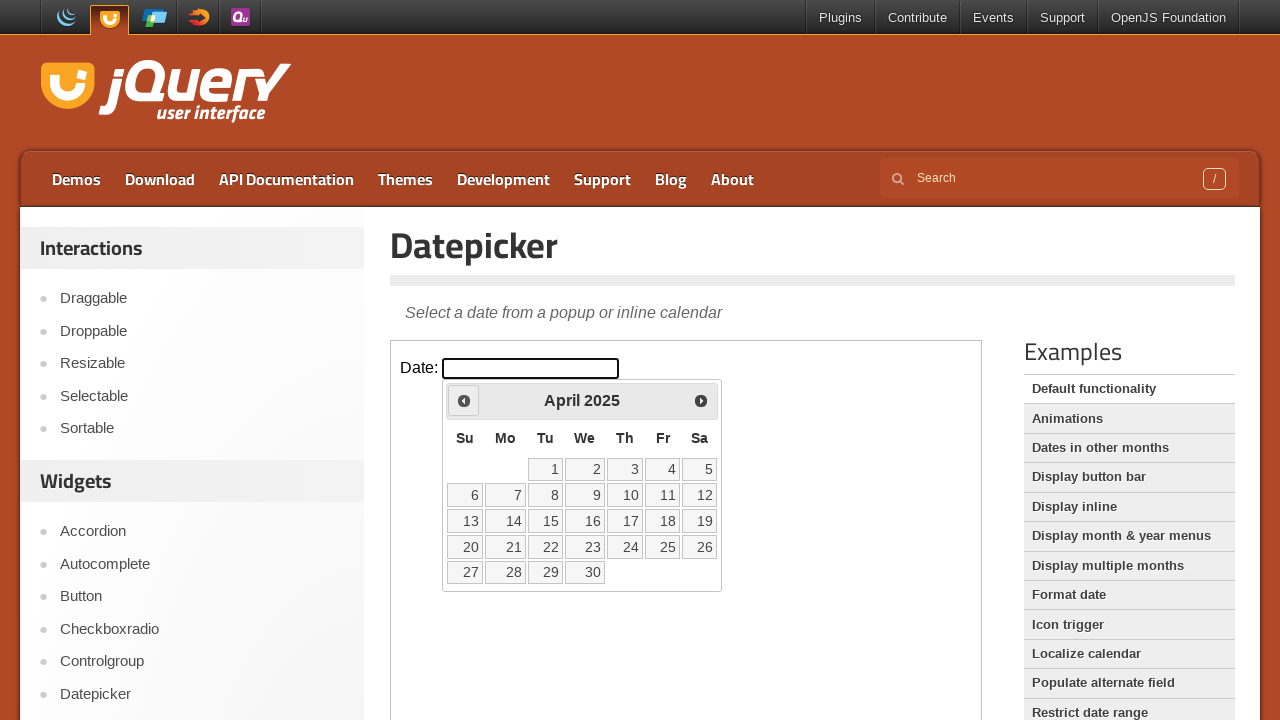

Clicked previous arrow to navigate backwards (looking for March 2024) at (464, 400) on iframe.demo-frame >> internal:control=enter-frame >> #ui-datepicker-div div a:fi
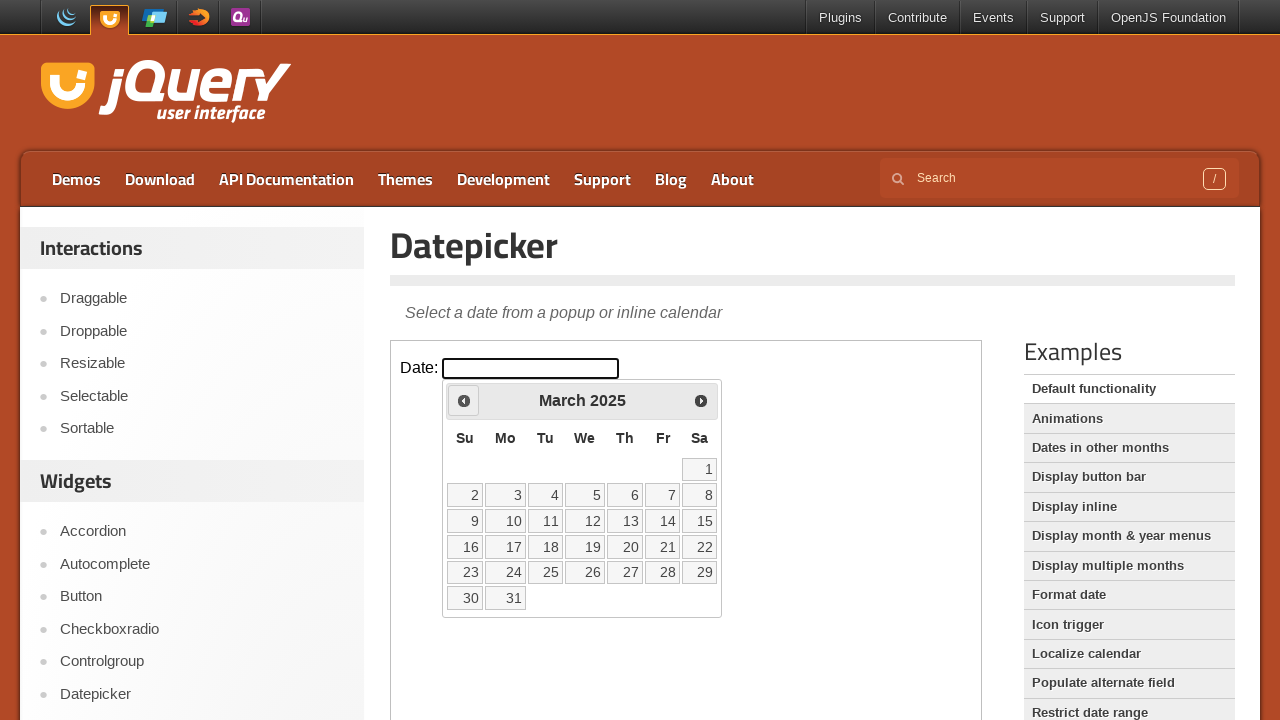

Waited 200ms for calendar to update
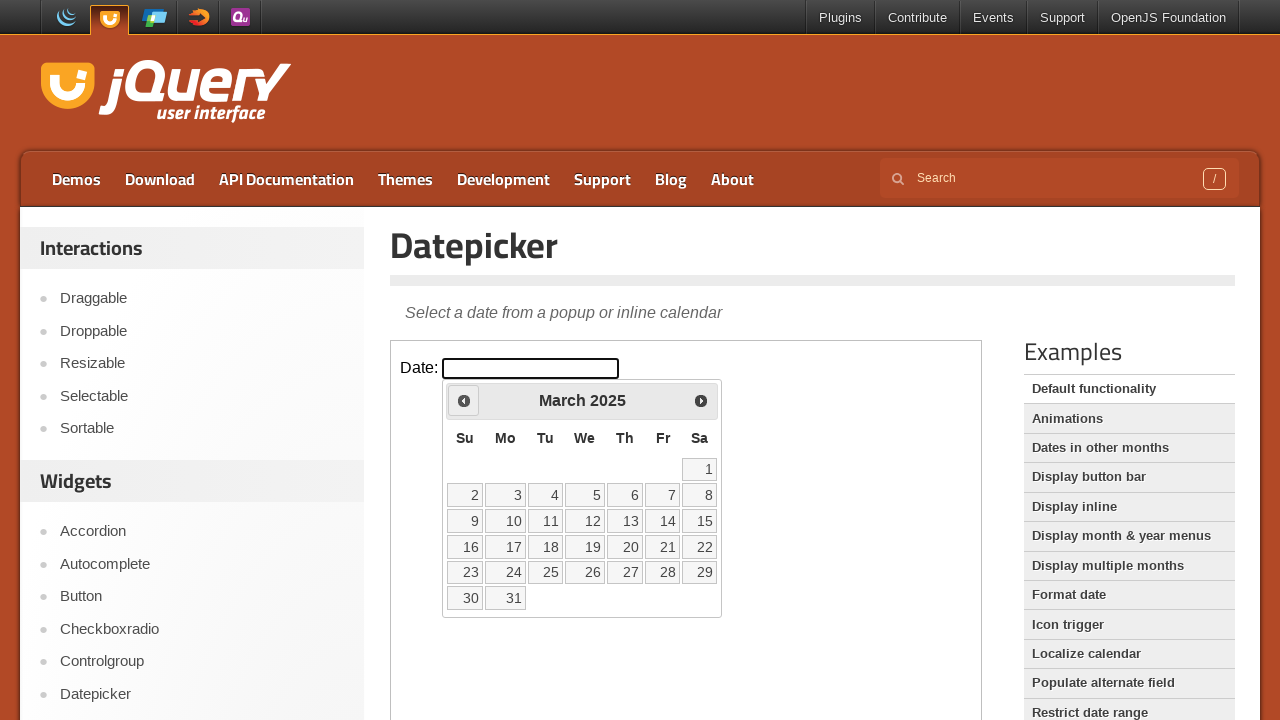

Read current calendar month/year: March 2025
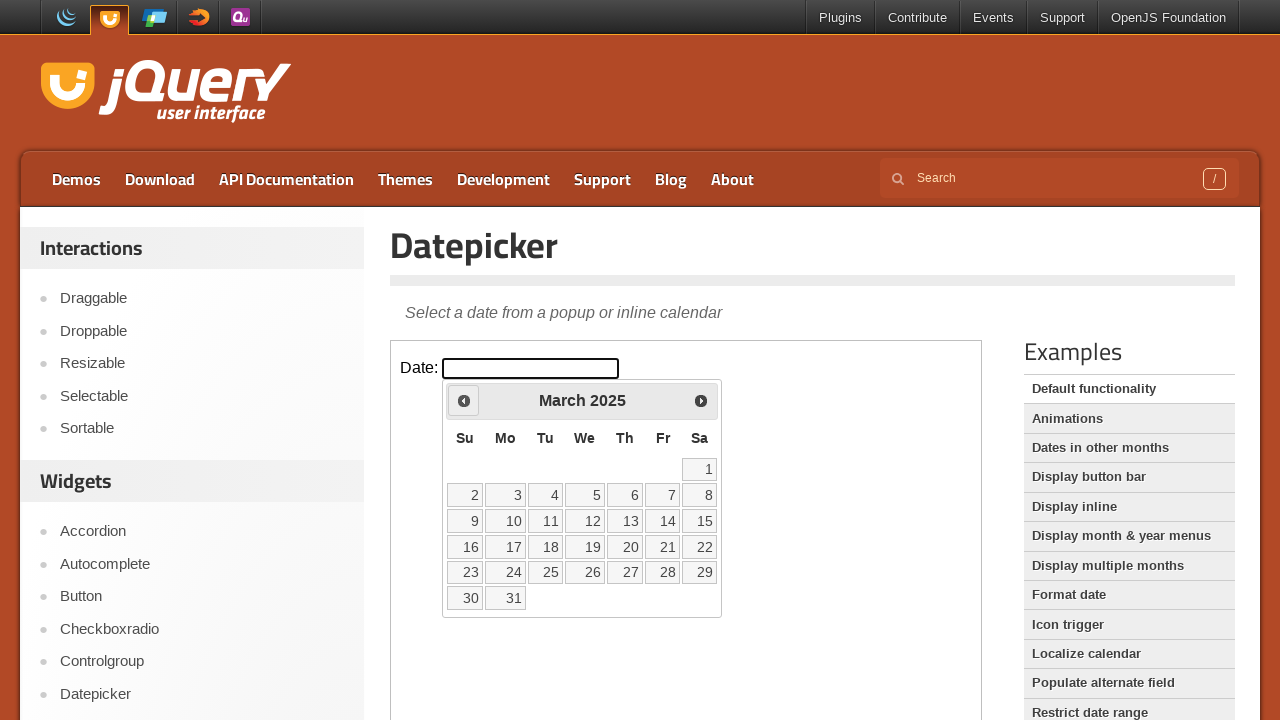

Clicked previous arrow to navigate backwards (looking for March 2024) at (464, 400) on iframe.demo-frame >> internal:control=enter-frame >> #ui-datepicker-div div a:fi
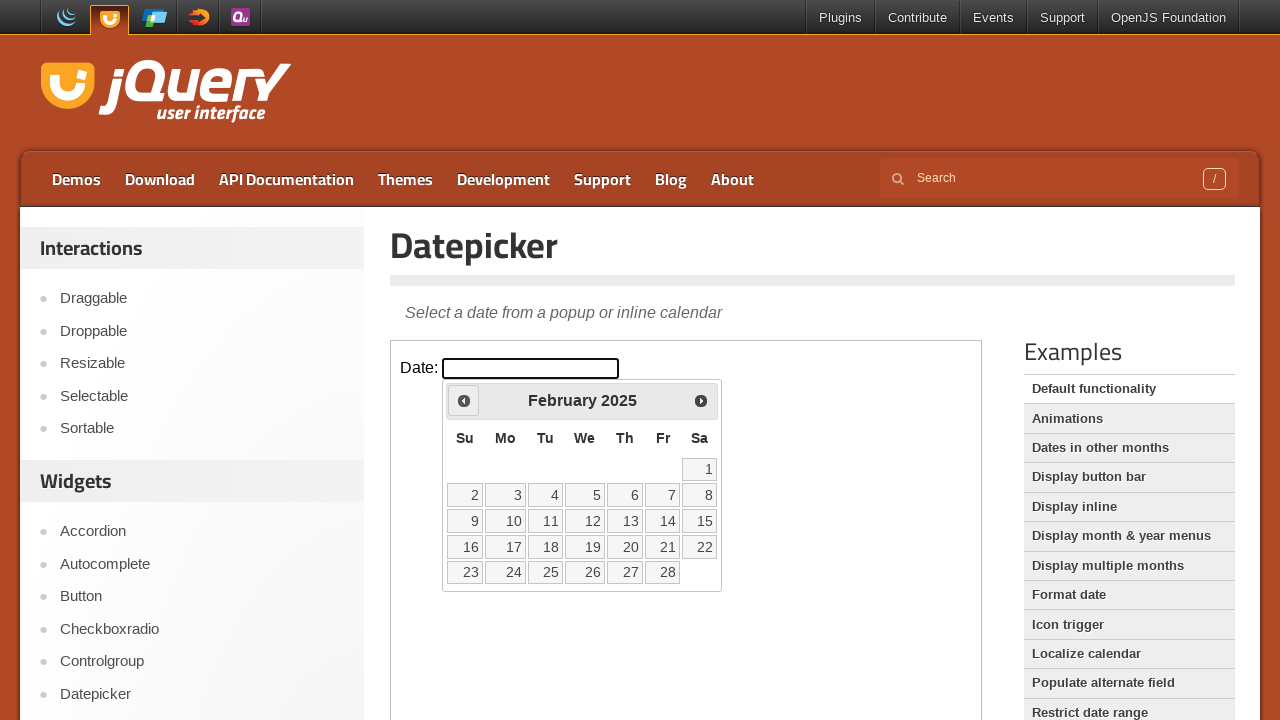

Waited 200ms for calendar to update
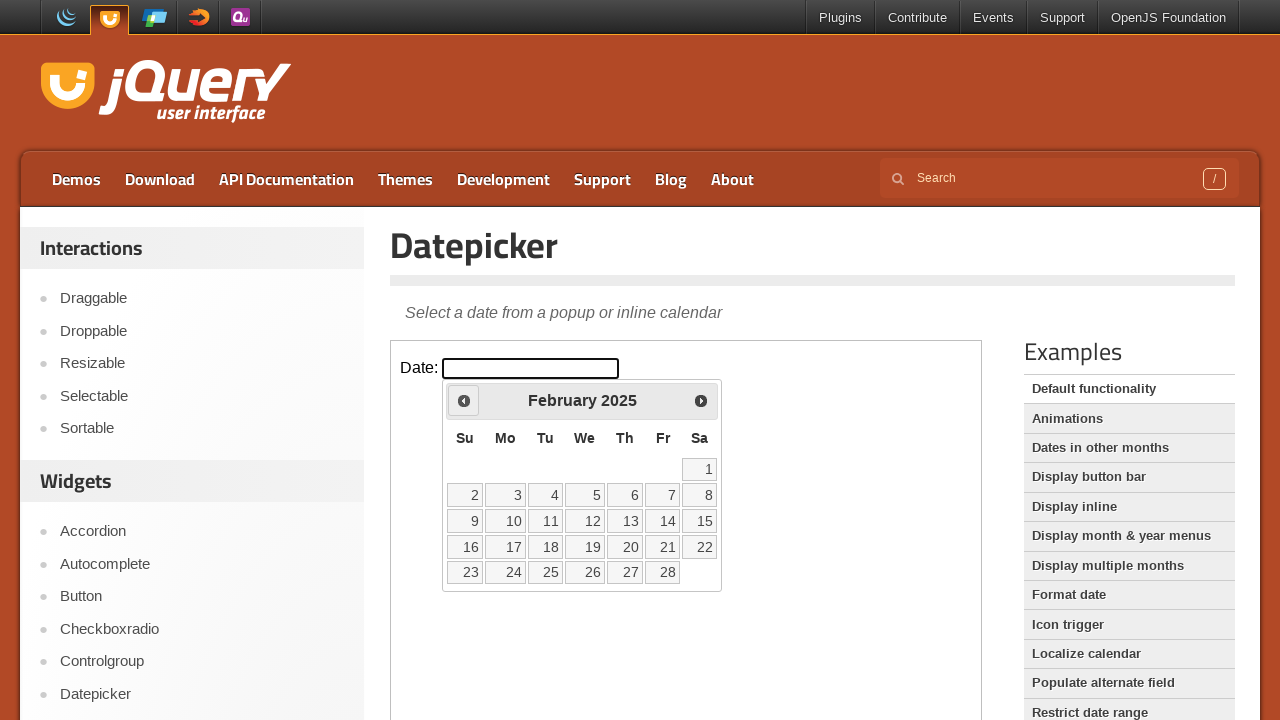

Read current calendar month/year: February 2025
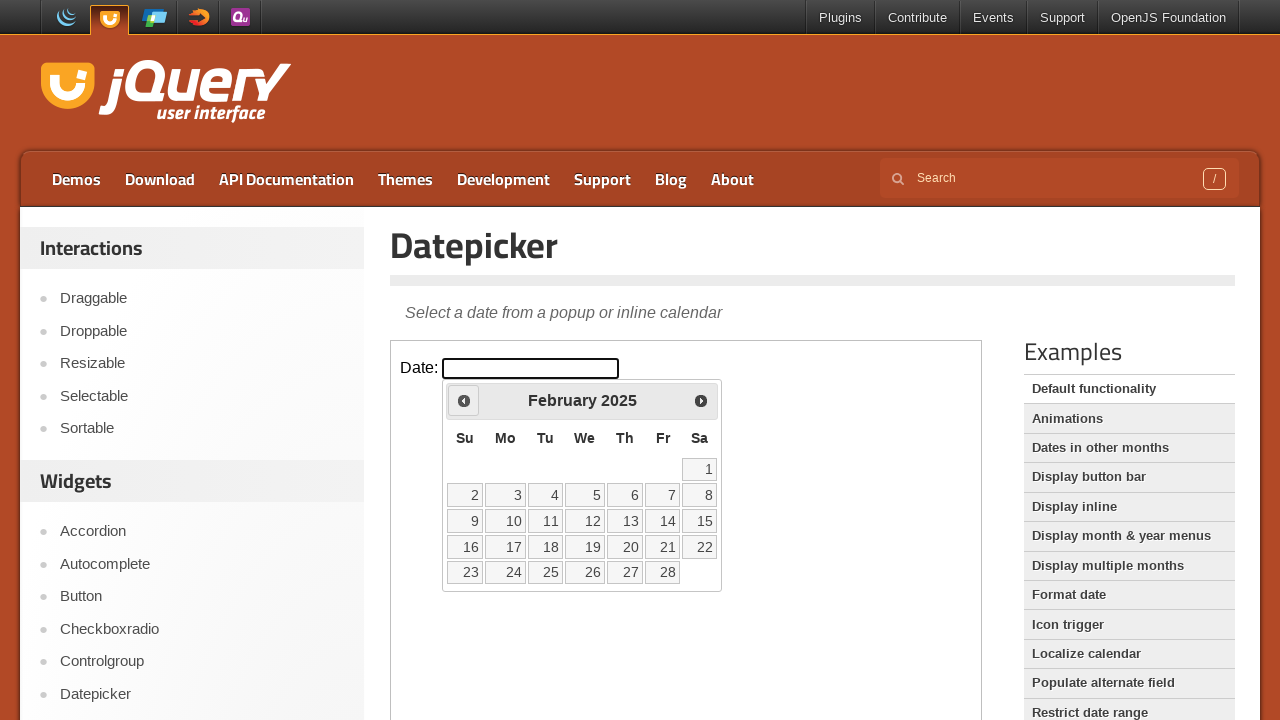

Clicked previous arrow to navigate backwards (looking for March 2024) at (464, 400) on iframe.demo-frame >> internal:control=enter-frame >> #ui-datepicker-div div a:fi
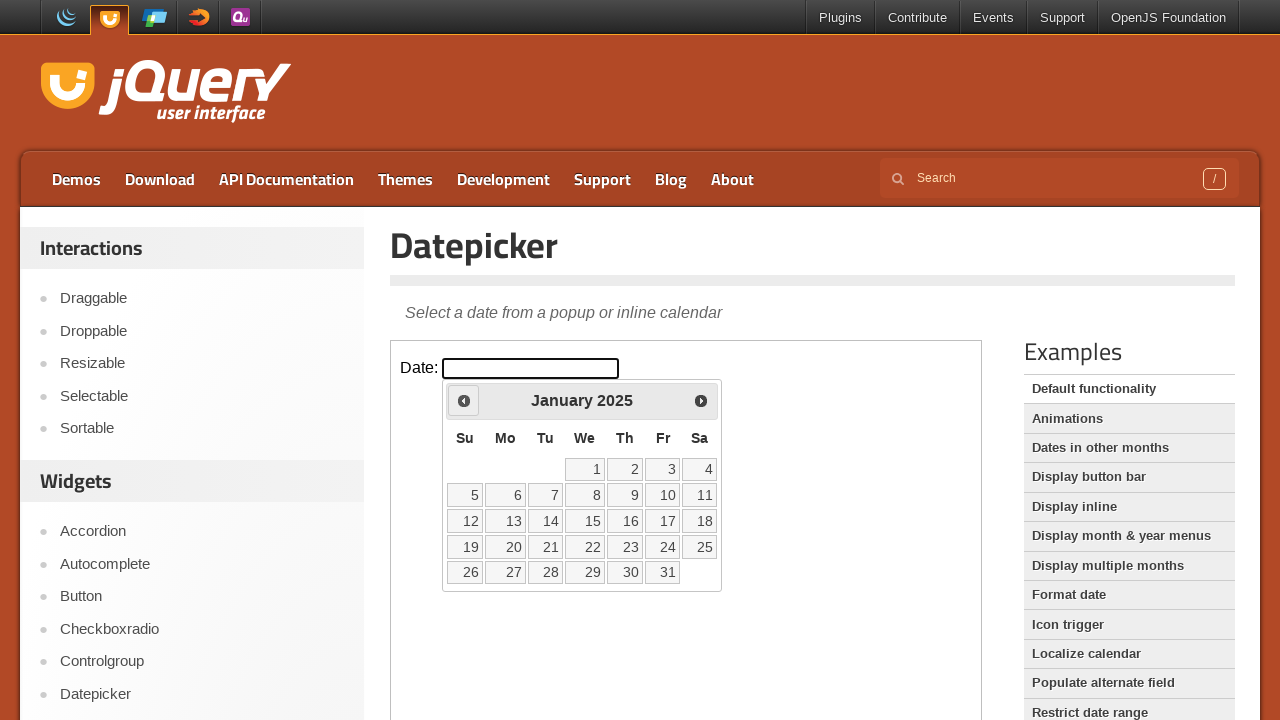

Waited 200ms for calendar to update
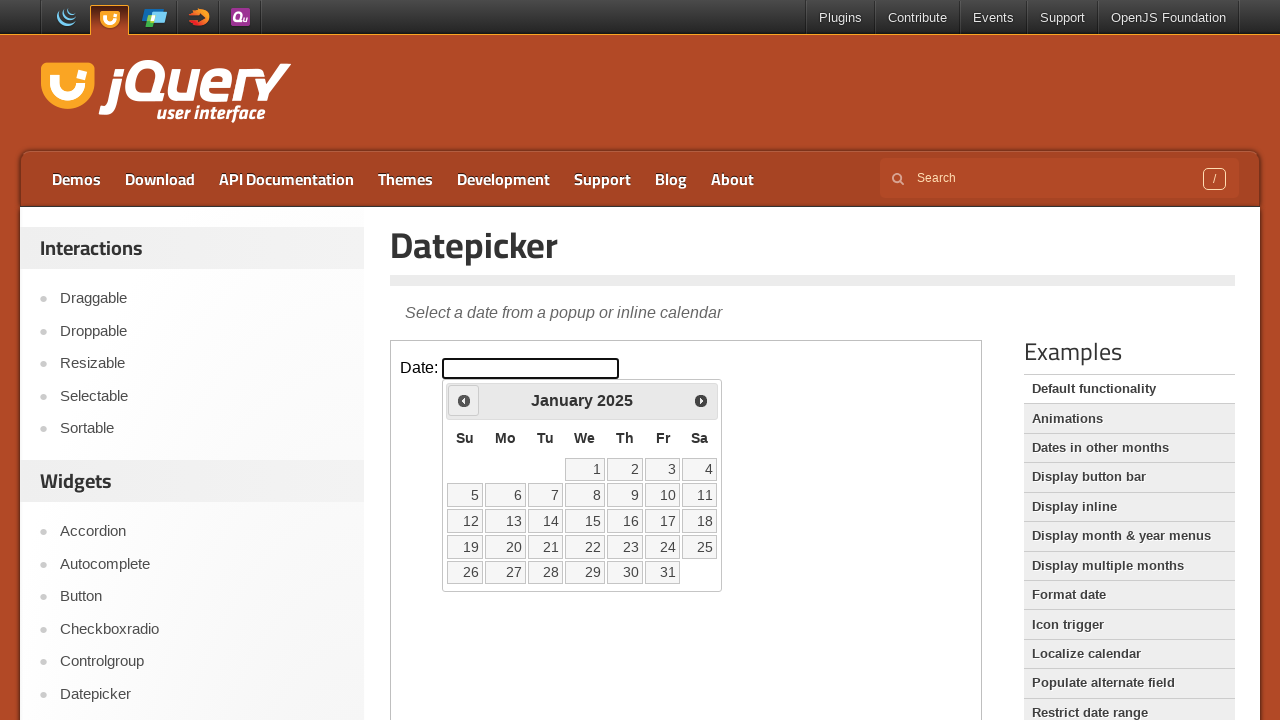

Read current calendar month/year: January 2025
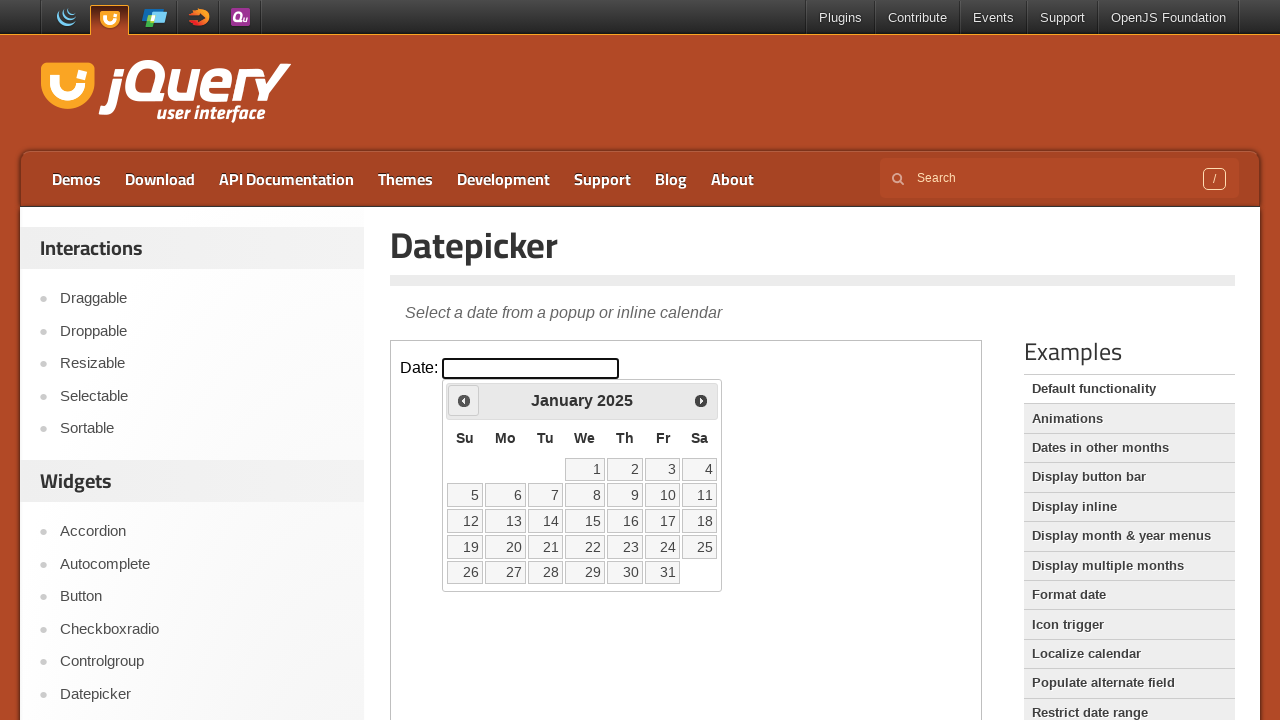

Clicked previous arrow to navigate backwards (looking for March 2024) at (464, 400) on iframe.demo-frame >> internal:control=enter-frame >> #ui-datepicker-div div a:fi
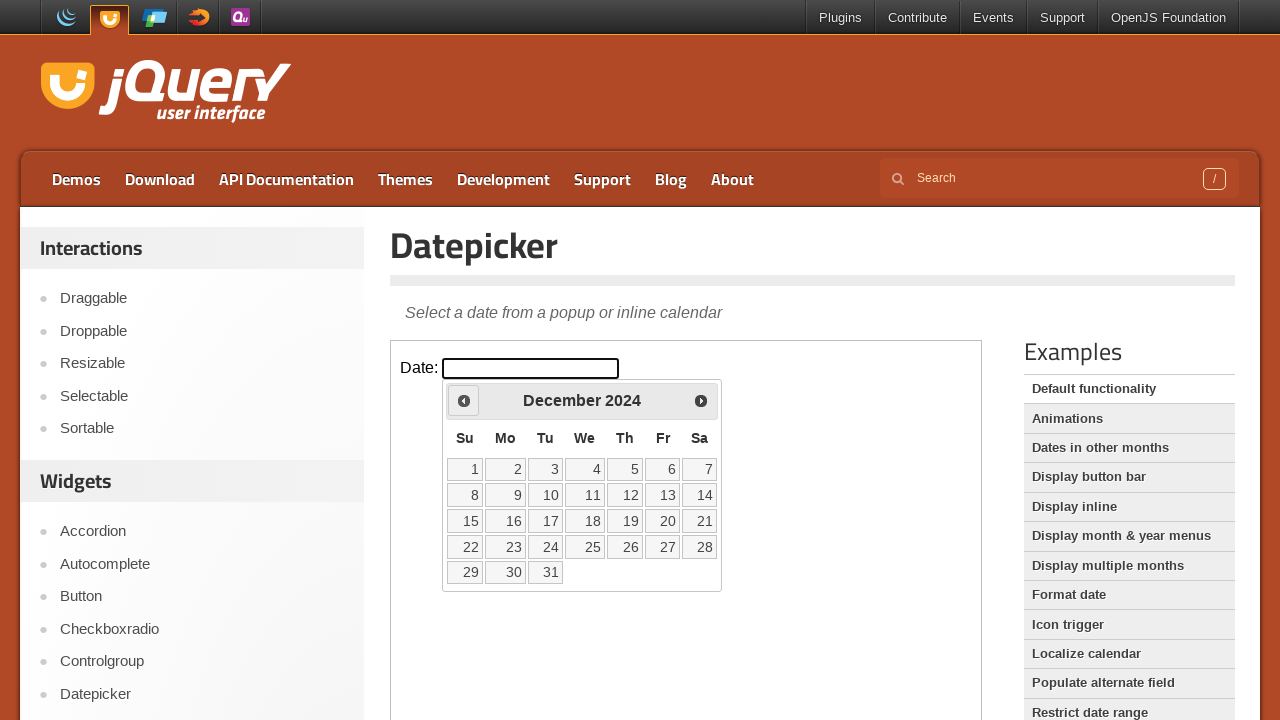

Waited 200ms for calendar to update
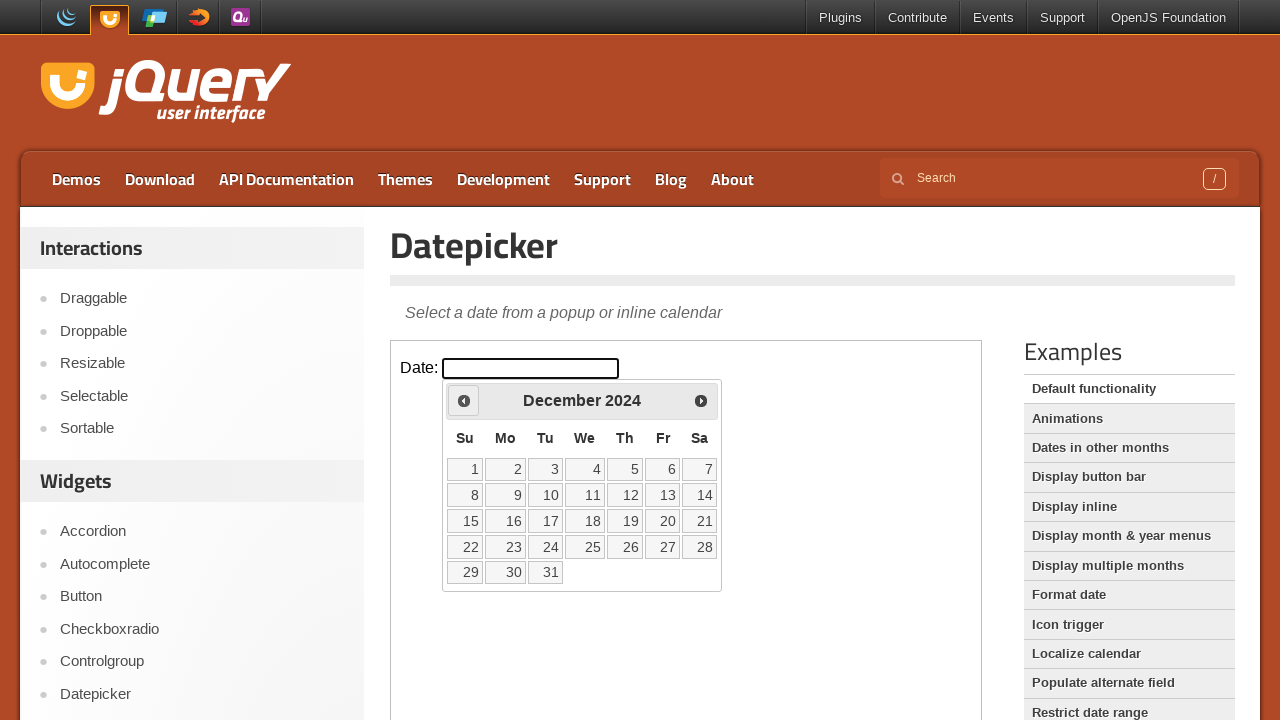

Read current calendar month/year: December 2024
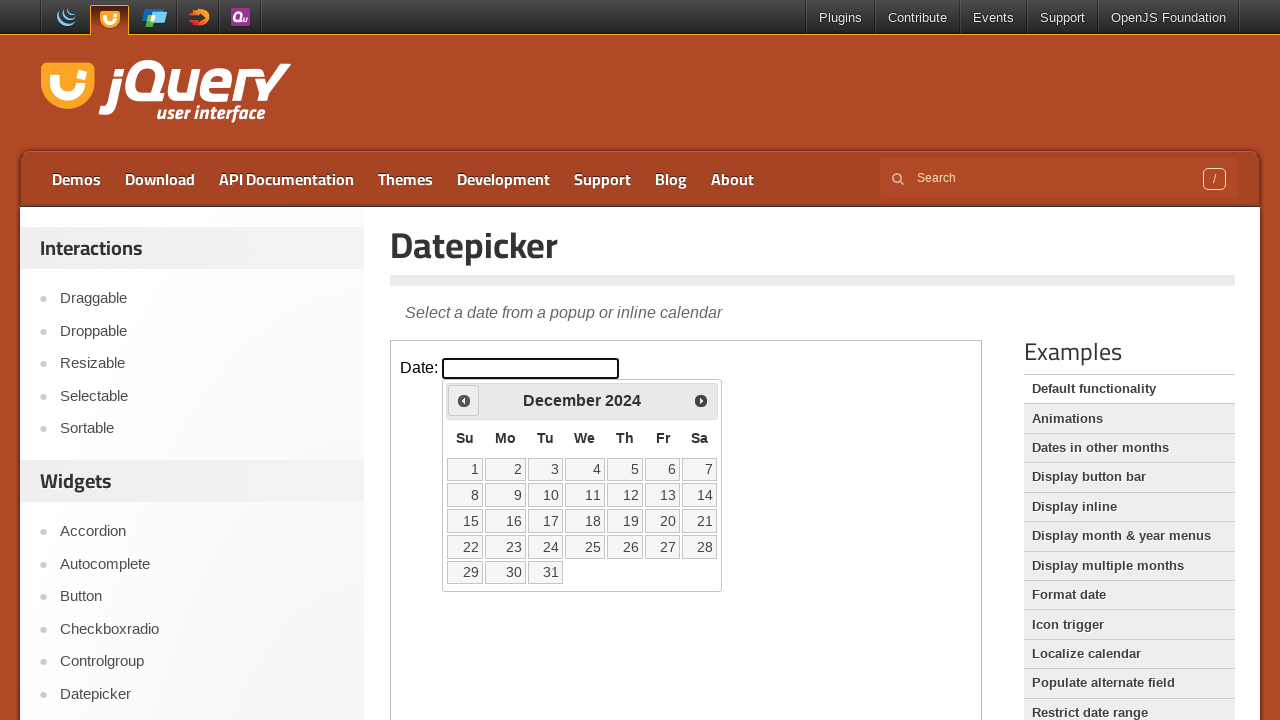

Clicked previous arrow to navigate backwards (looking for March 2024) at (464, 400) on iframe.demo-frame >> internal:control=enter-frame >> #ui-datepicker-div div a:fi
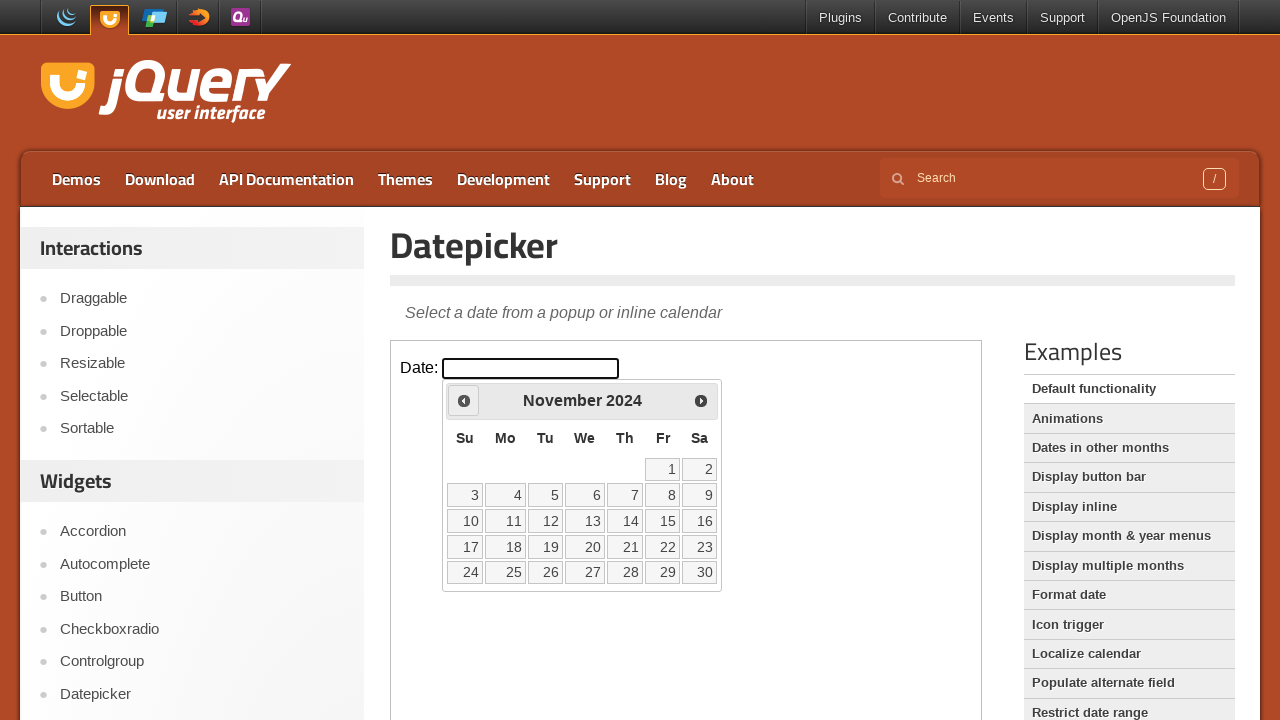

Waited 200ms for calendar to update
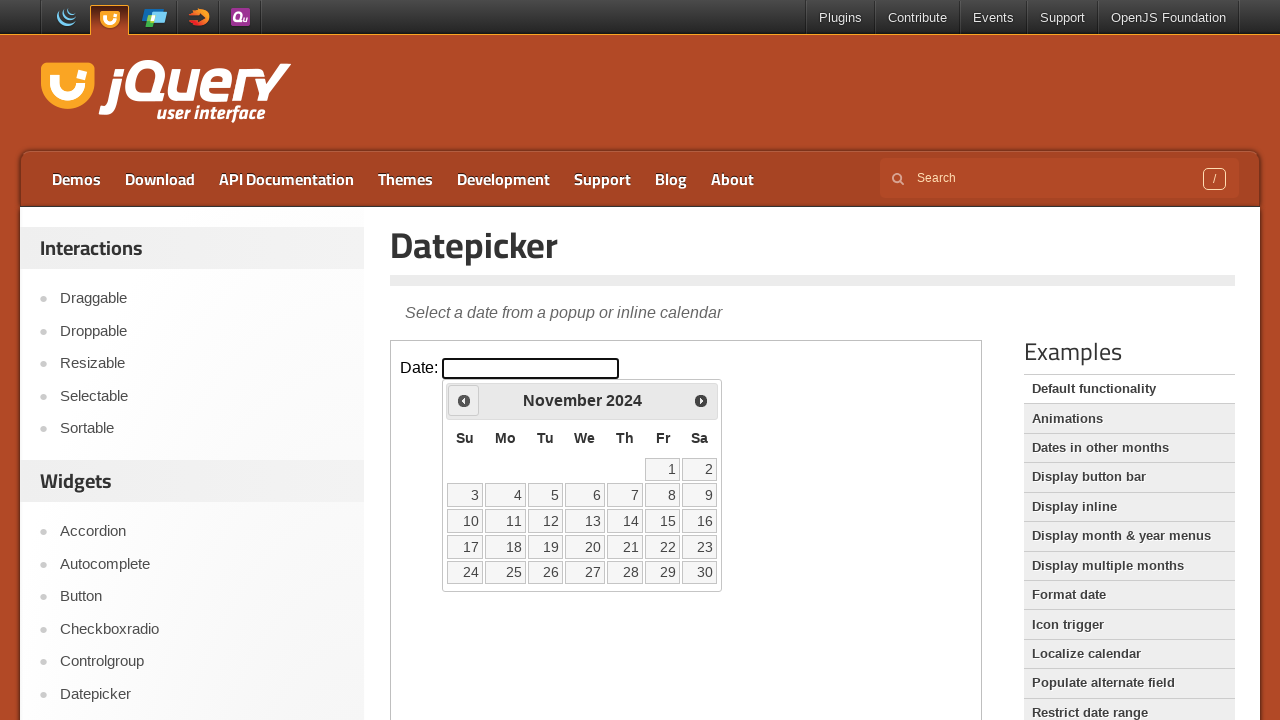

Read current calendar month/year: November 2024
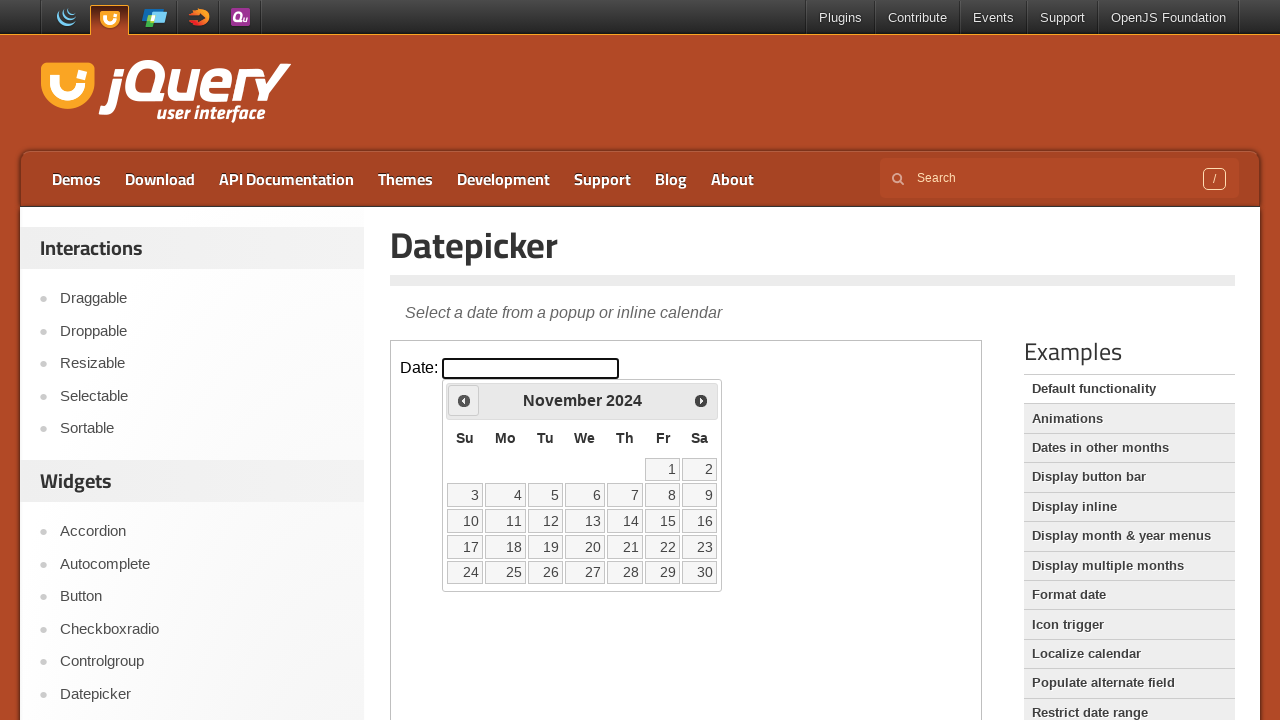

Clicked previous arrow to navigate backwards (looking for March 2024) at (464, 400) on iframe.demo-frame >> internal:control=enter-frame >> #ui-datepicker-div div a:fi
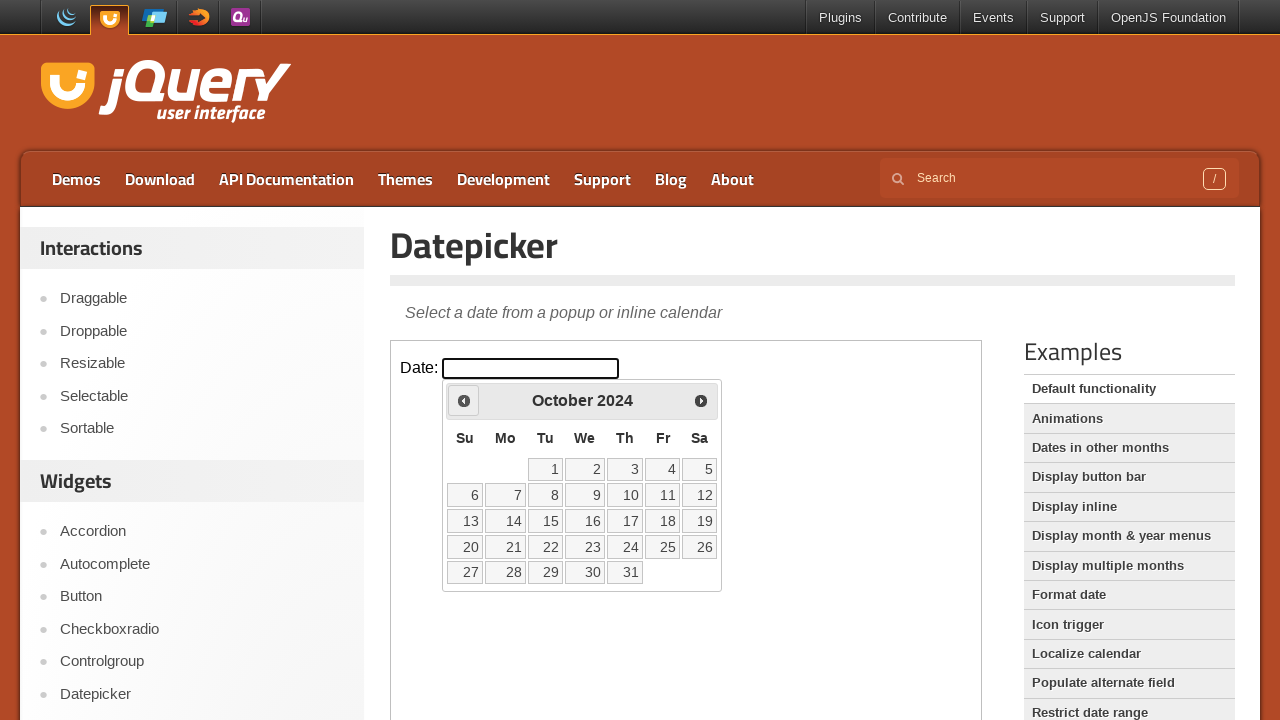

Waited 200ms for calendar to update
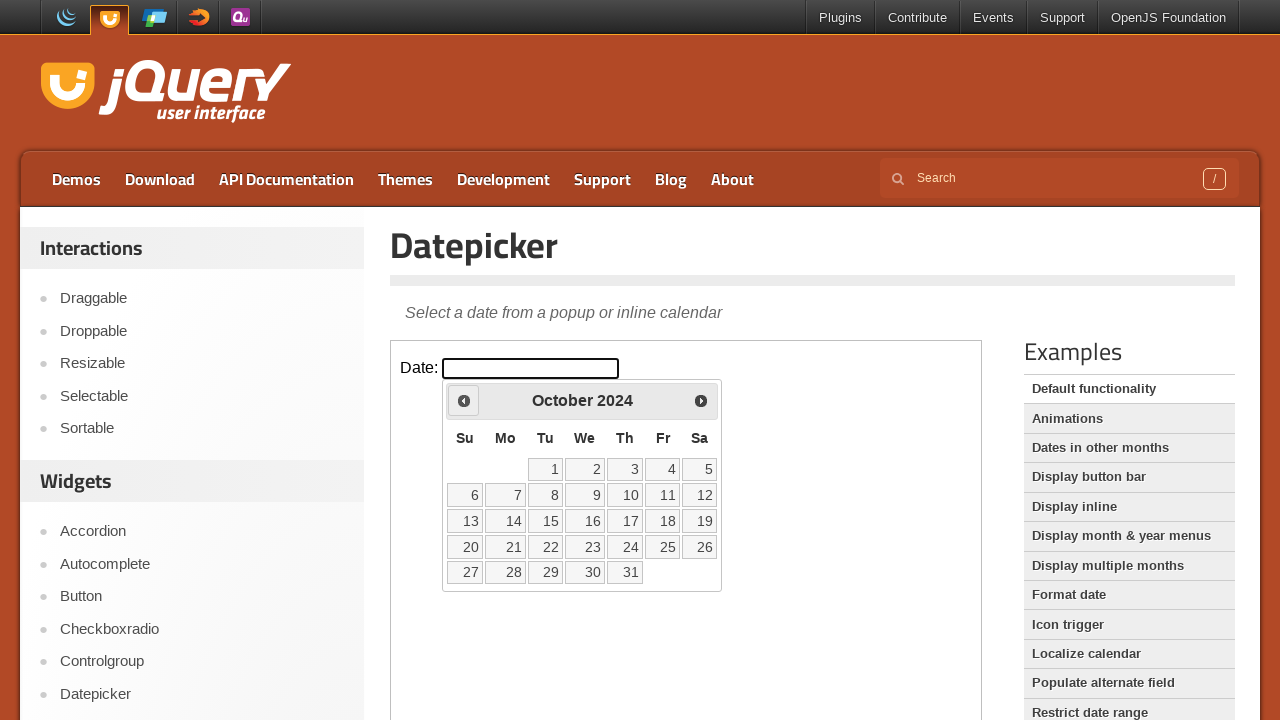

Read current calendar month/year: October 2024
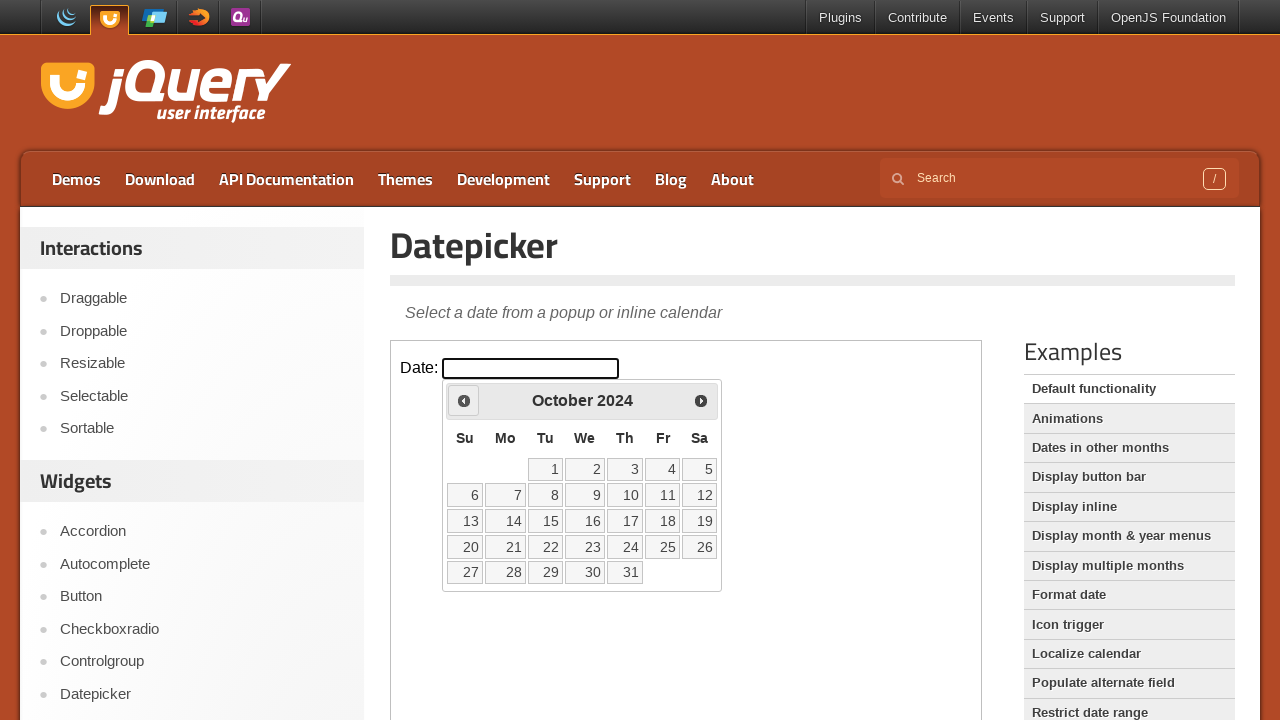

Clicked previous arrow to navigate backwards (looking for March 2024) at (464, 400) on iframe.demo-frame >> internal:control=enter-frame >> #ui-datepicker-div div a:fi
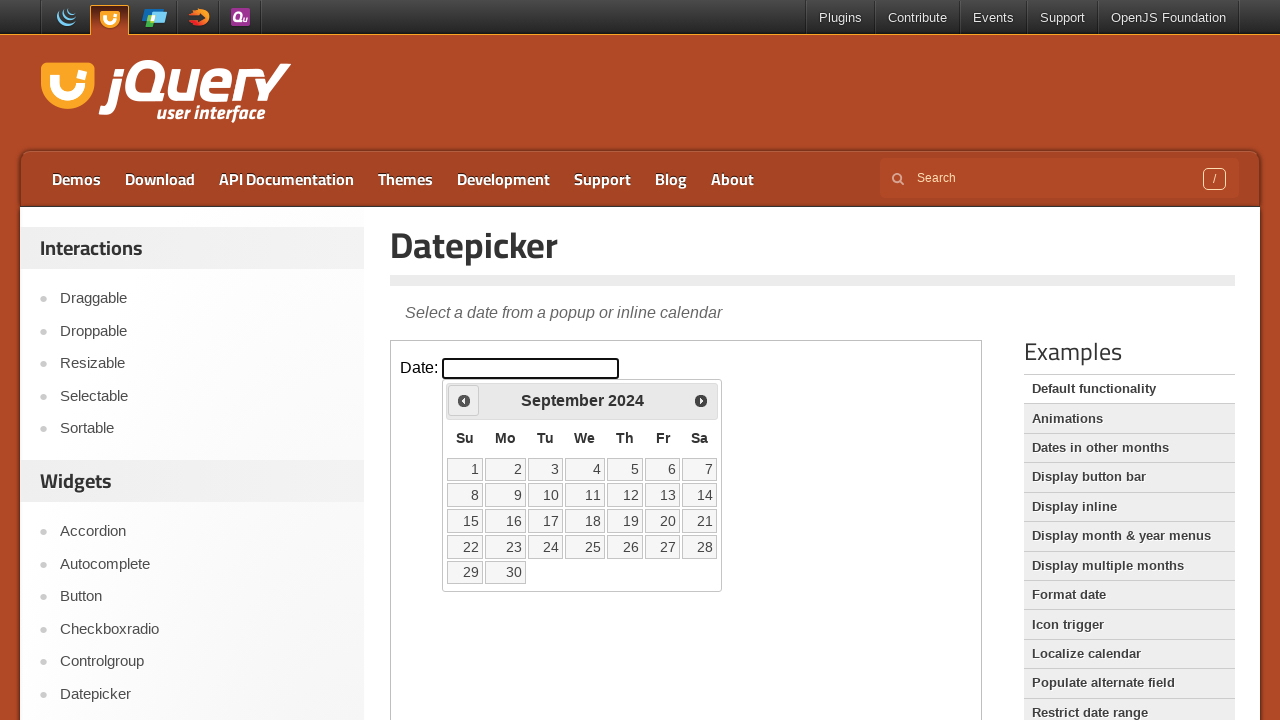

Waited 200ms for calendar to update
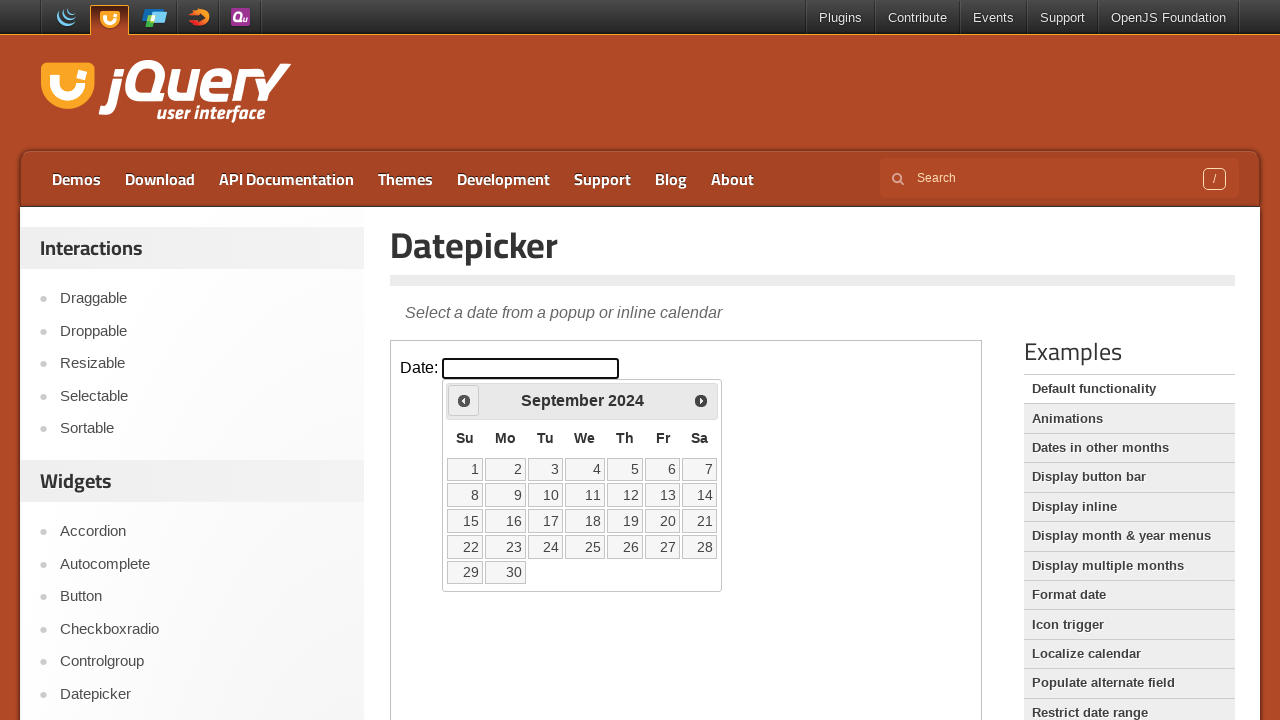

Read current calendar month/year: September 2024
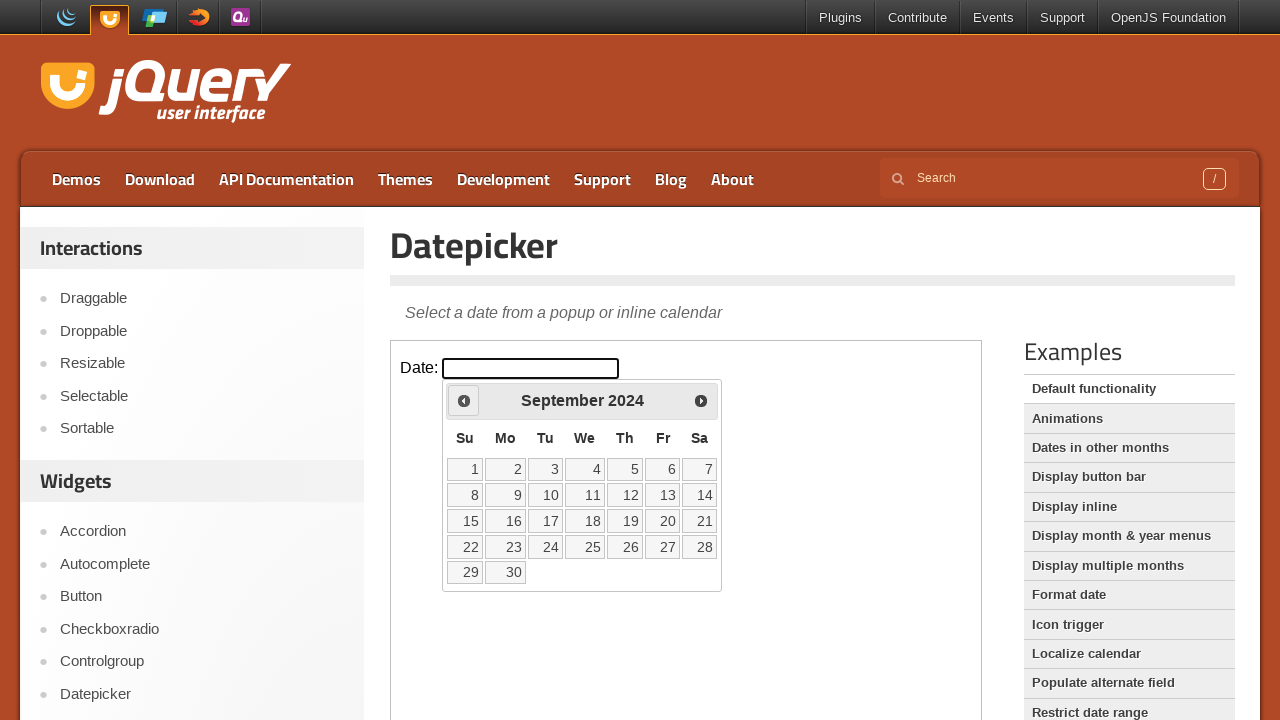

Clicked previous arrow to navigate backwards (looking for March 2024) at (464, 400) on iframe.demo-frame >> internal:control=enter-frame >> #ui-datepicker-div div a:fi
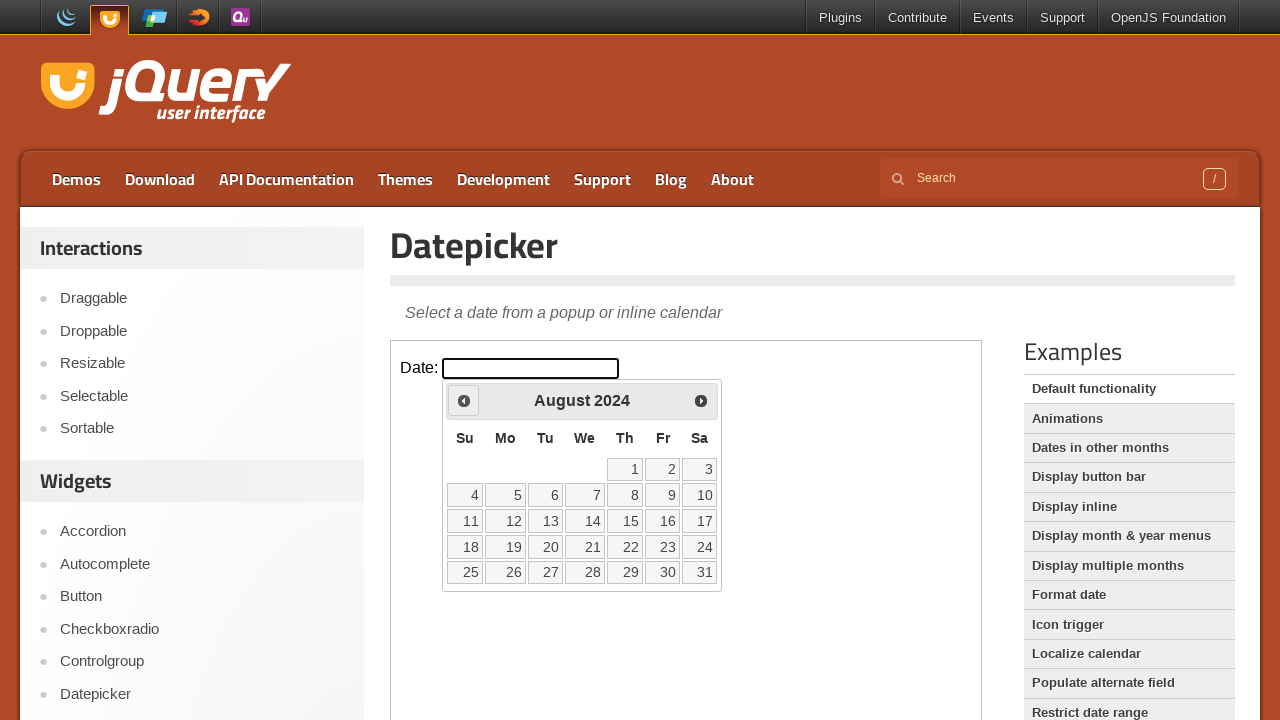

Waited 200ms for calendar to update
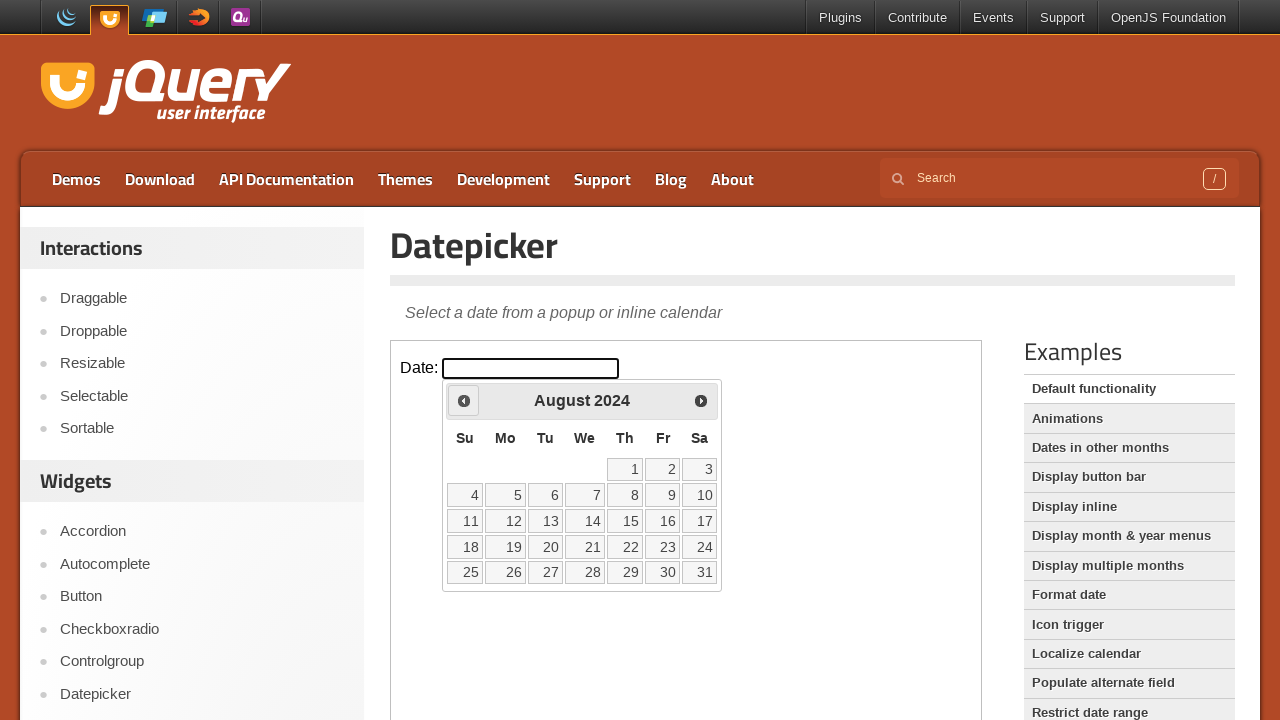

Read current calendar month/year: August 2024
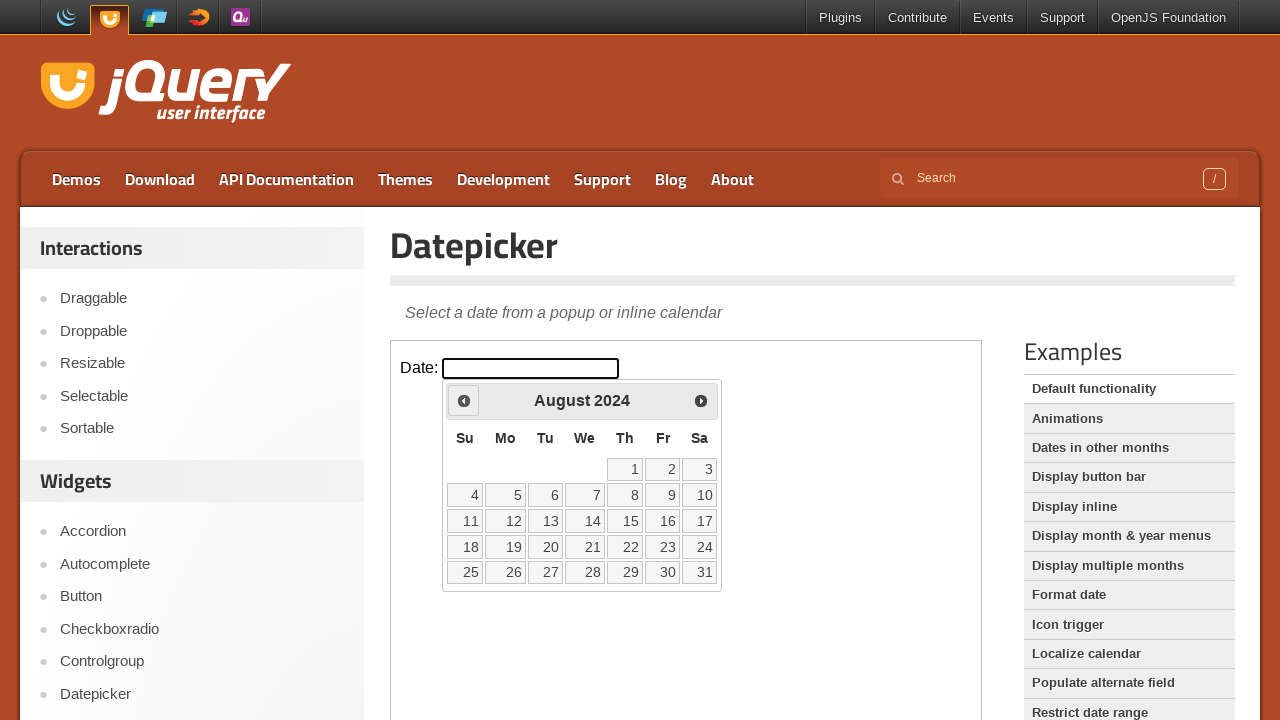

Clicked previous arrow to navigate backwards (looking for March 2024) at (464, 400) on iframe.demo-frame >> internal:control=enter-frame >> #ui-datepicker-div div a:fi
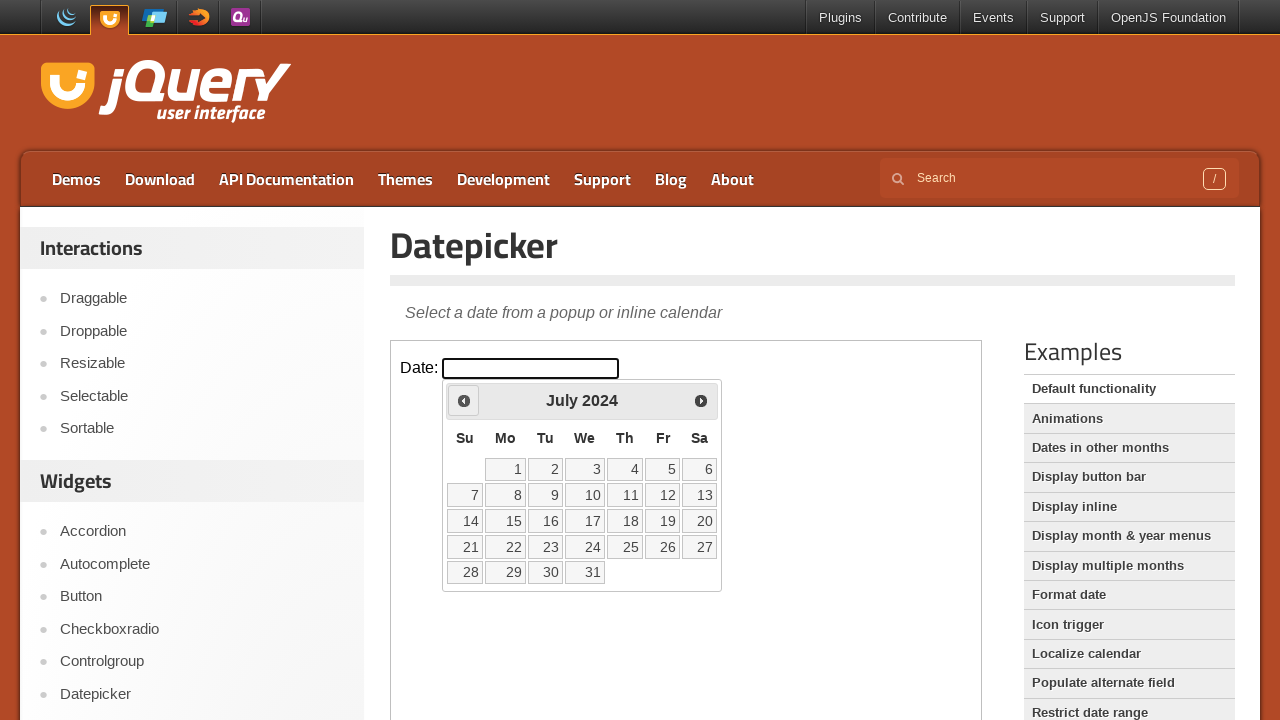

Waited 200ms for calendar to update
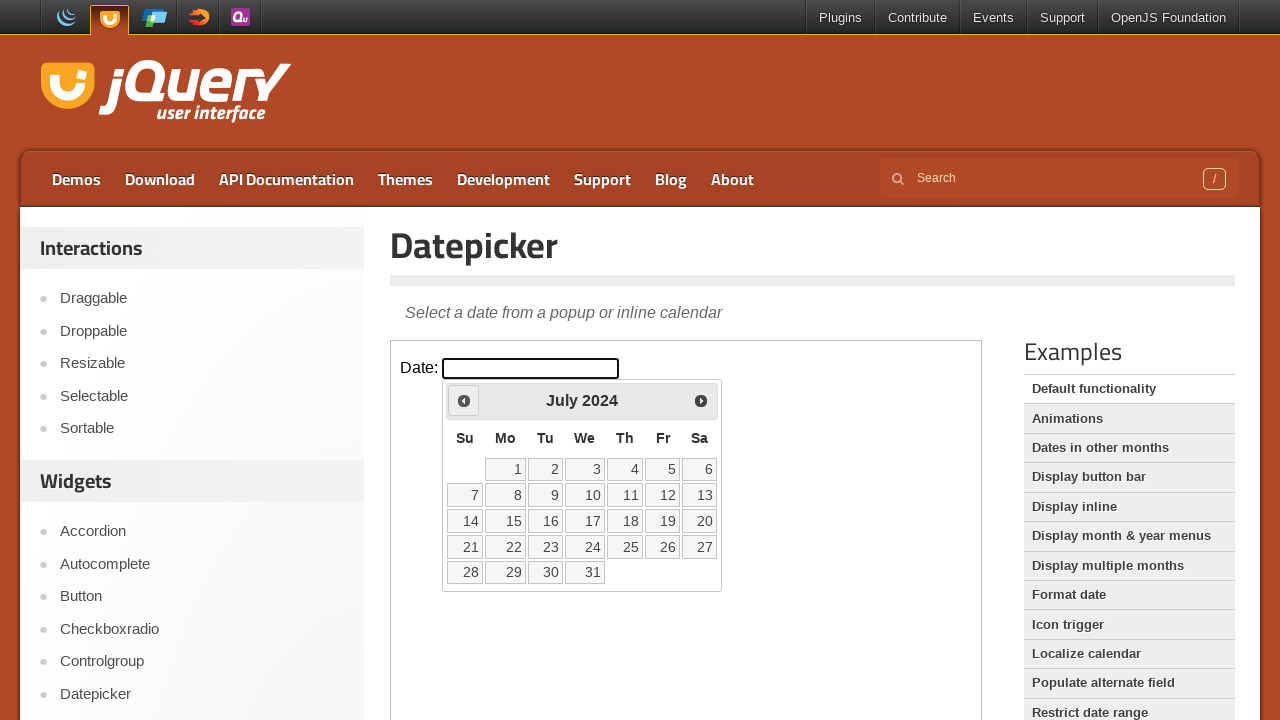

Read current calendar month/year: July 2024
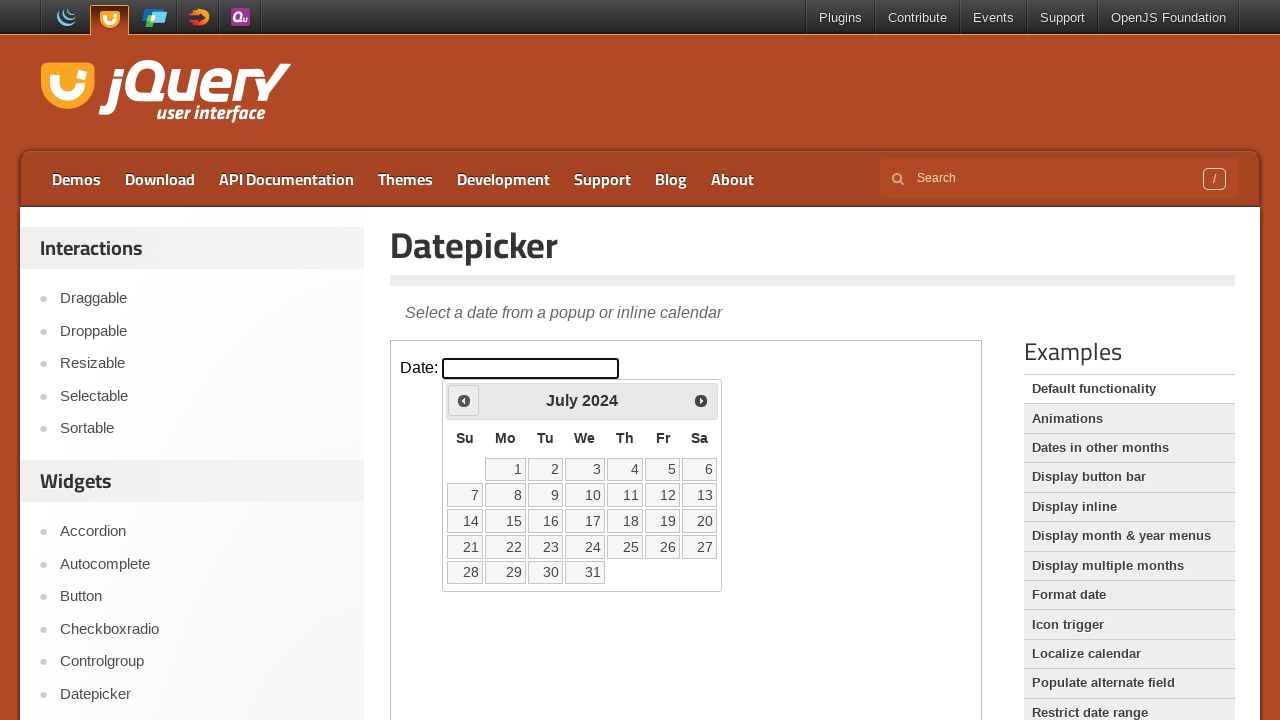

Clicked previous arrow to navigate backwards (looking for March 2024) at (464, 400) on iframe.demo-frame >> internal:control=enter-frame >> #ui-datepicker-div div a:fi
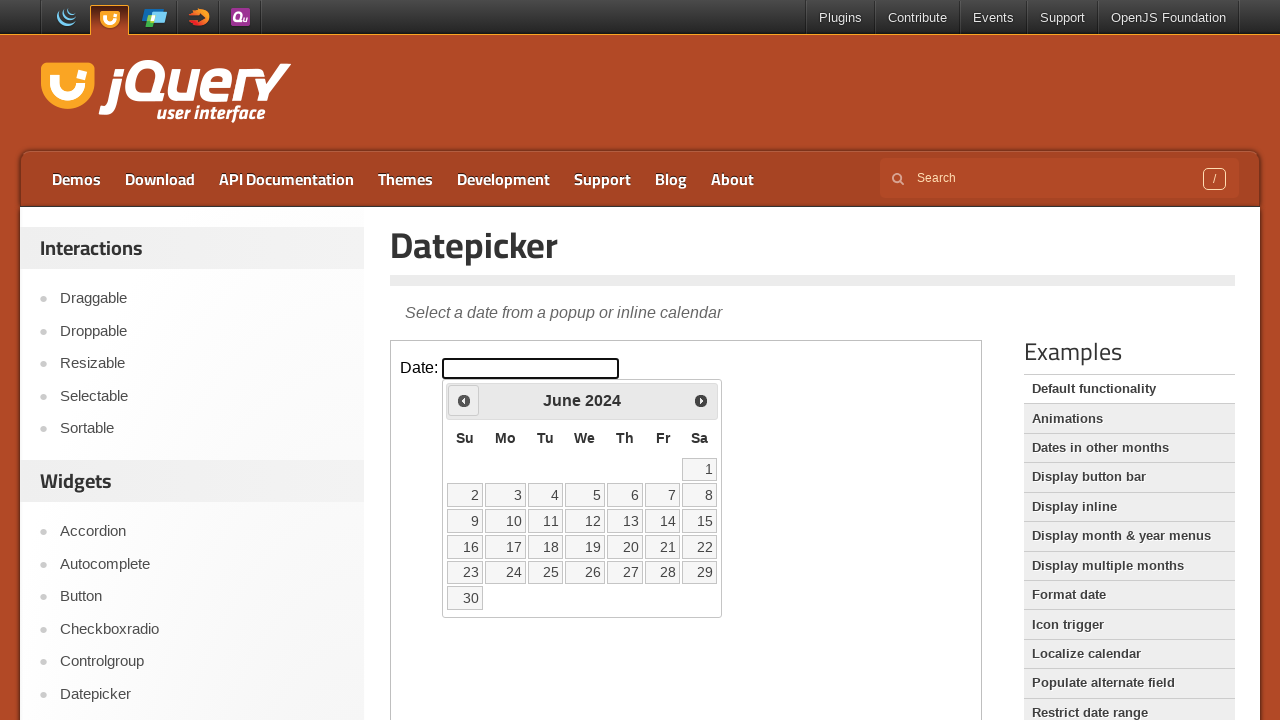

Waited 200ms for calendar to update
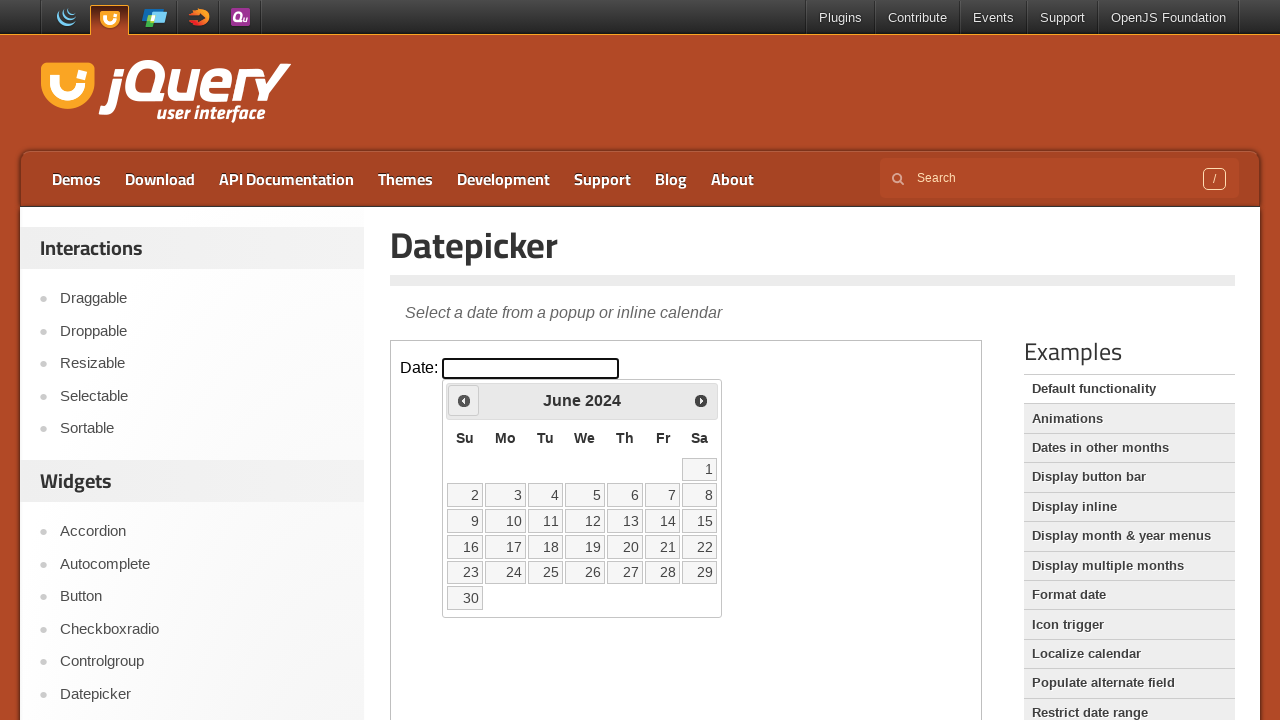

Read current calendar month/year: June 2024
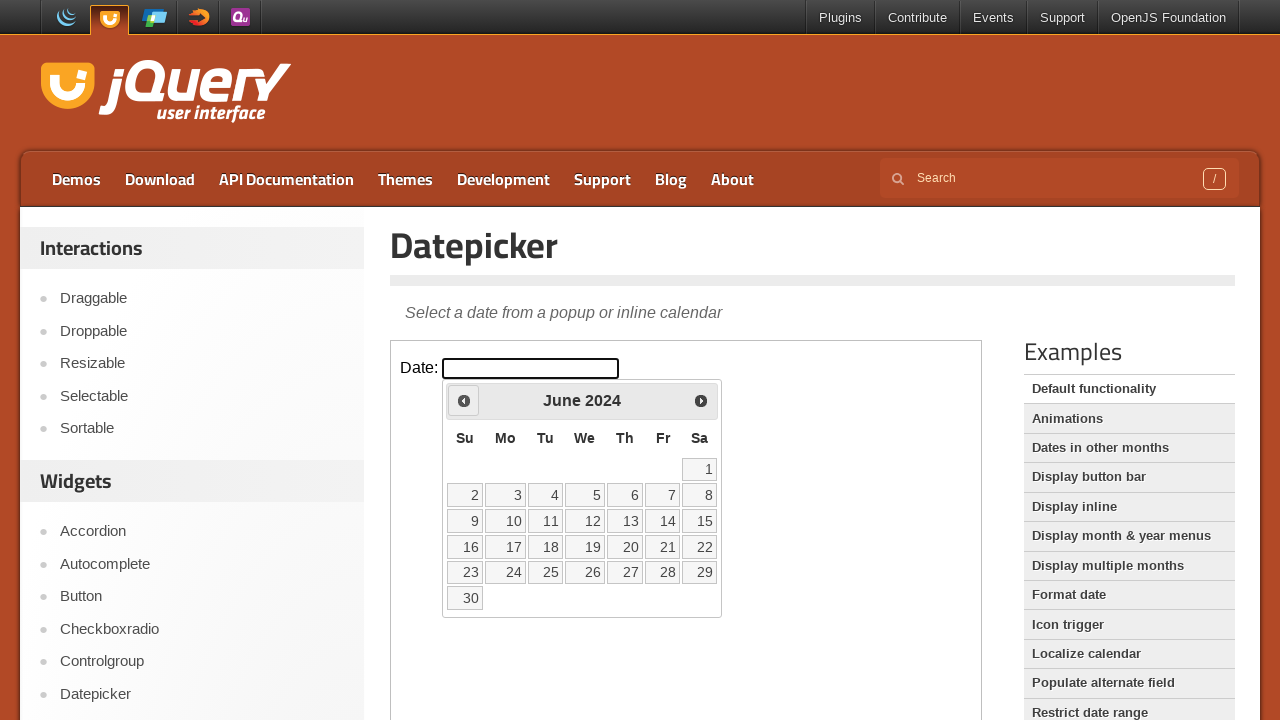

Clicked previous arrow to navigate backwards (looking for March 2024) at (464, 400) on iframe.demo-frame >> internal:control=enter-frame >> #ui-datepicker-div div a:fi
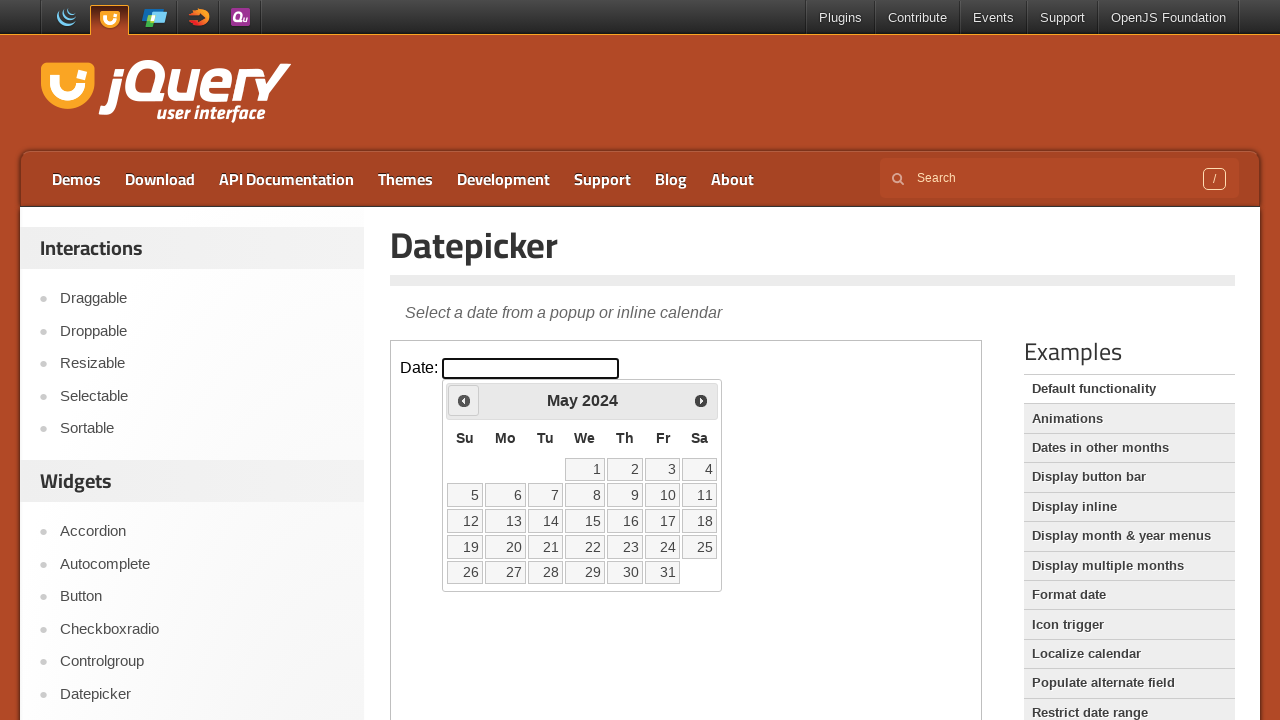

Waited 200ms for calendar to update
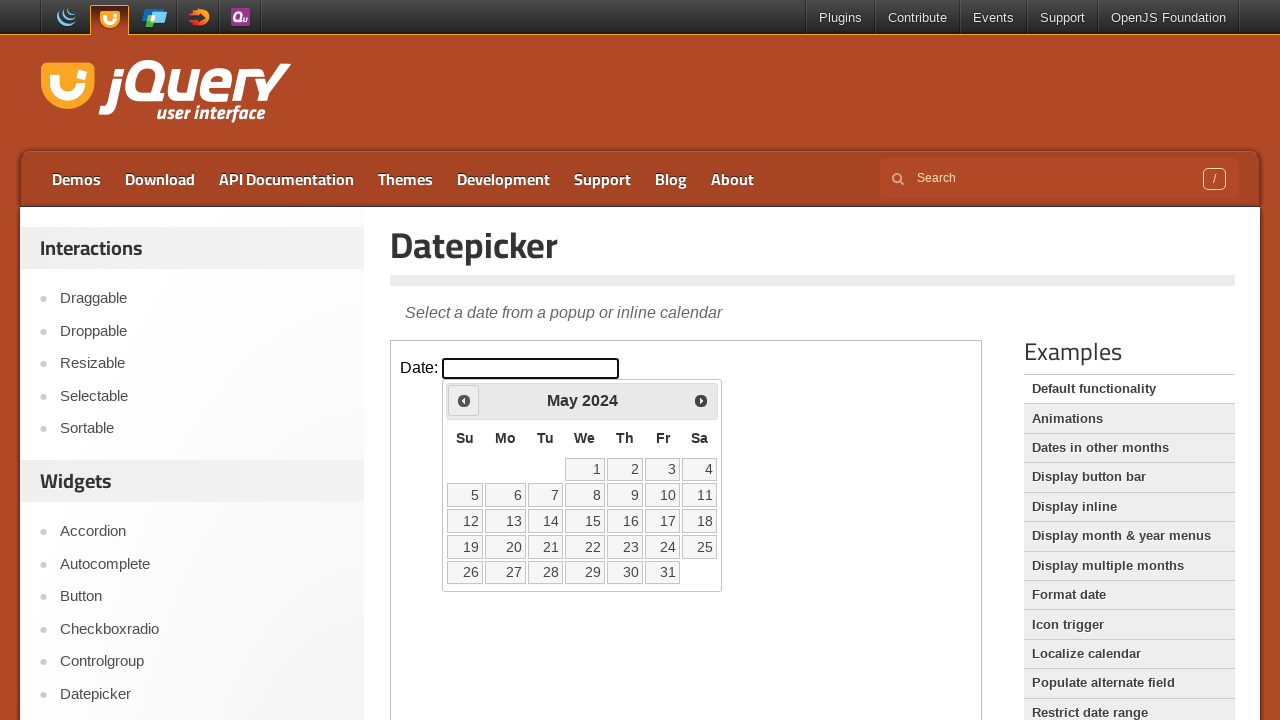

Read current calendar month/year: May 2024
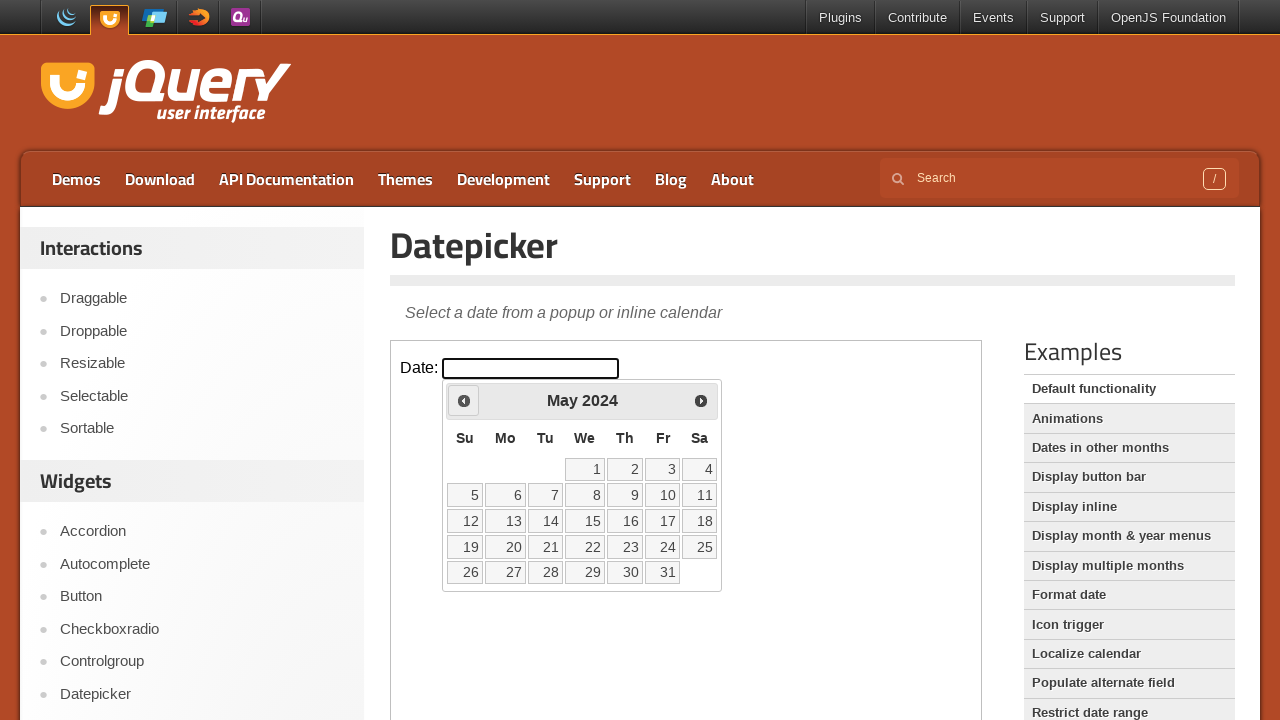

Clicked previous arrow to navigate backwards (looking for March 2024) at (464, 400) on iframe.demo-frame >> internal:control=enter-frame >> #ui-datepicker-div div a:fi
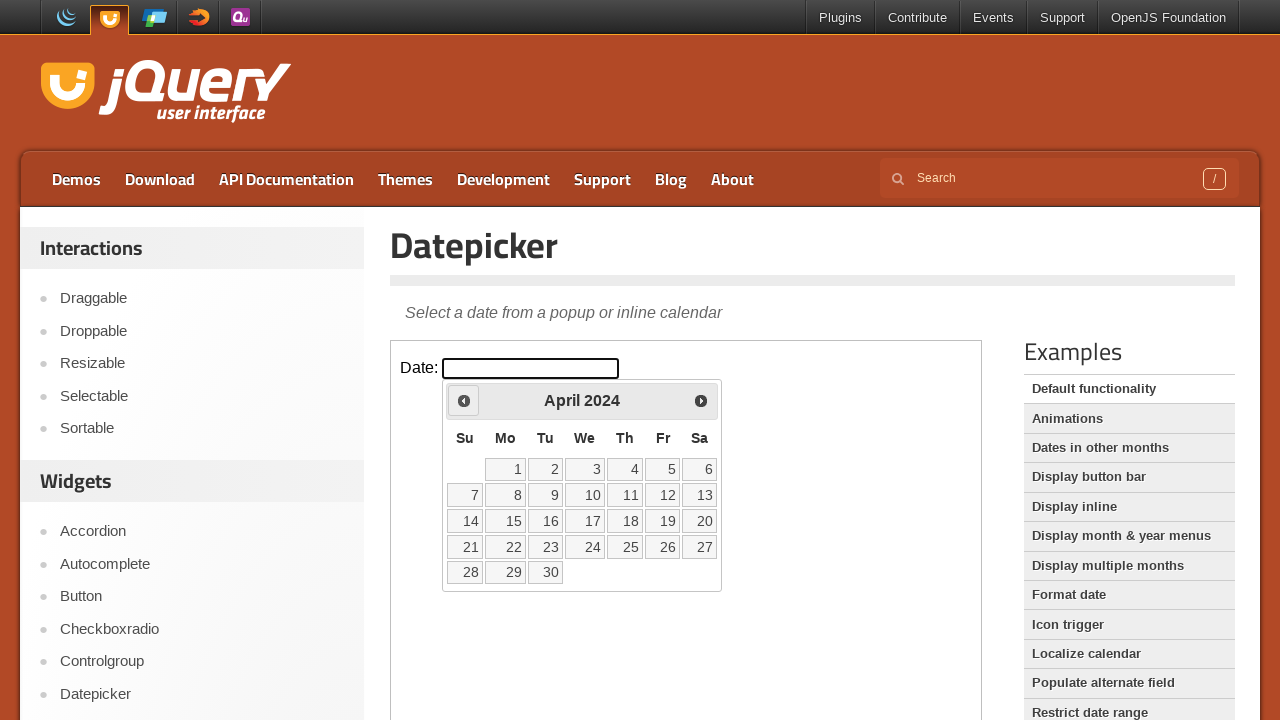

Waited 200ms for calendar to update
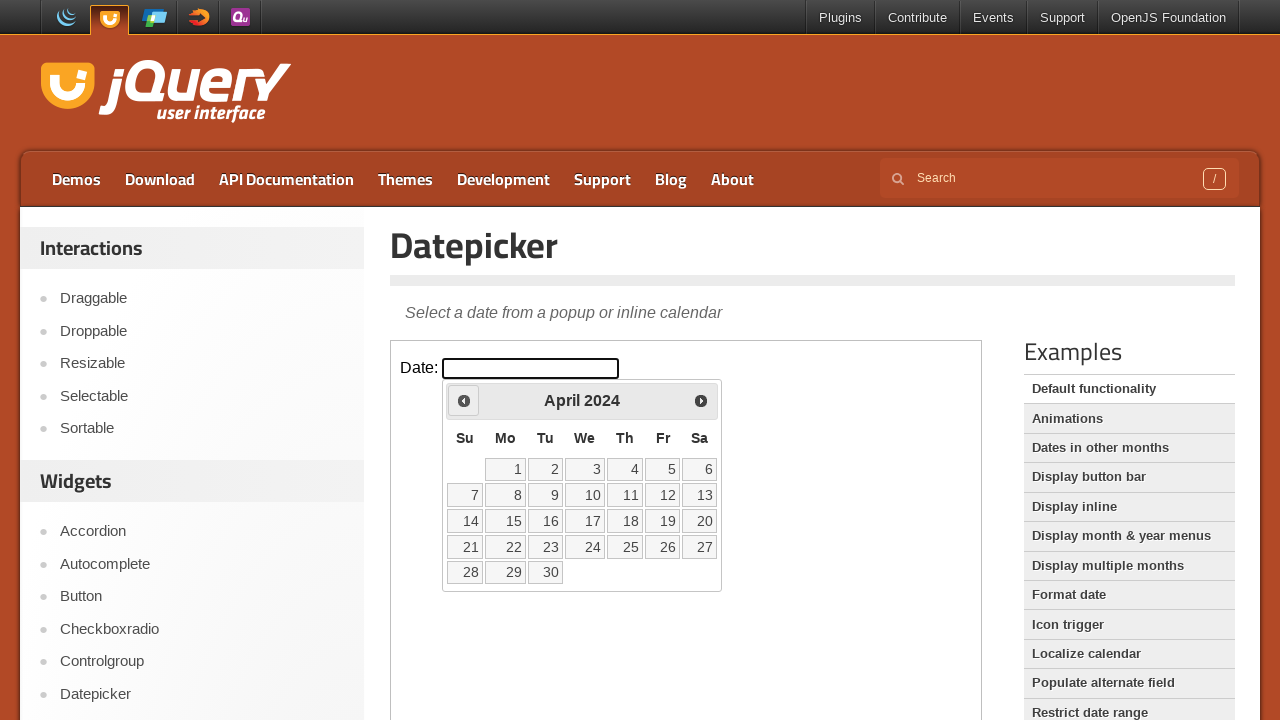

Read current calendar month/year: April 2024
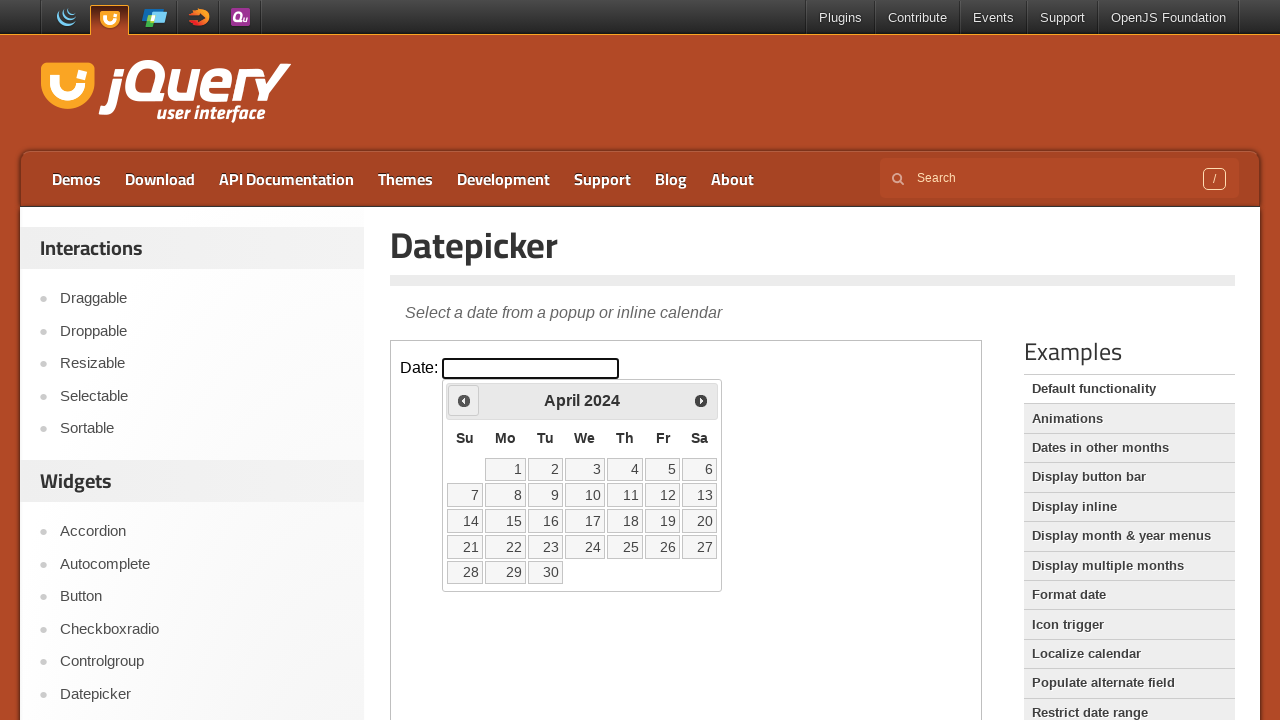

Clicked previous arrow to navigate backwards (looking for March 2024) at (464, 400) on iframe.demo-frame >> internal:control=enter-frame >> #ui-datepicker-div div a:fi
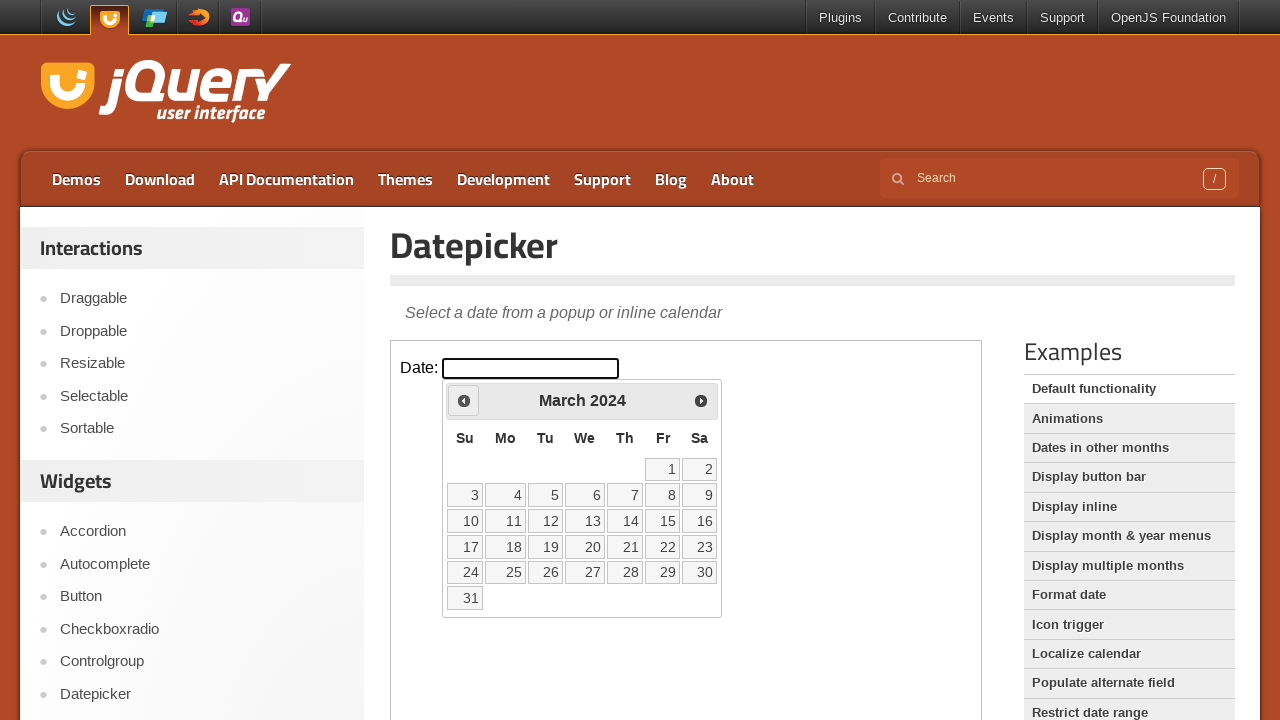

Waited 200ms for calendar to update
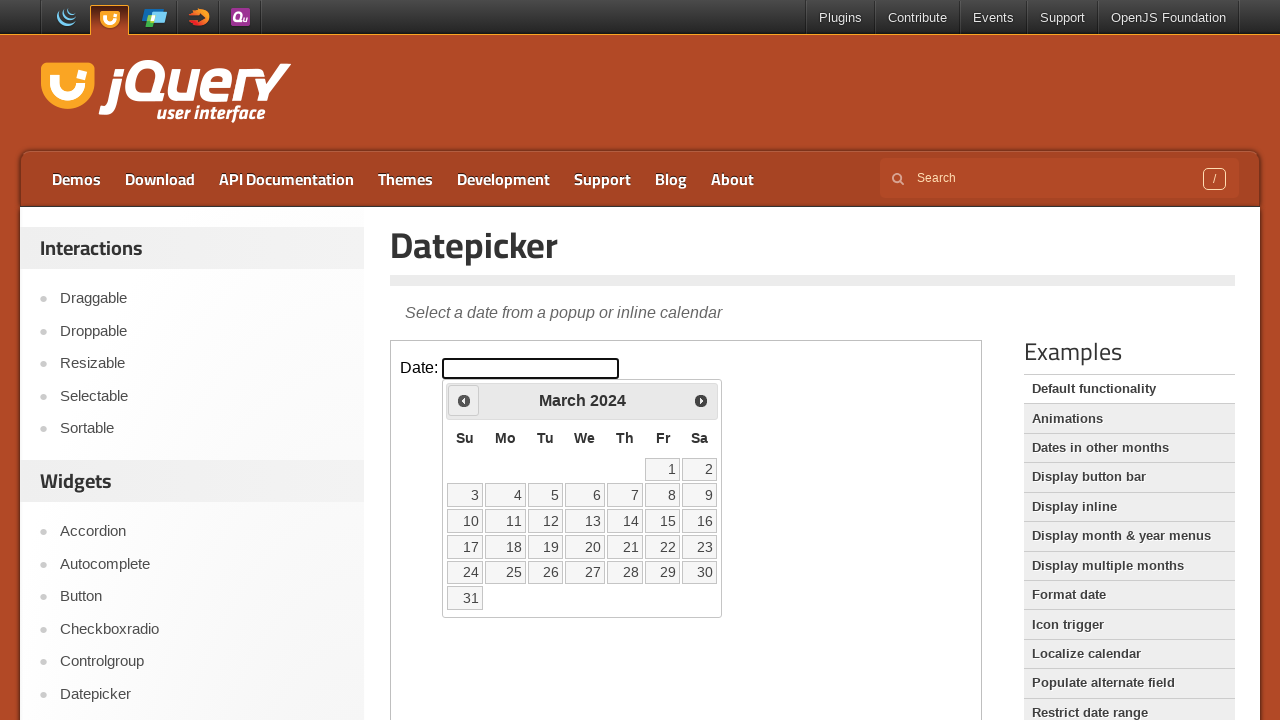

Read current calendar month/year: March 2024
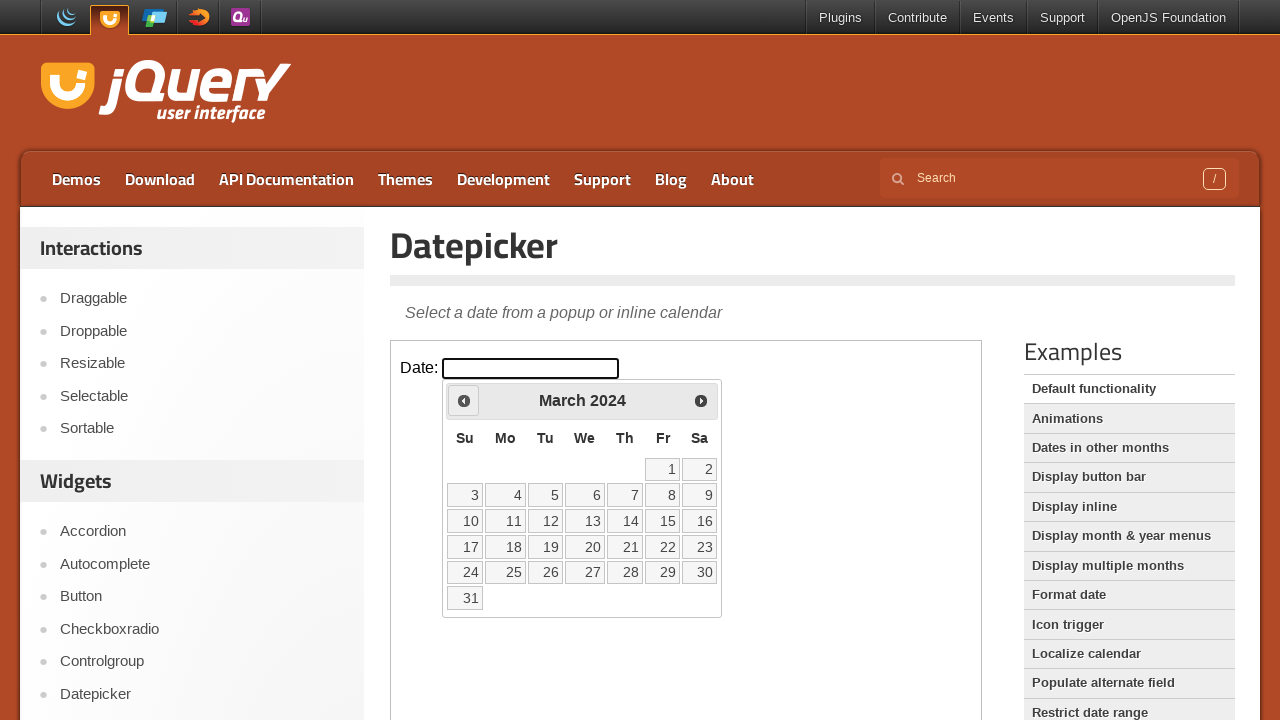

Clicked on date 15 in the calendar at (663, 521) on iframe.demo-frame >> internal:control=enter-frame >> #ui-datepicker-div table tb
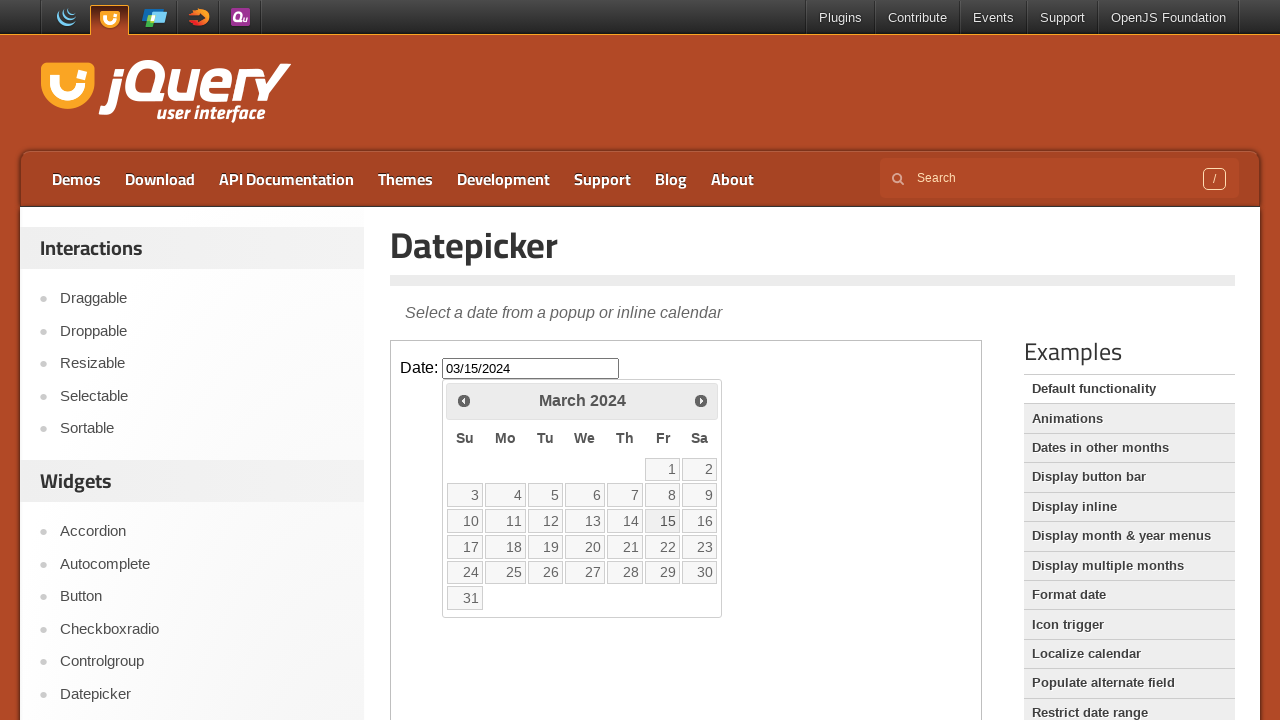

Verified datepicker input is visible after selection
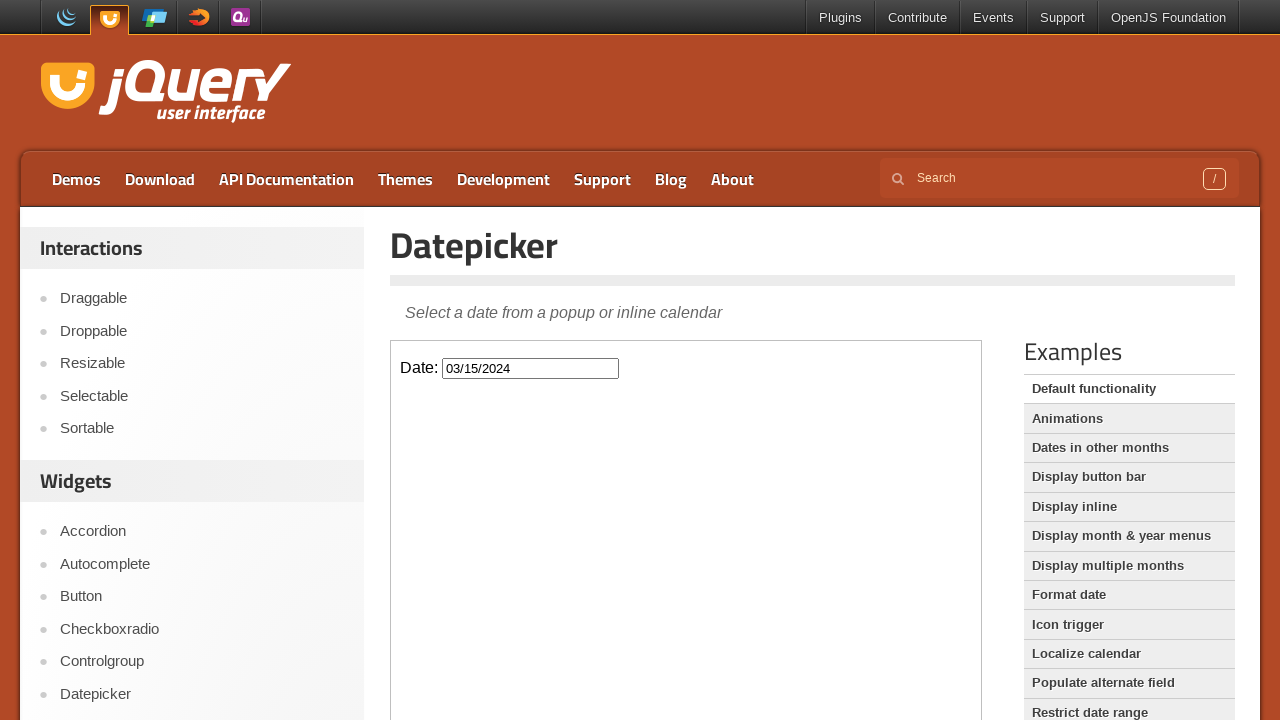

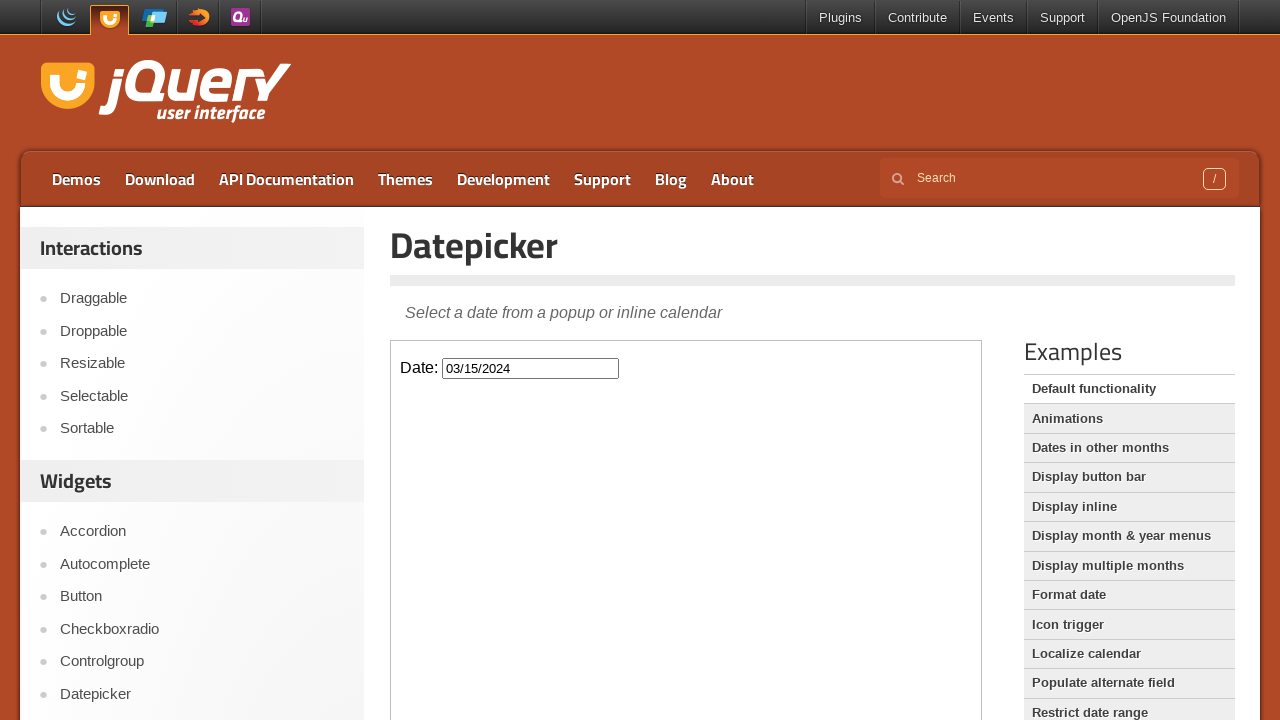